Tests filling out a large form by entering text into all input fields and clicking the submit button

Starting URL: http://suninjuly.github.io/huge_form.html

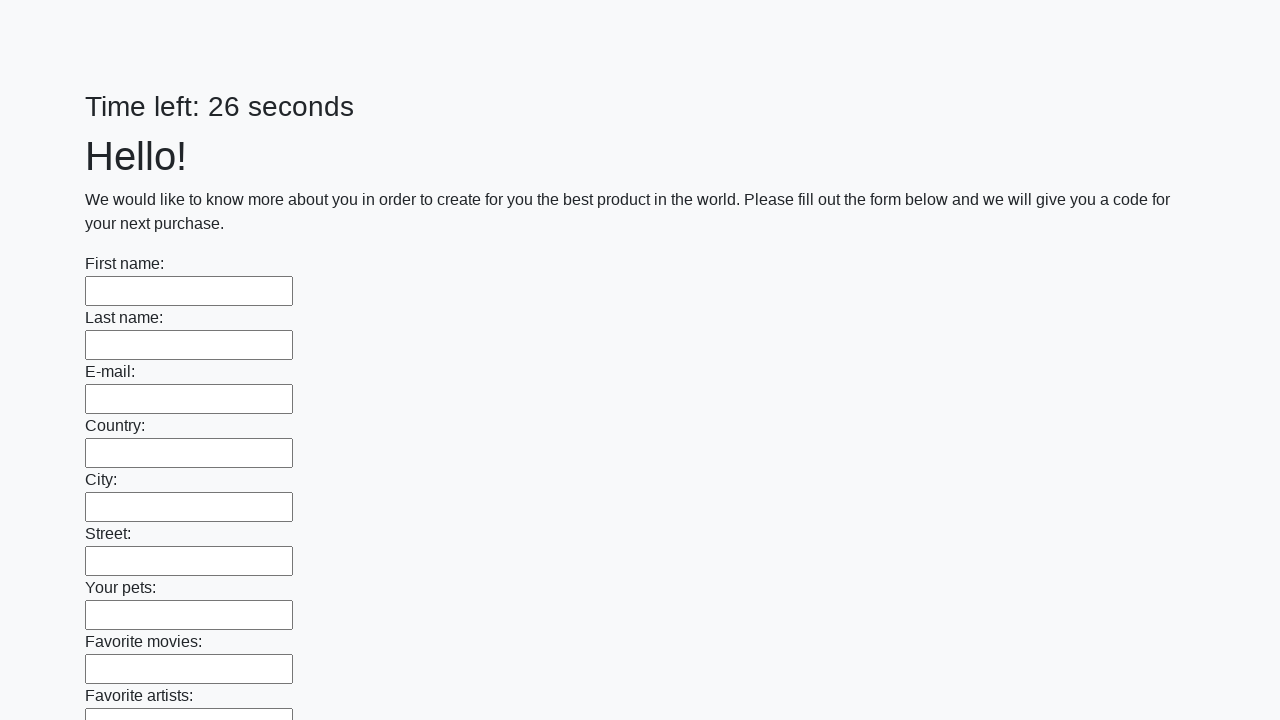

Retrieved all input elements from the page
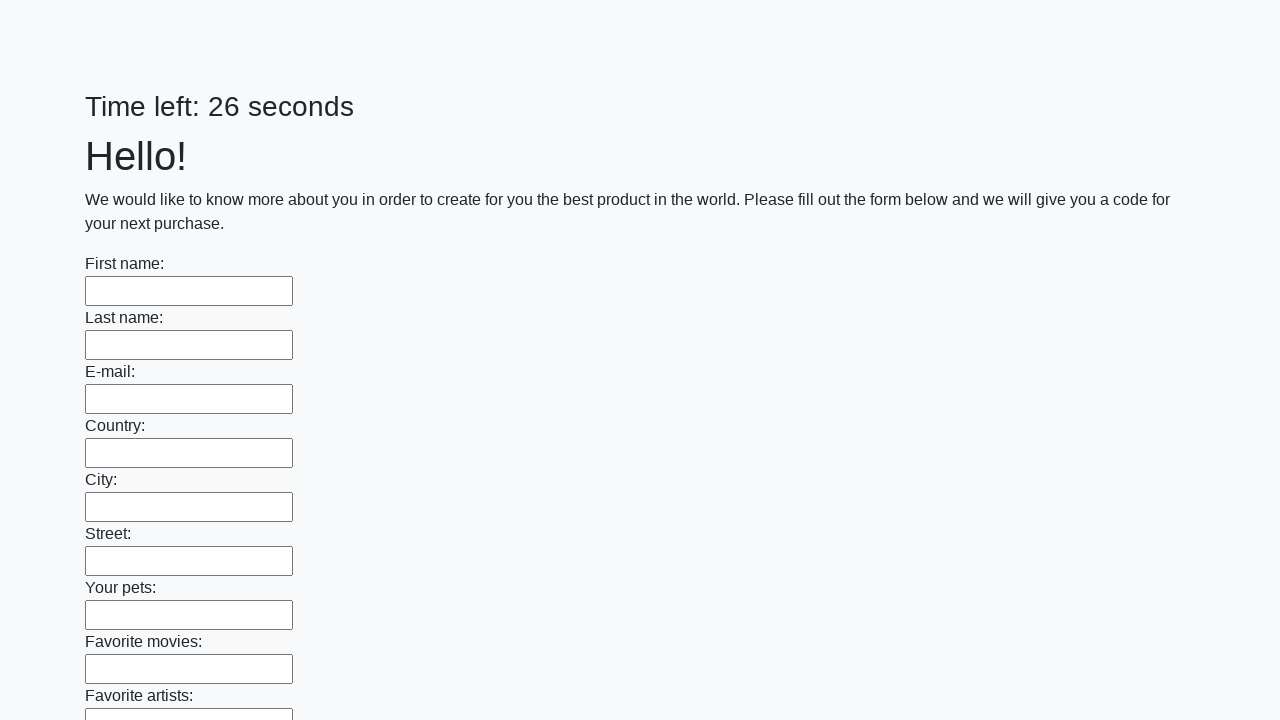

Filled input field with 'test input' on input >> nth=0
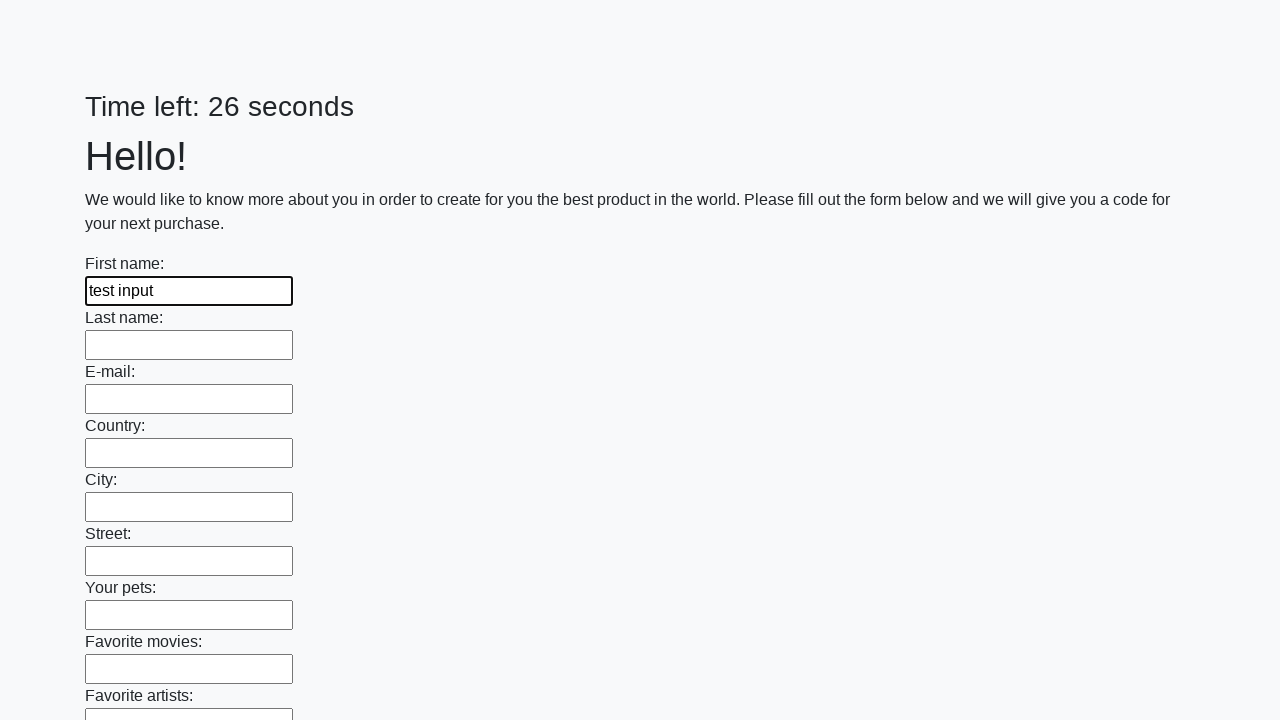

Filled input field with 'test input' on input >> nth=1
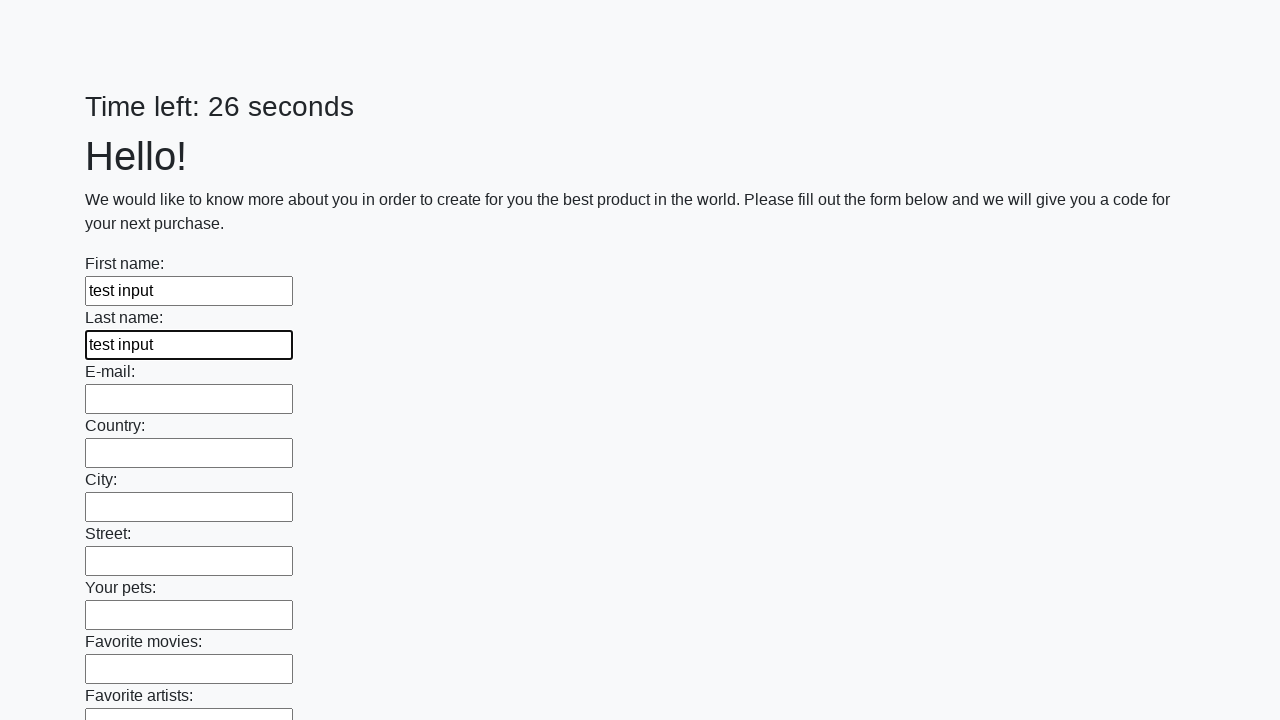

Filled input field with 'test input' on input >> nth=2
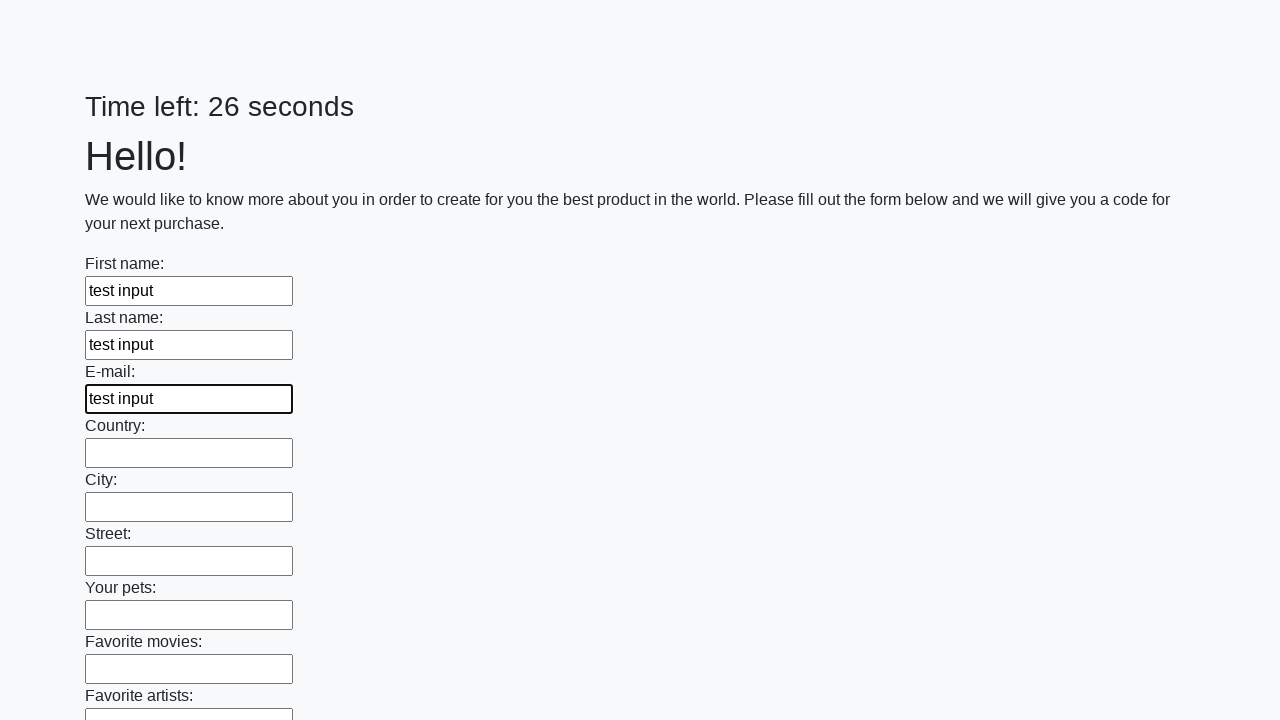

Filled input field with 'test input' on input >> nth=3
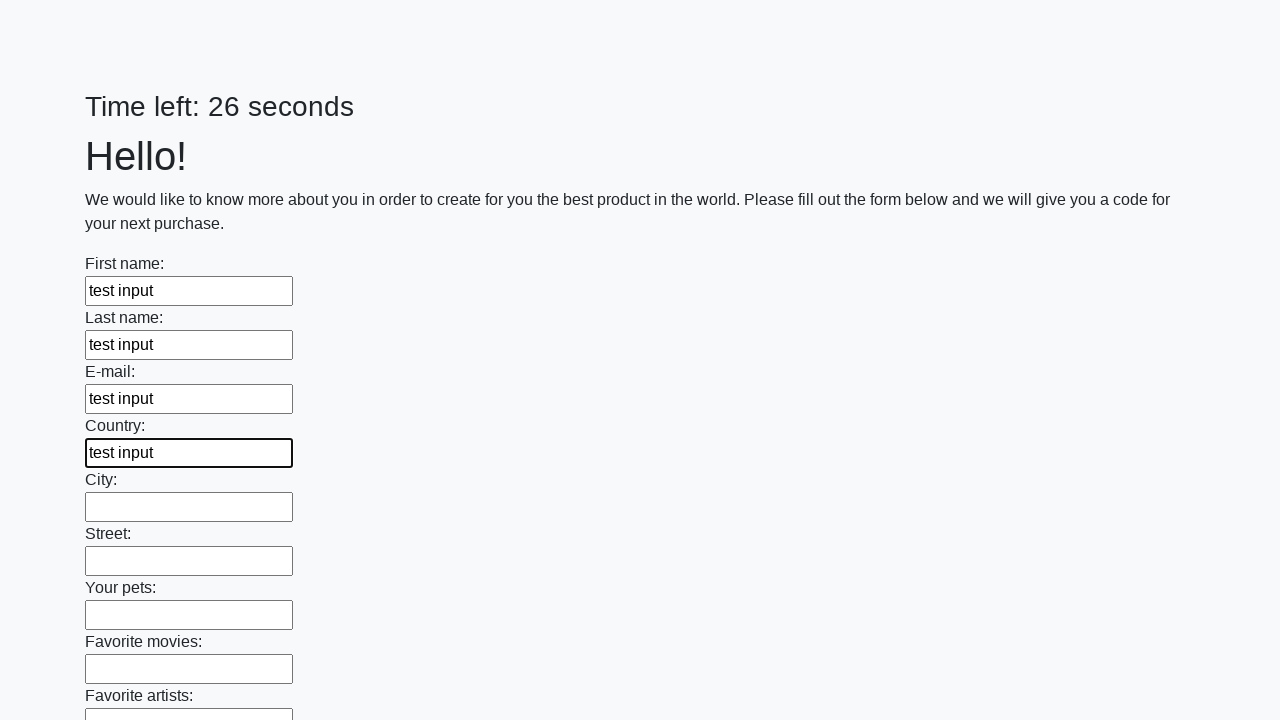

Filled input field with 'test input' on input >> nth=4
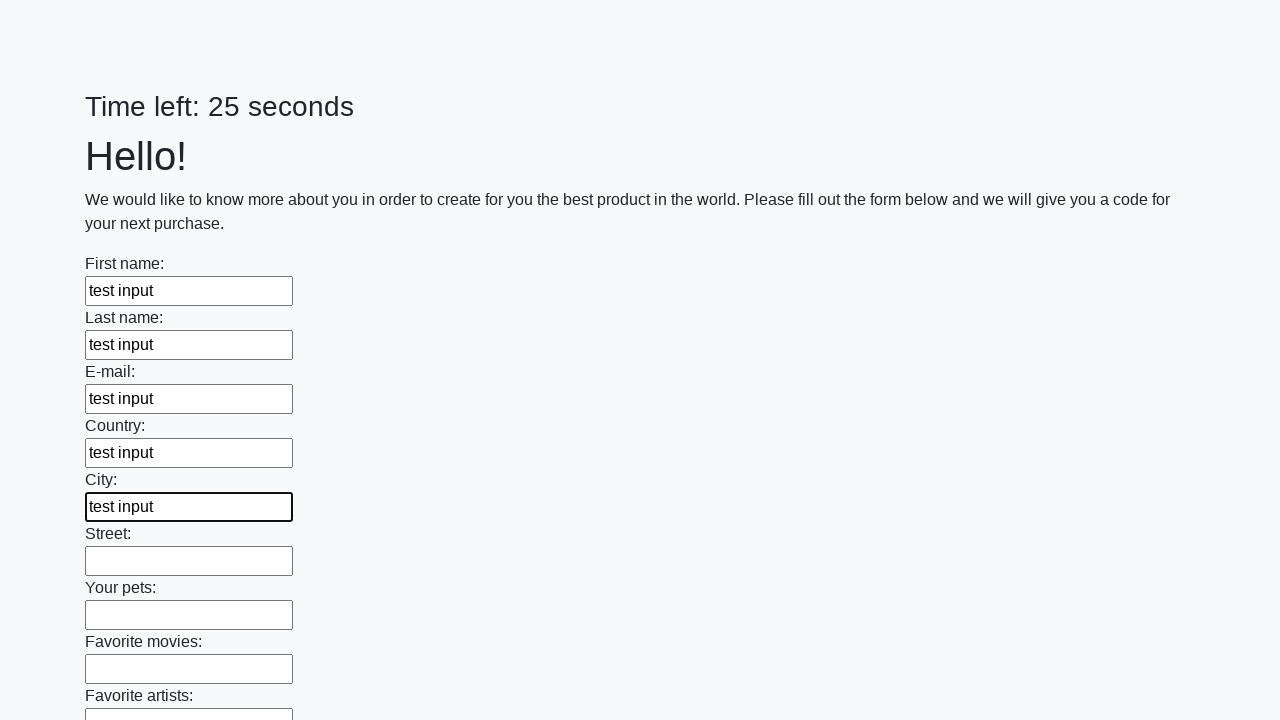

Filled input field with 'test input' on input >> nth=5
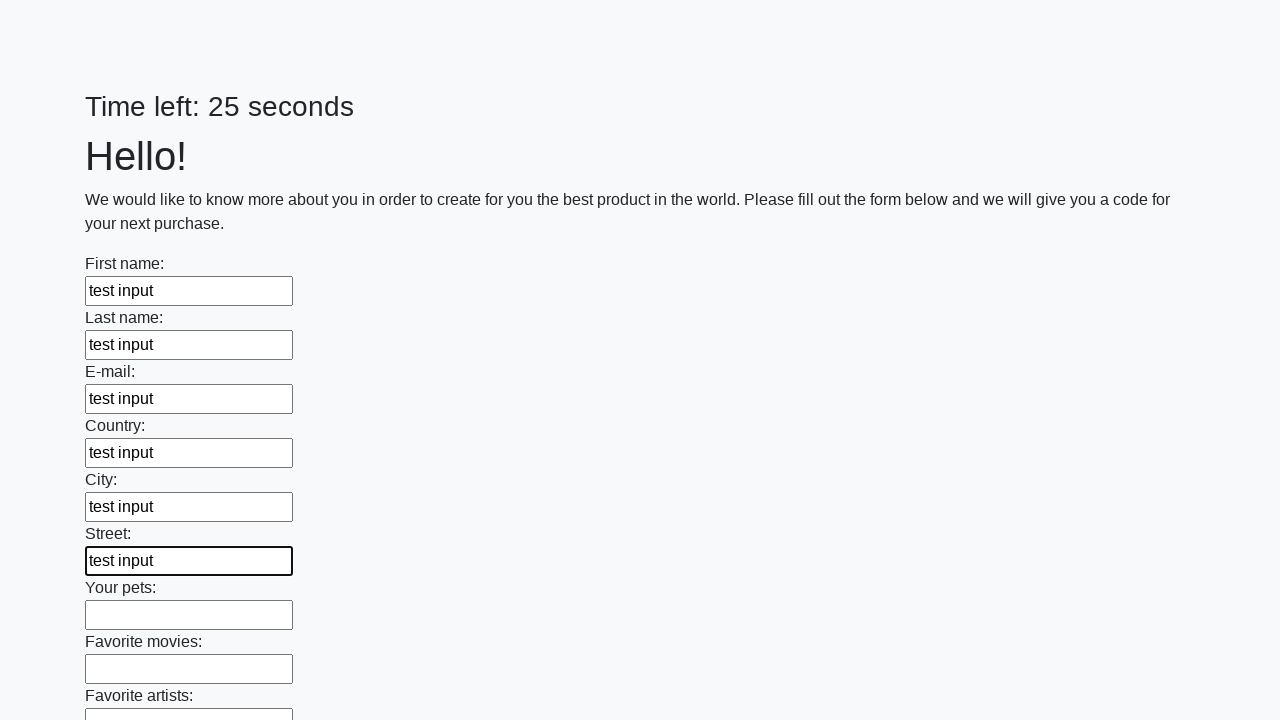

Filled input field with 'test input' on input >> nth=6
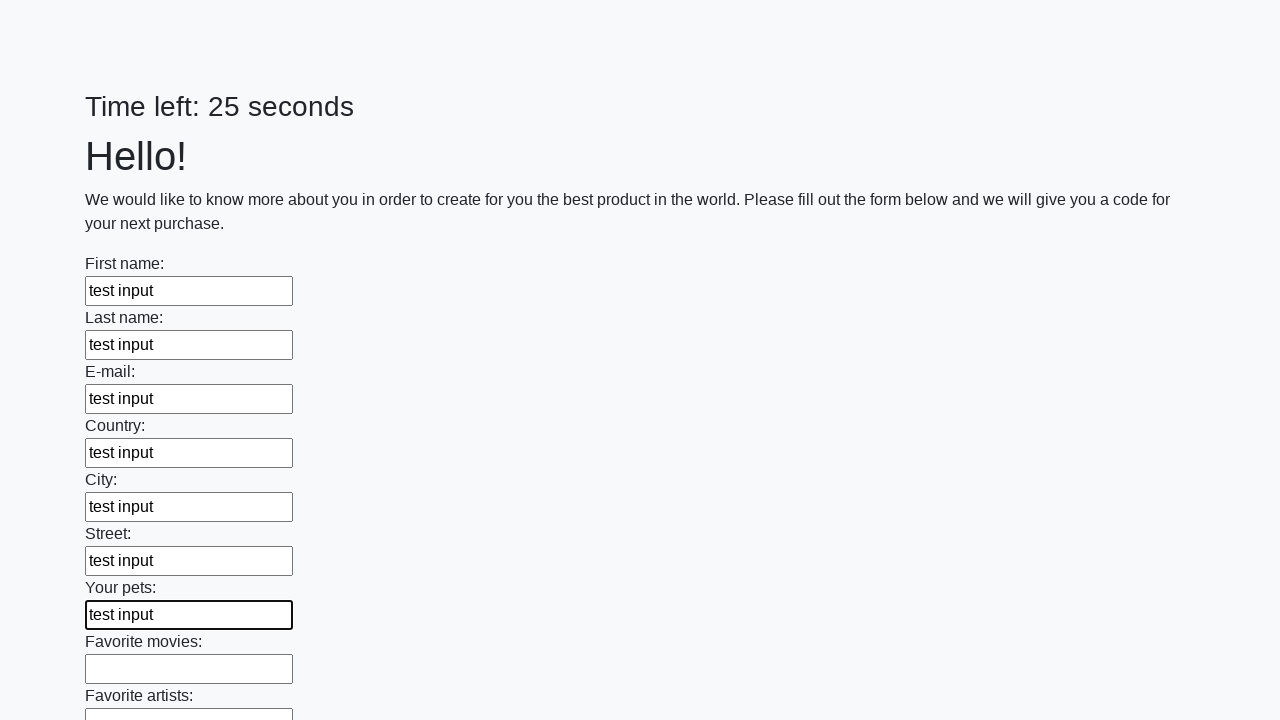

Filled input field with 'test input' on input >> nth=7
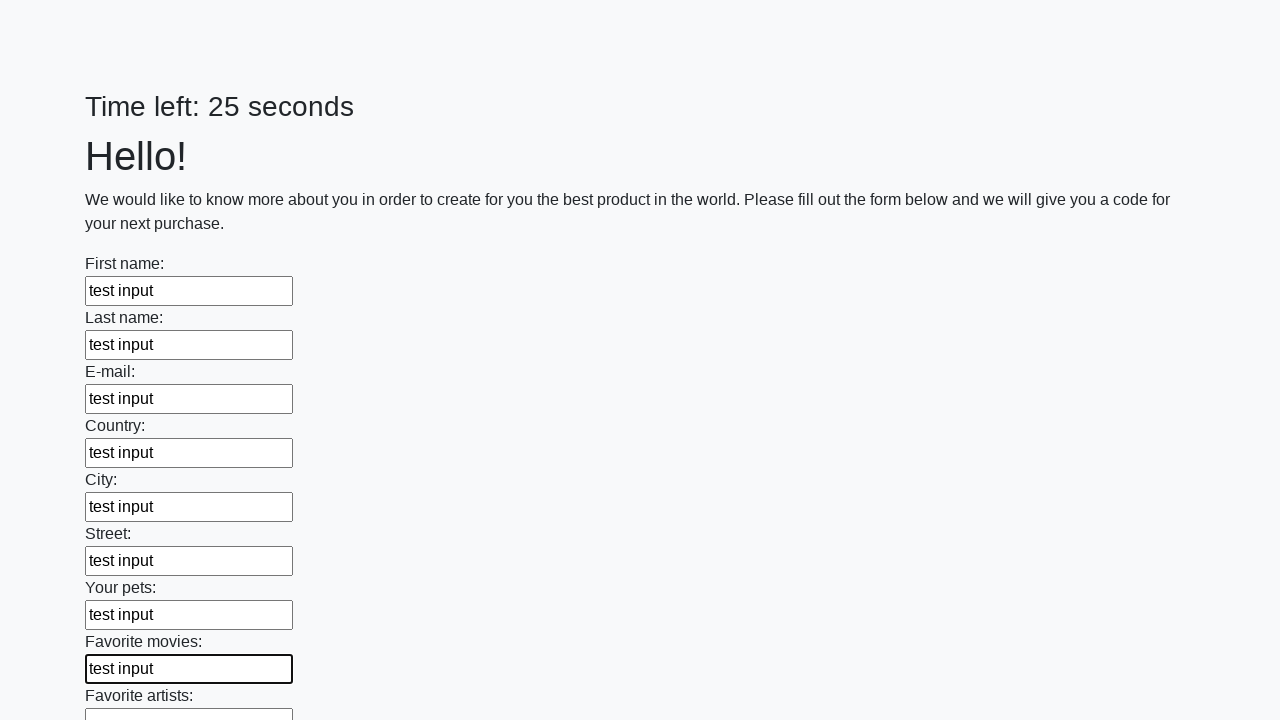

Filled input field with 'test input' on input >> nth=8
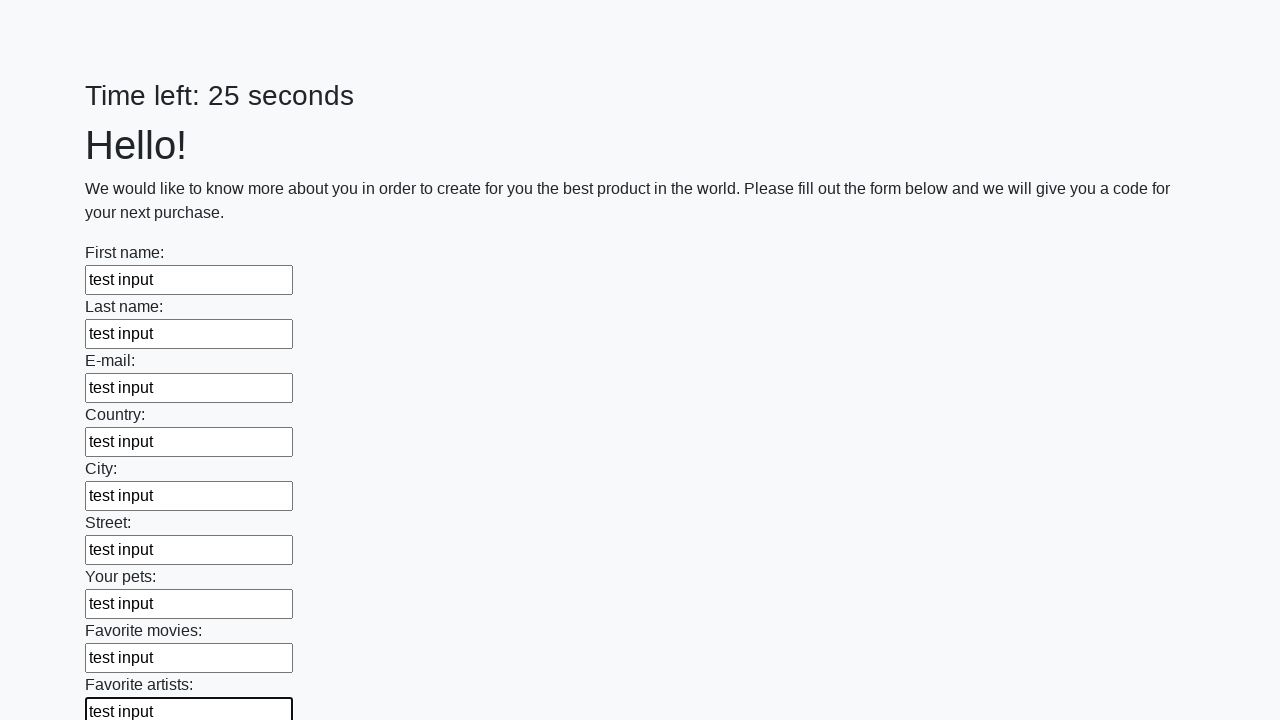

Filled input field with 'test input' on input >> nth=9
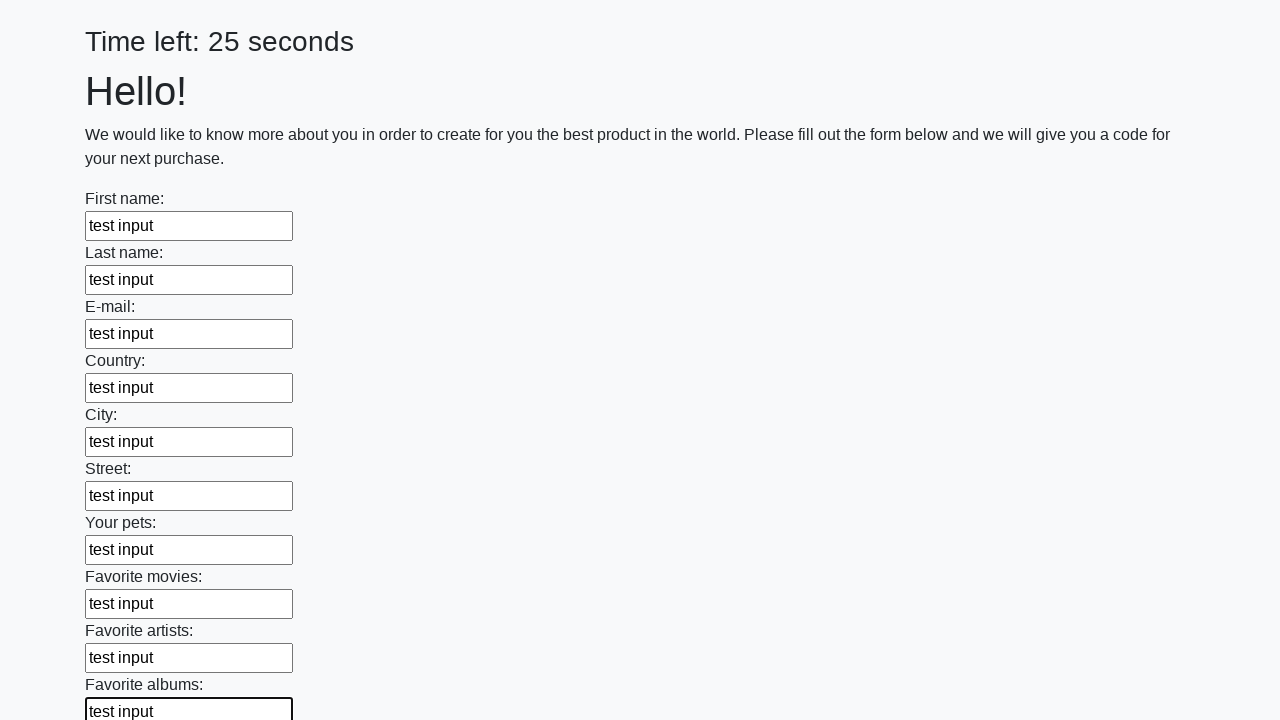

Filled input field with 'test input' on input >> nth=10
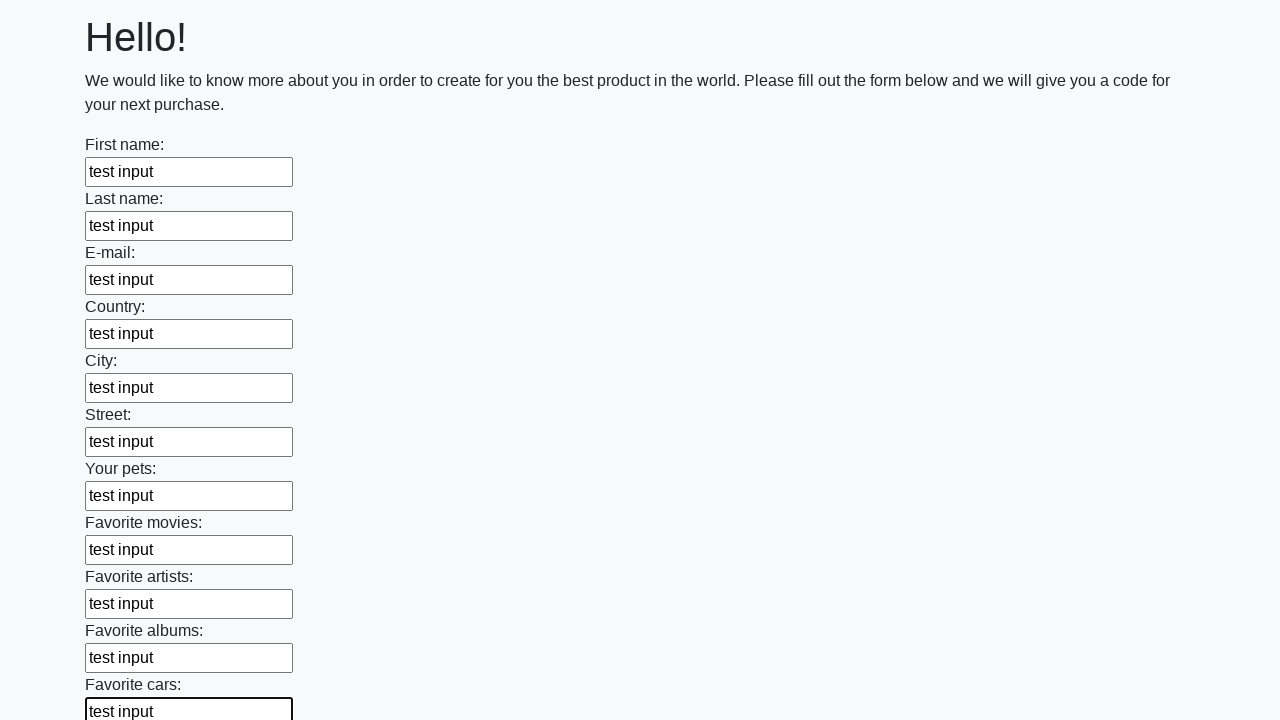

Filled input field with 'test input' on input >> nth=11
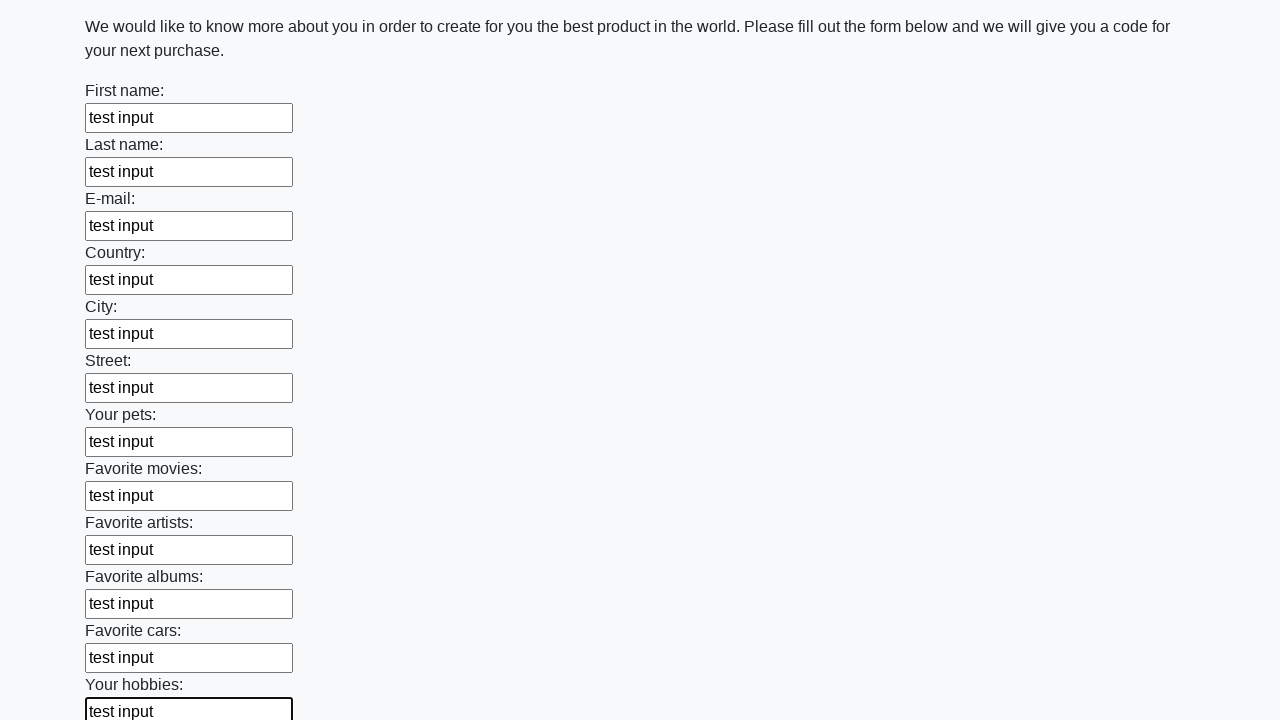

Filled input field with 'test input' on input >> nth=12
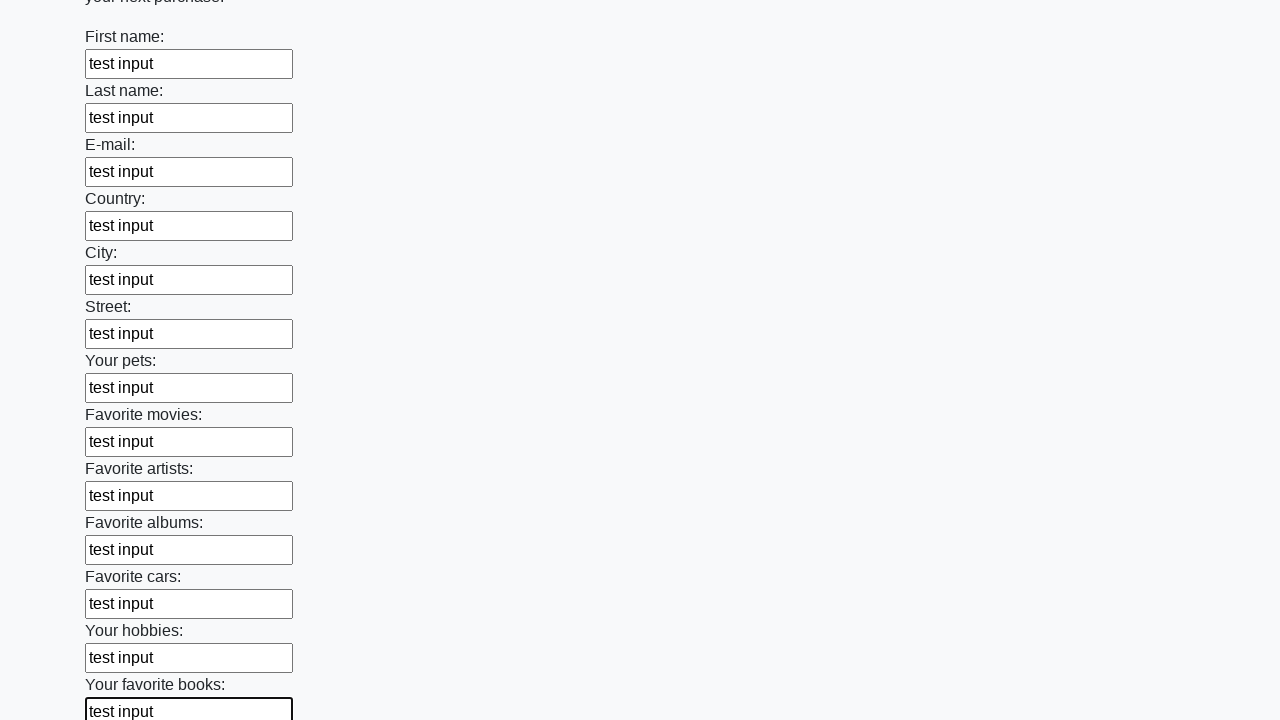

Filled input field with 'test input' on input >> nth=13
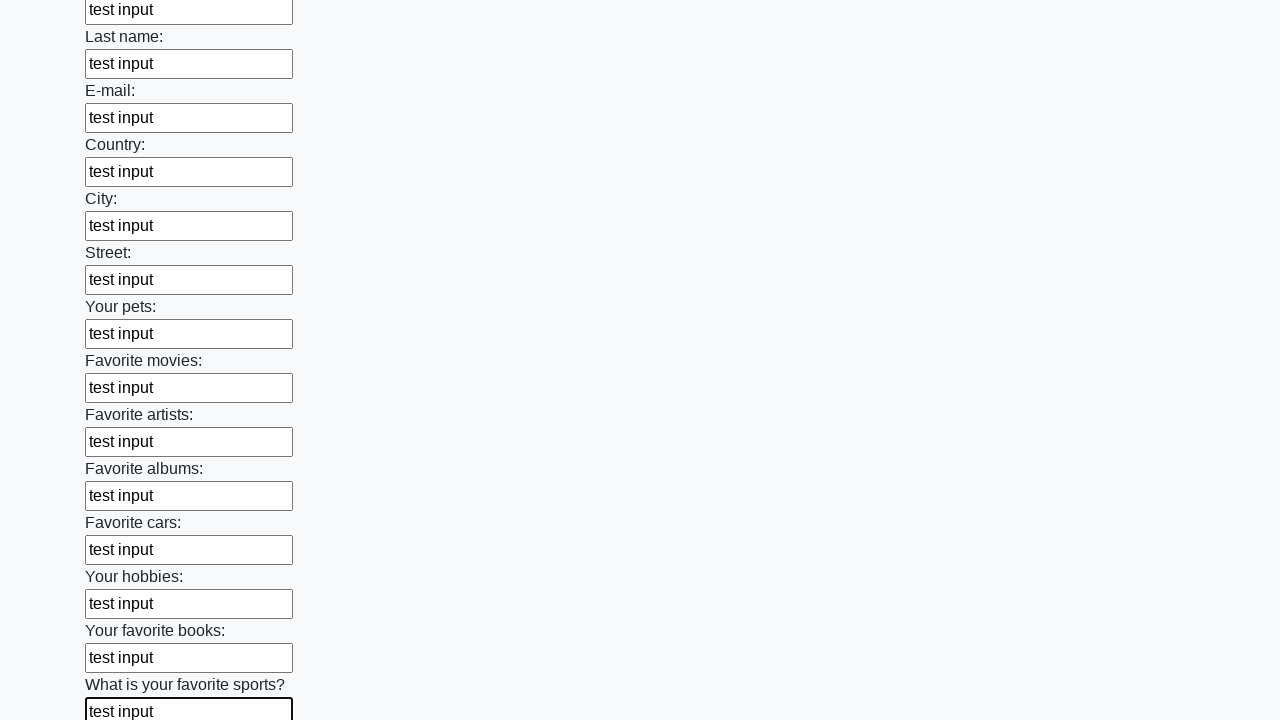

Filled input field with 'test input' on input >> nth=14
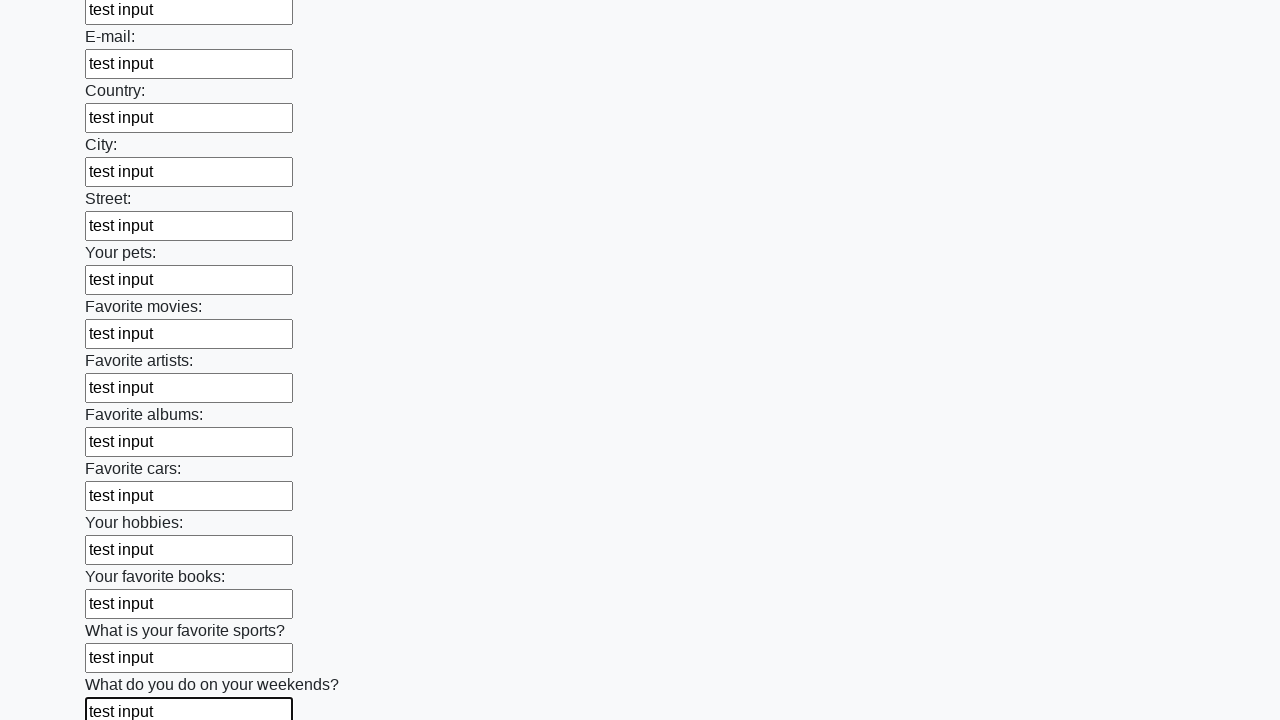

Filled input field with 'test input' on input >> nth=15
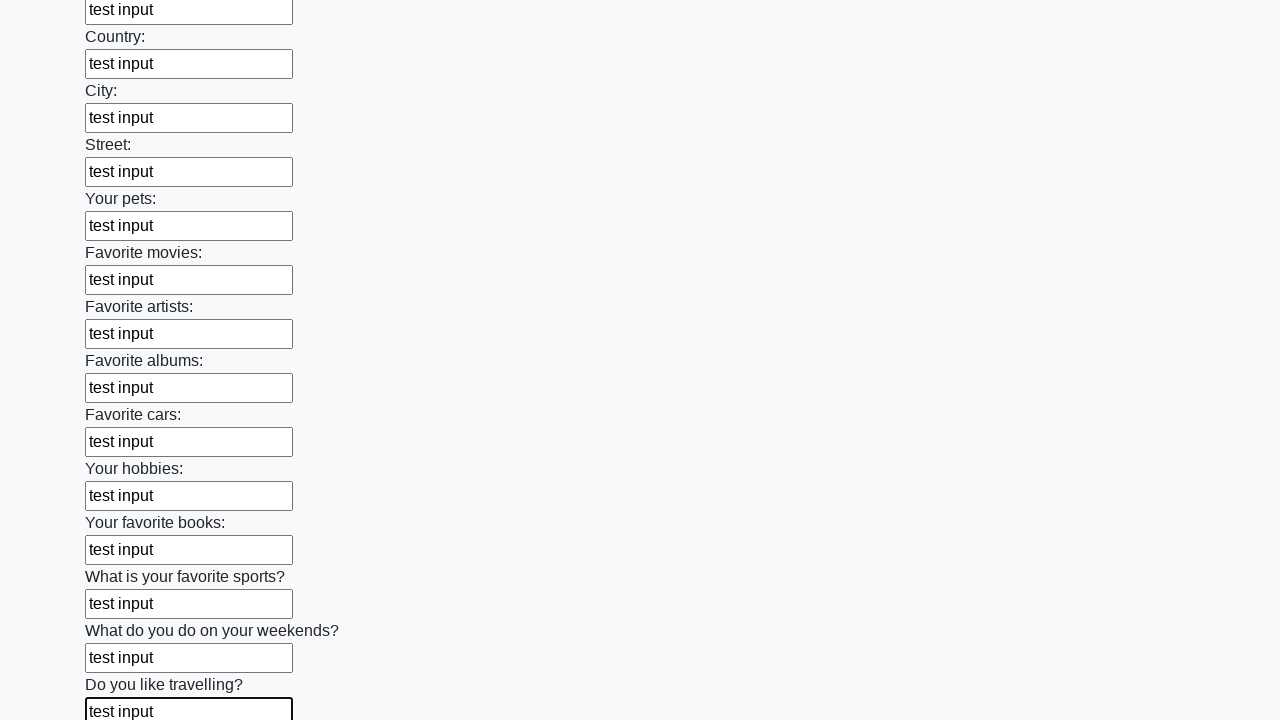

Filled input field with 'test input' on input >> nth=16
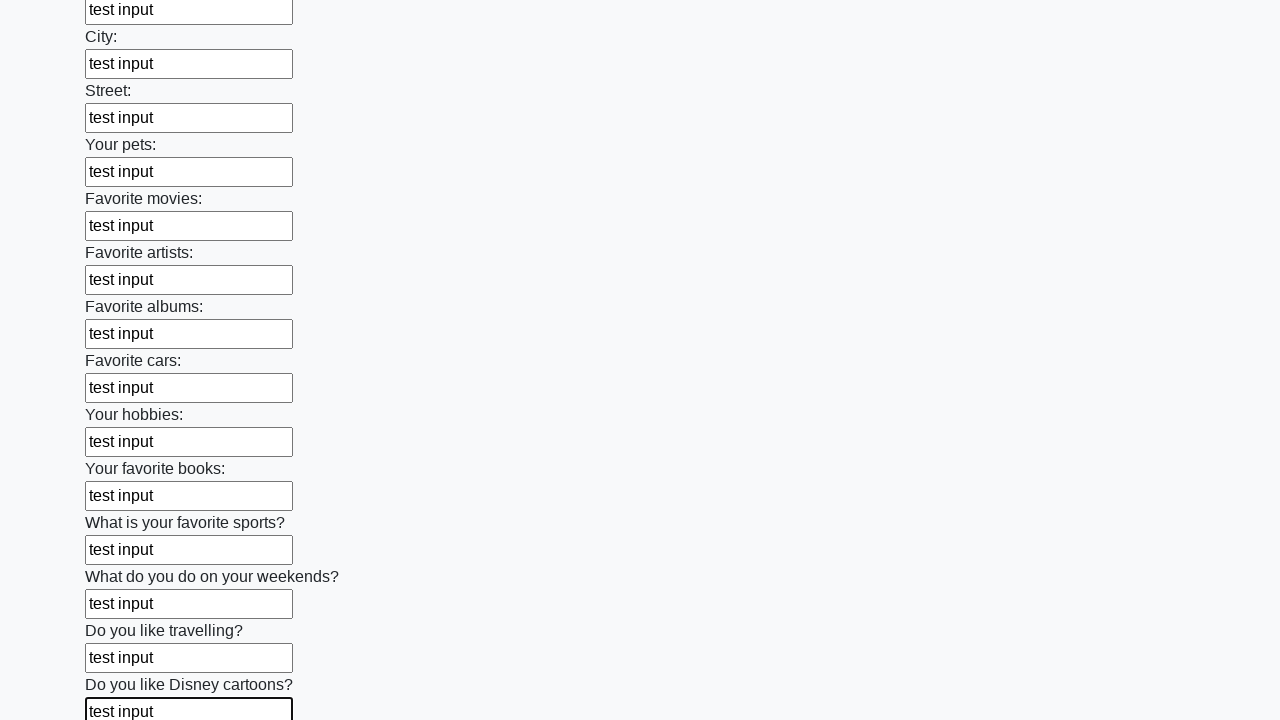

Filled input field with 'test input' on input >> nth=17
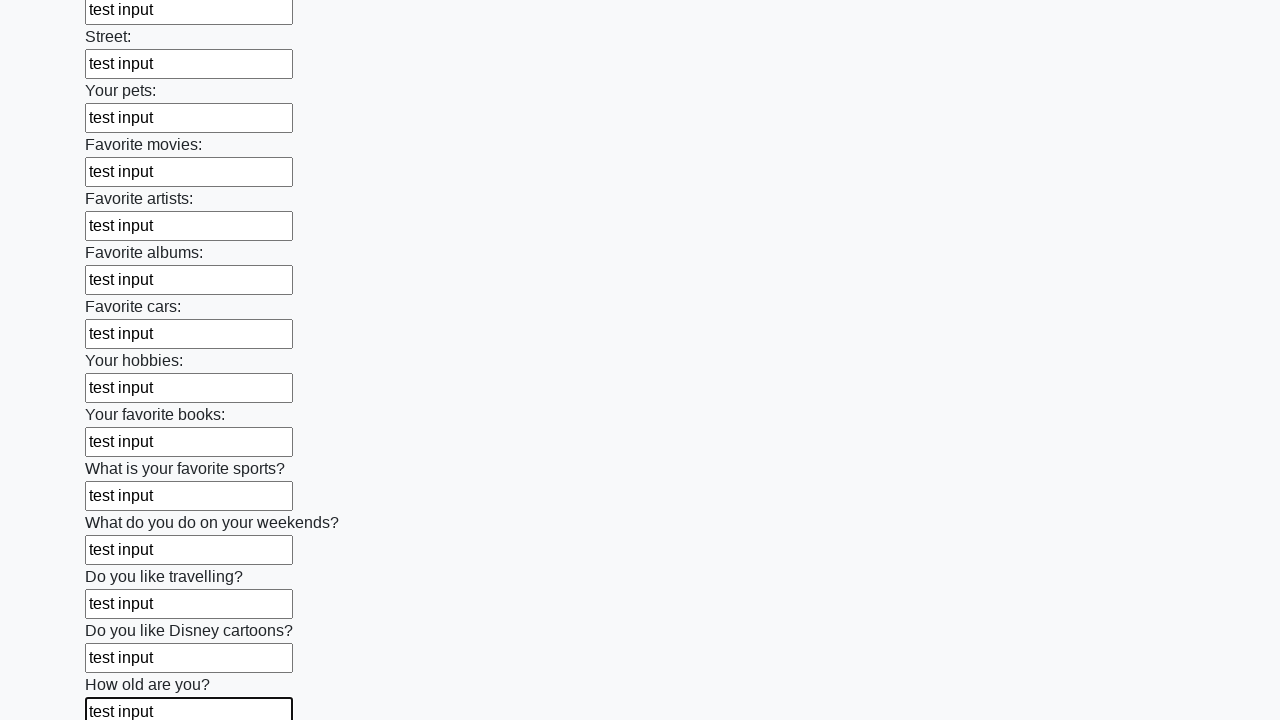

Filled input field with 'test input' on input >> nth=18
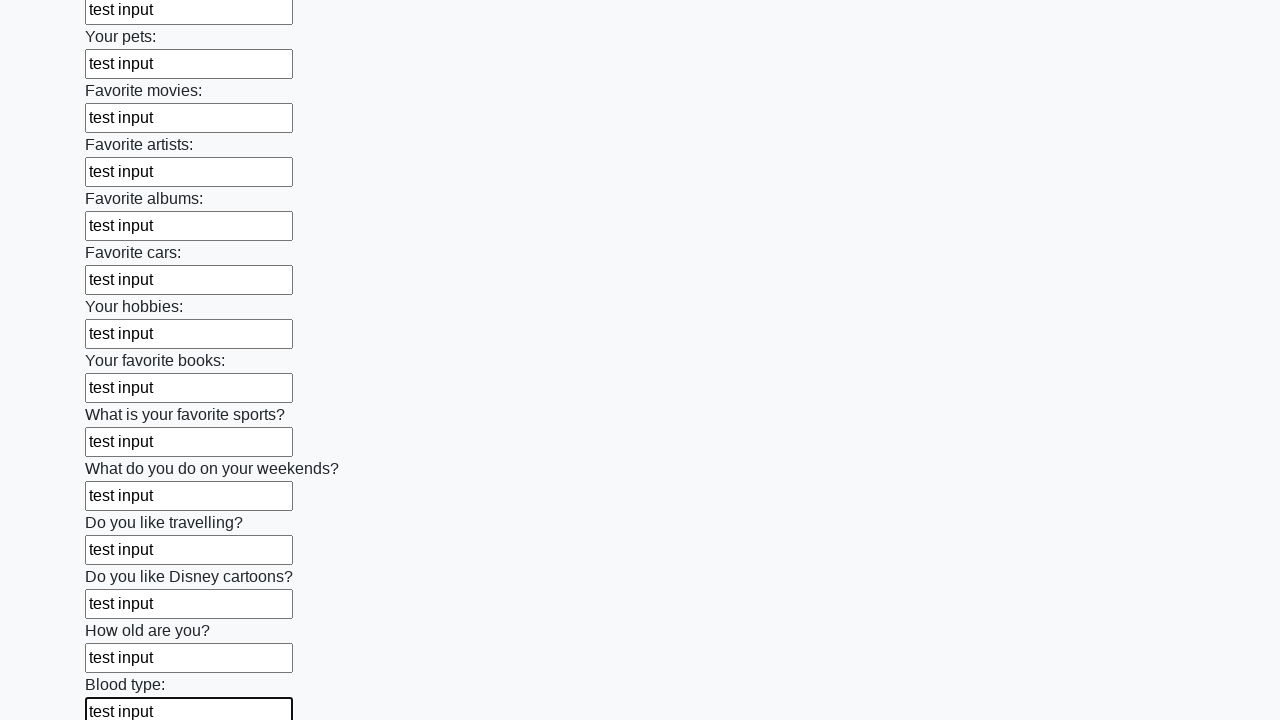

Filled input field with 'test input' on input >> nth=19
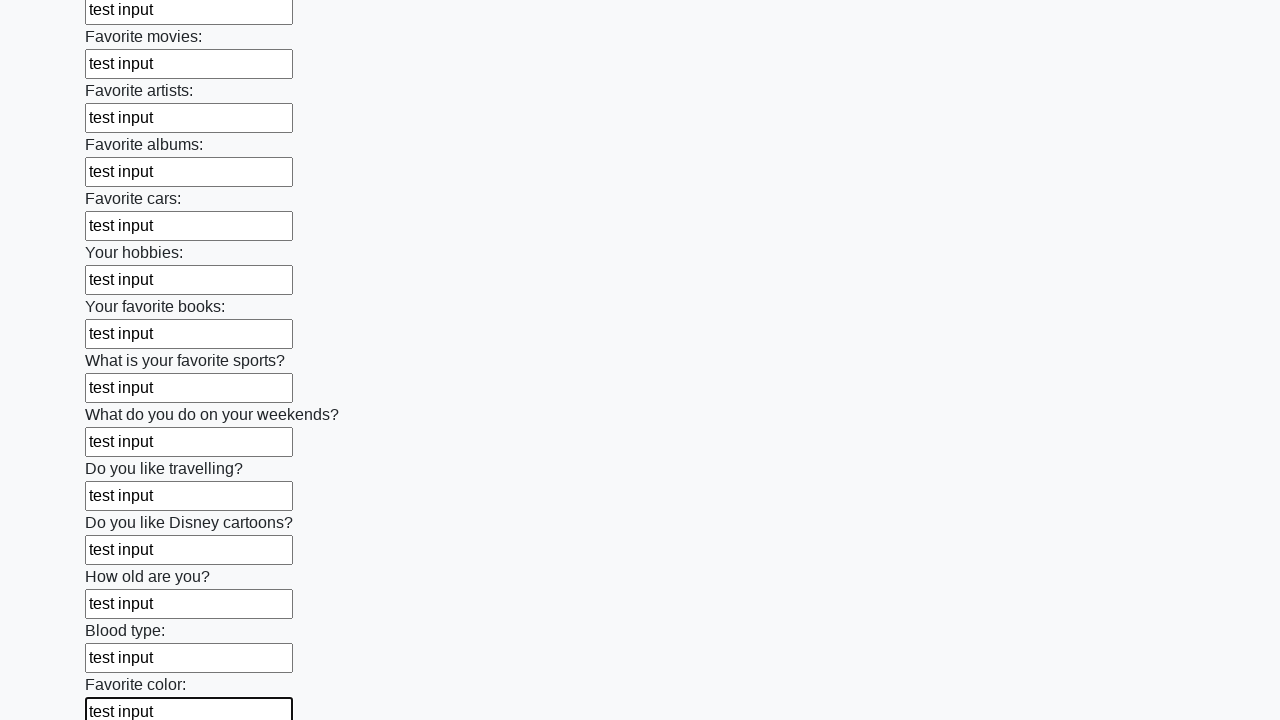

Filled input field with 'test input' on input >> nth=20
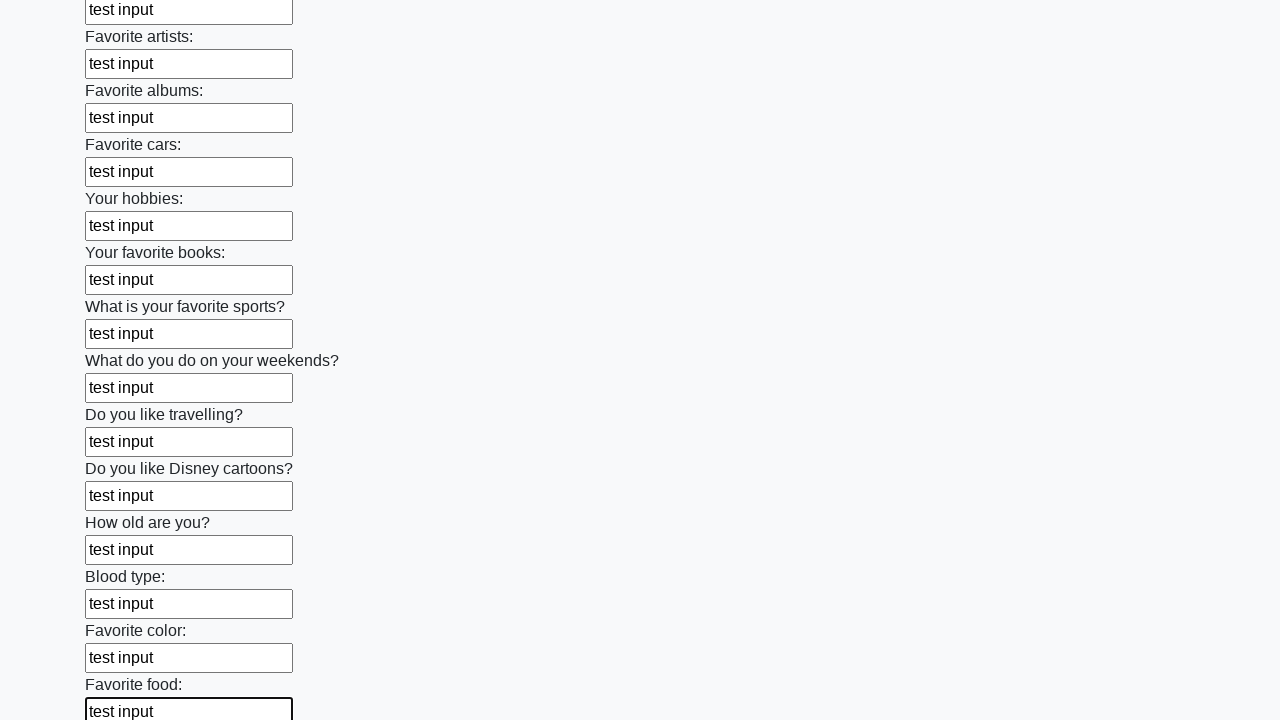

Filled input field with 'test input' on input >> nth=21
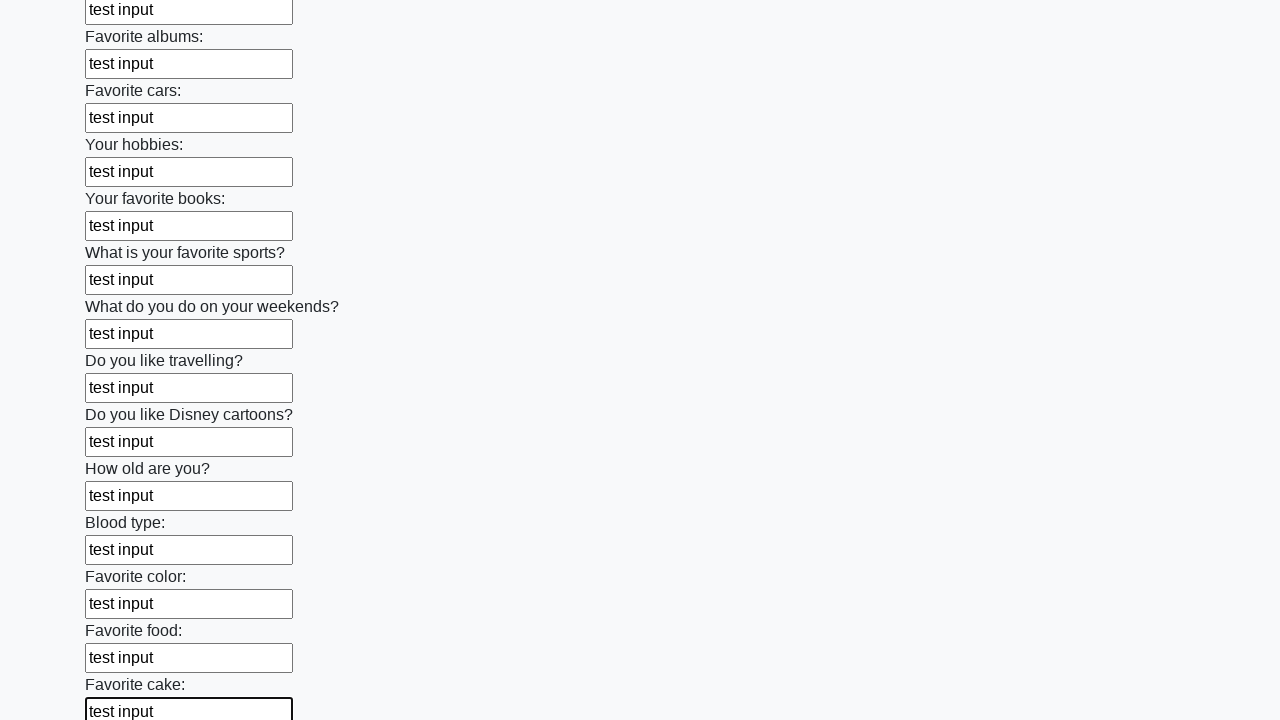

Filled input field with 'test input' on input >> nth=22
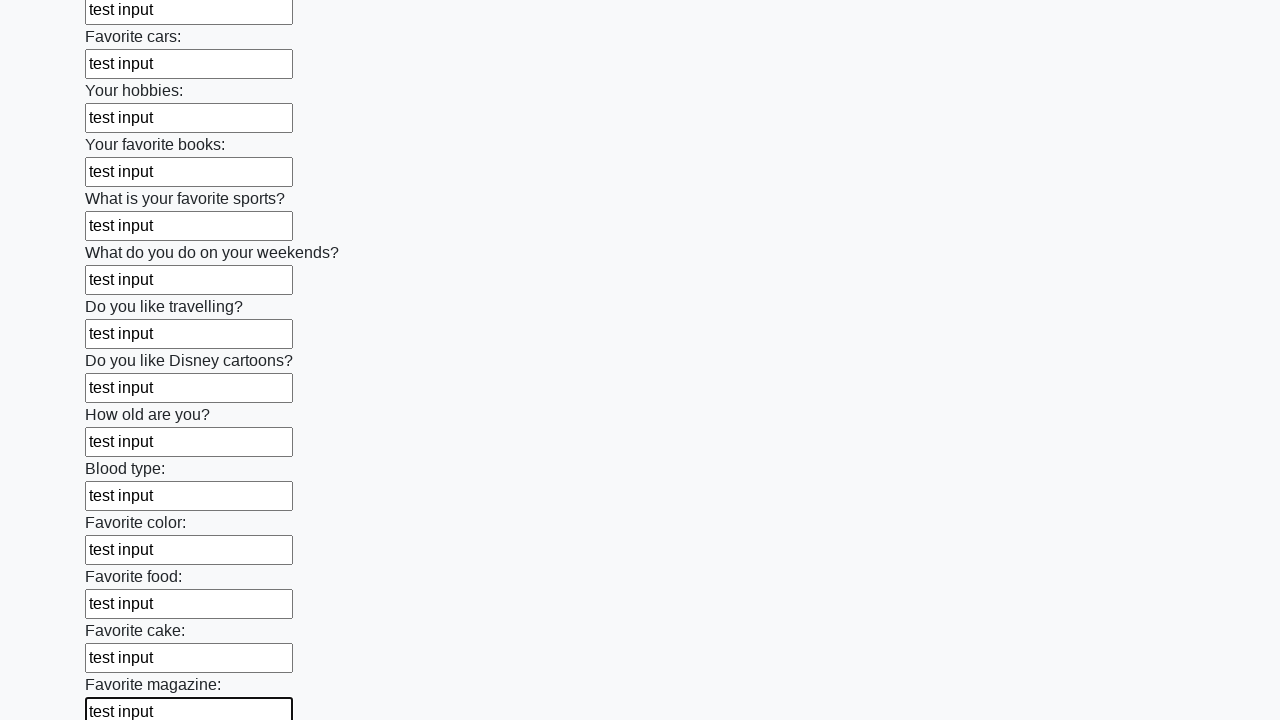

Filled input field with 'test input' on input >> nth=23
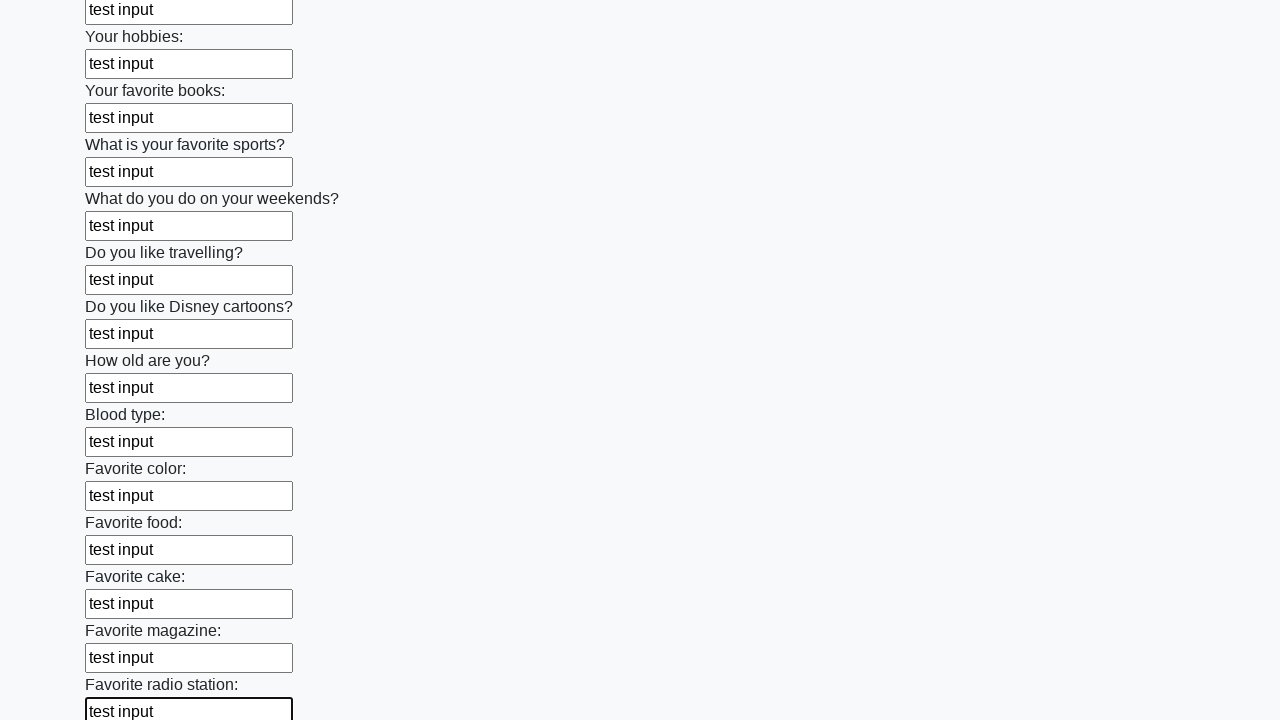

Filled input field with 'test input' on input >> nth=24
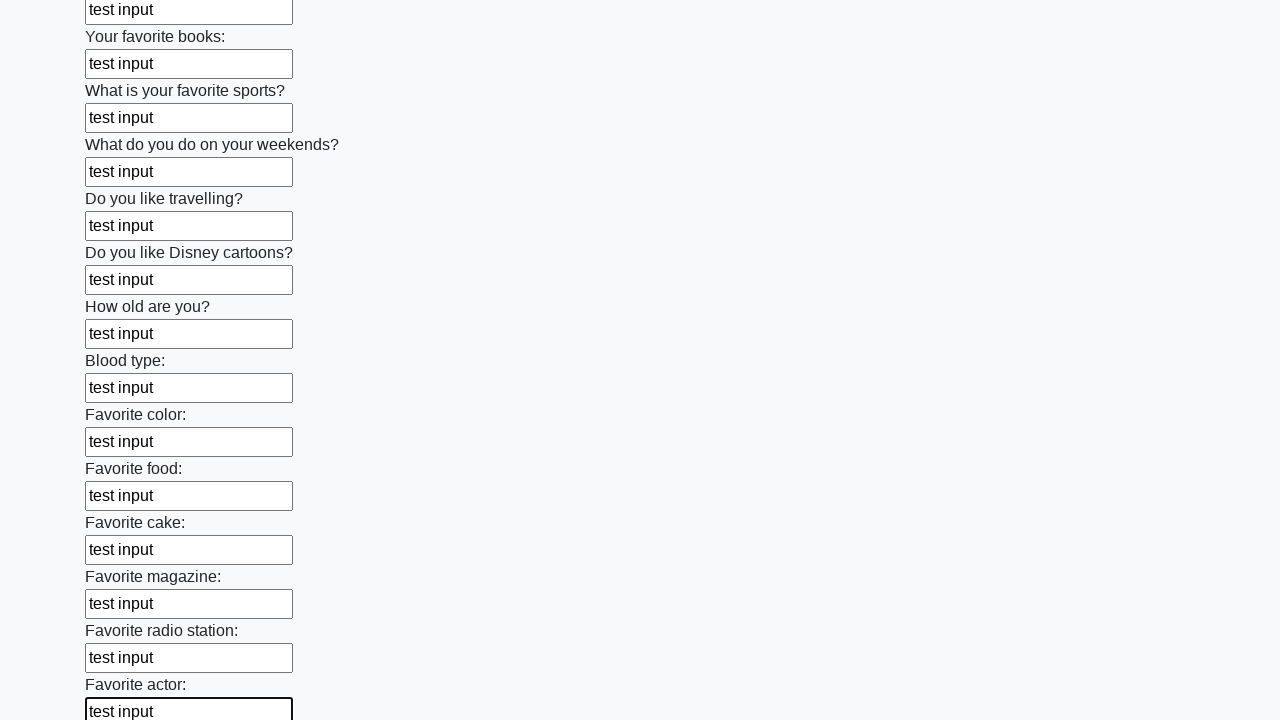

Filled input field with 'test input' on input >> nth=25
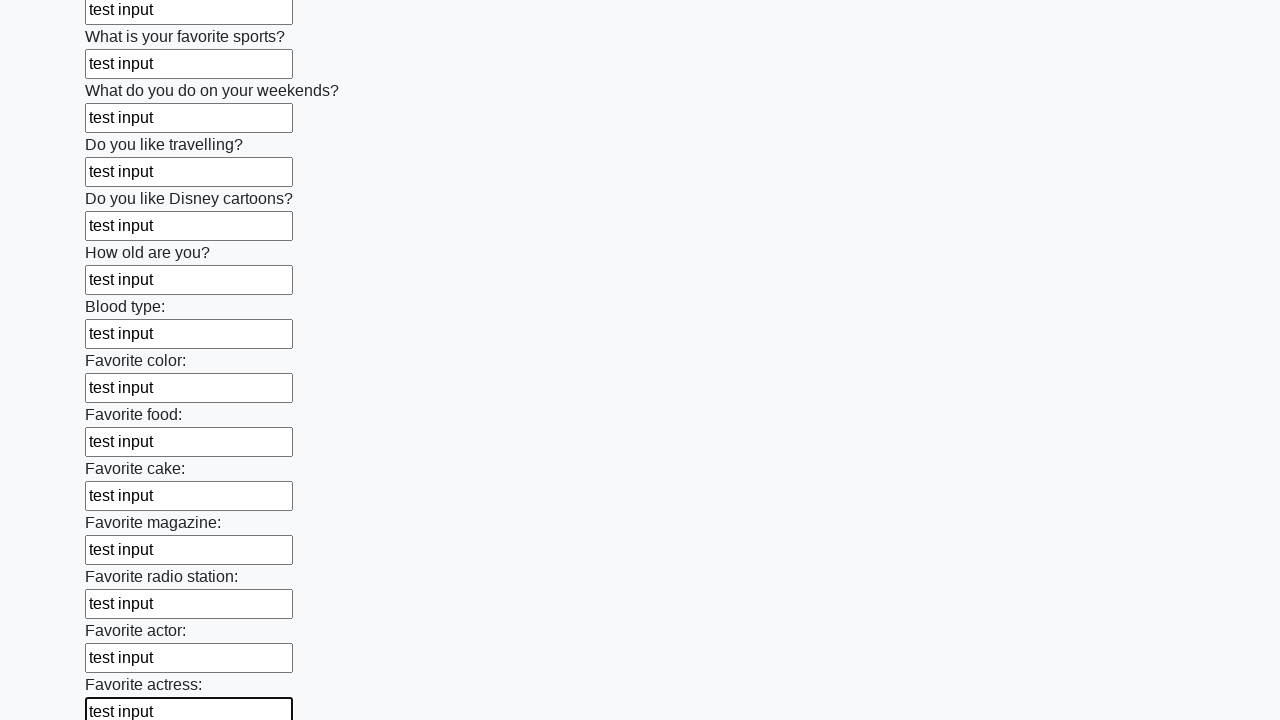

Filled input field with 'test input' on input >> nth=26
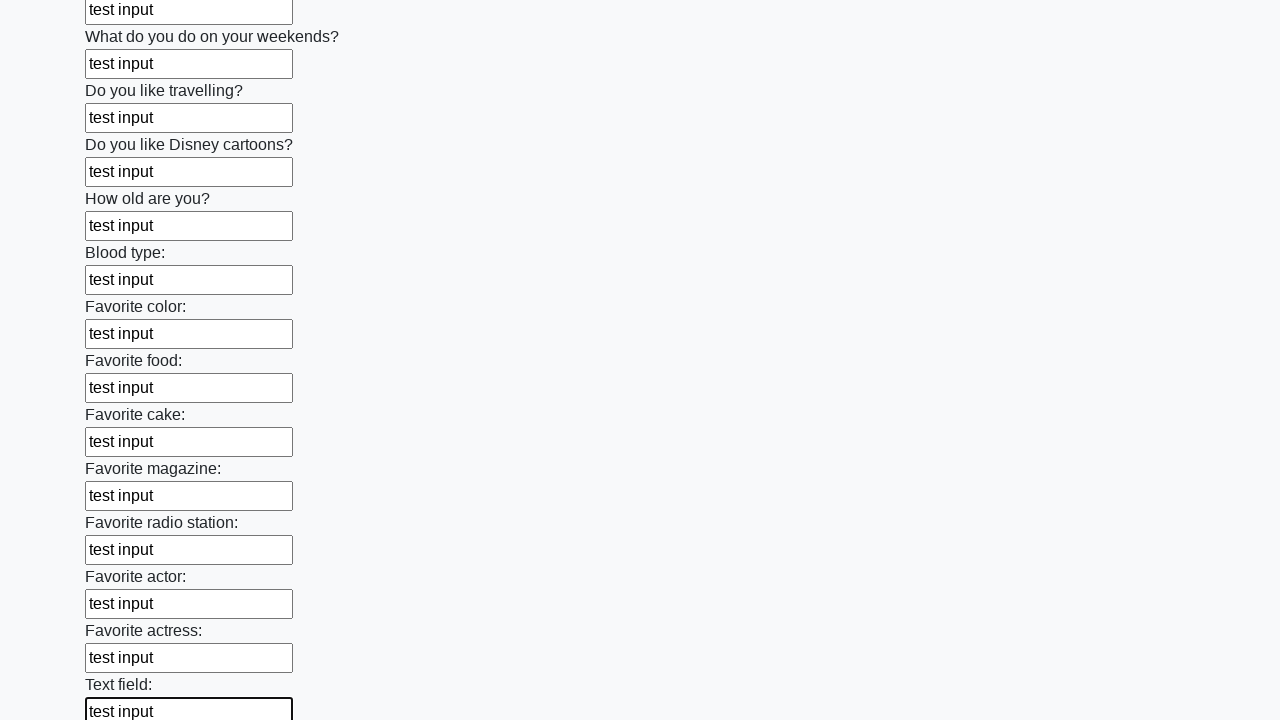

Filled input field with 'test input' on input >> nth=27
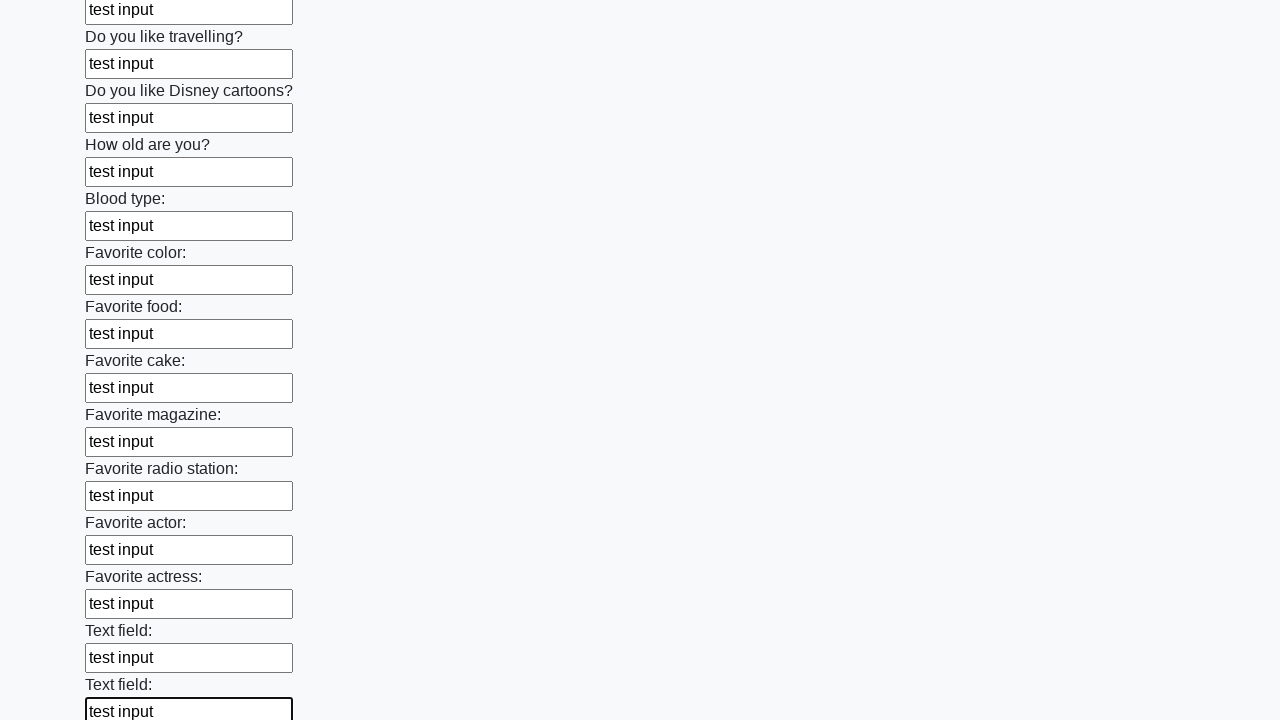

Filled input field with 'test input' on input >> nth=28
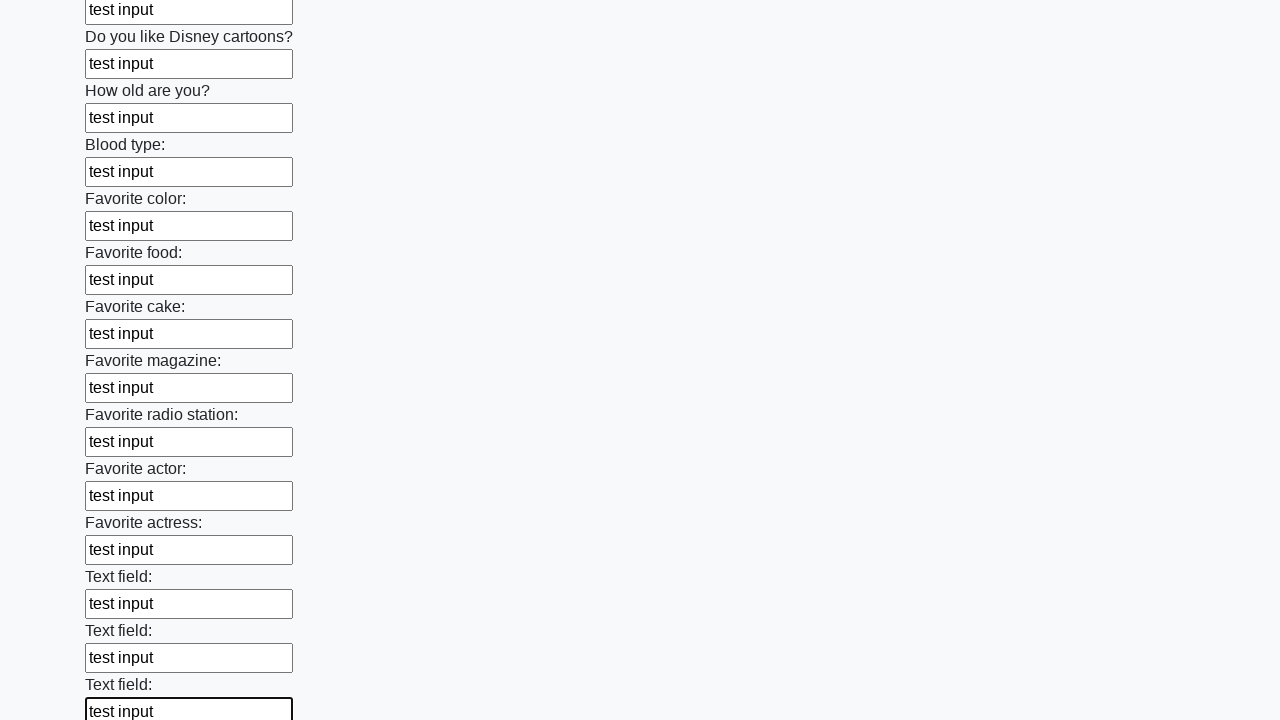

Filled input field with 'test input' on input >> nth=29
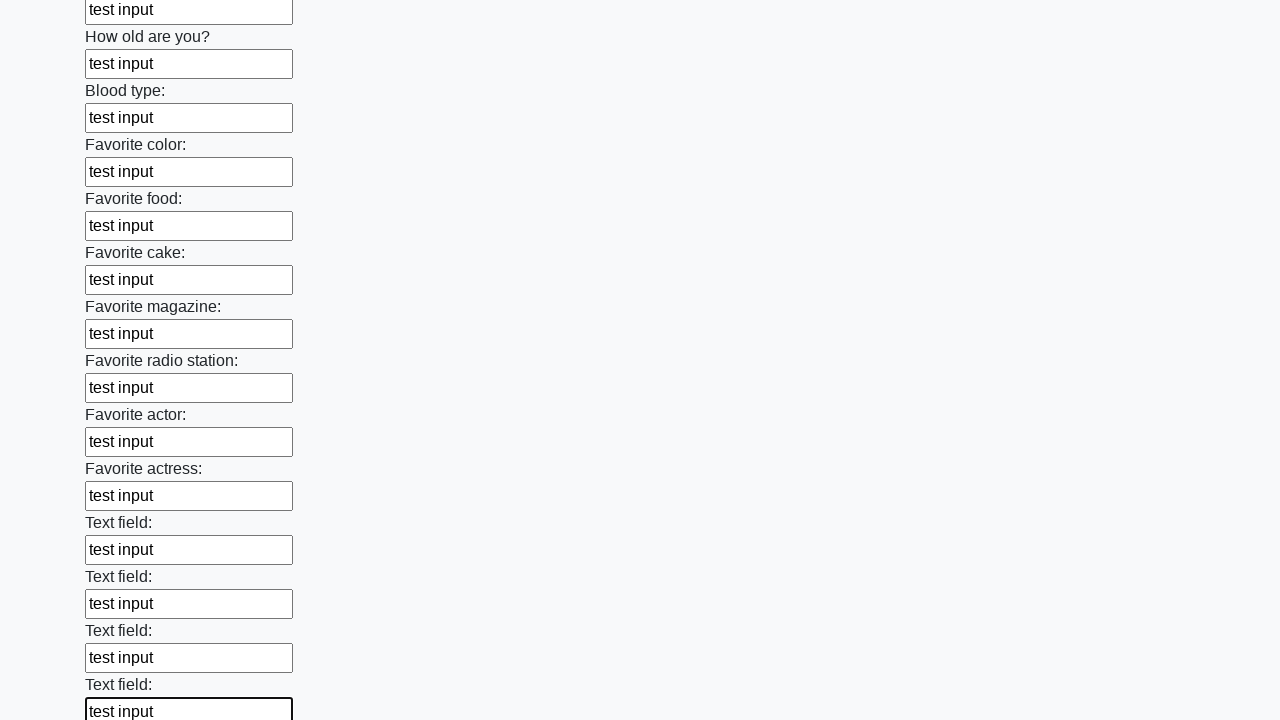

Filled input field with 'test input' on input >> nth=30
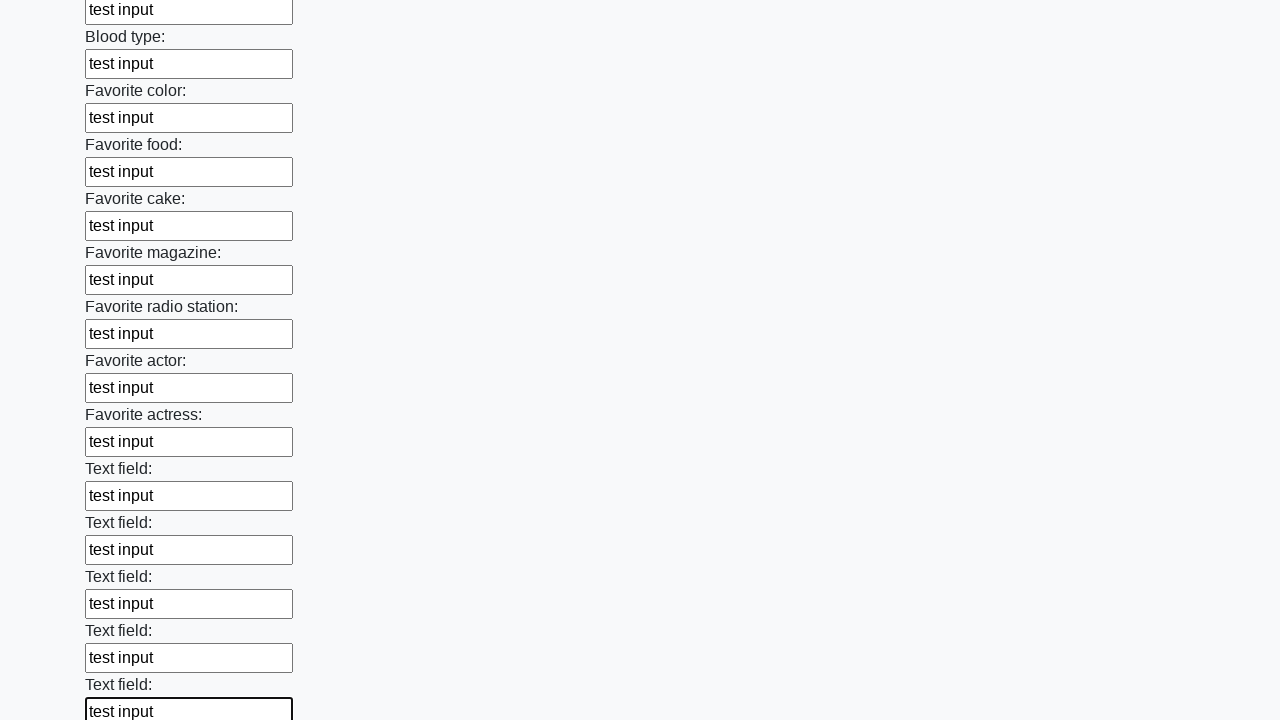

Filled input field with 'test input' on input >> nth=31
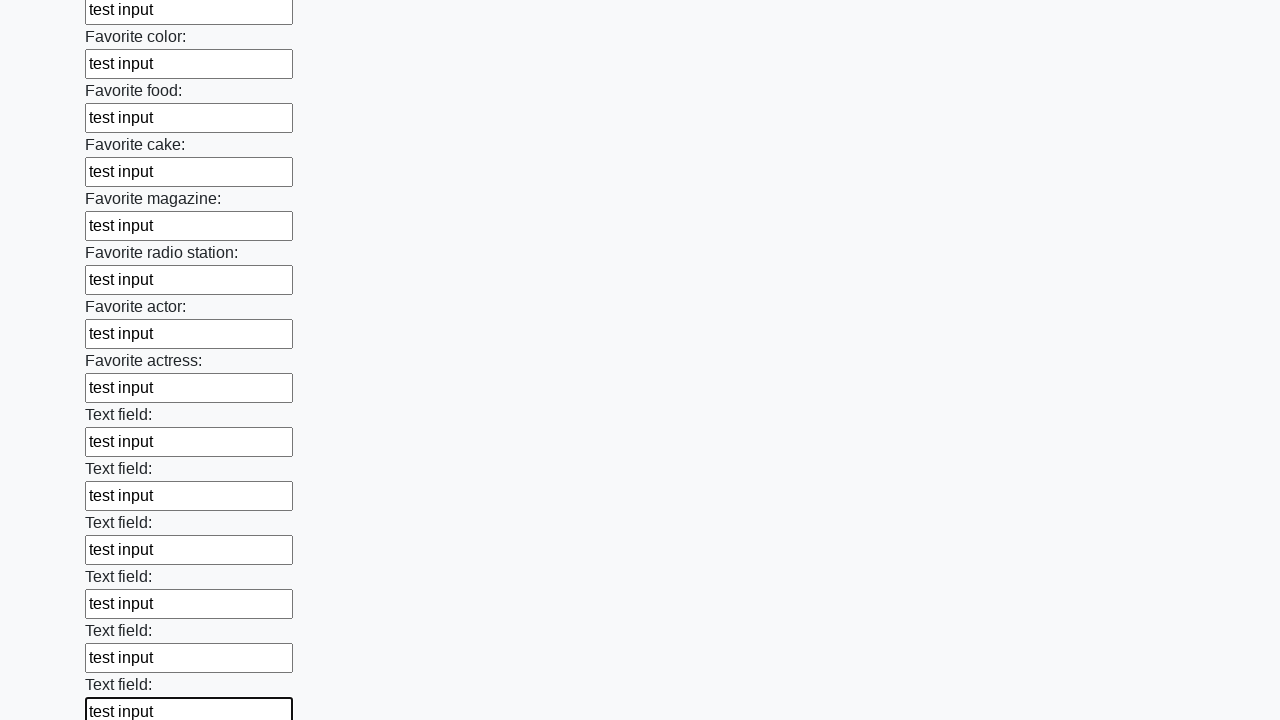

Filled input field with 'test input' on input >> nth=32
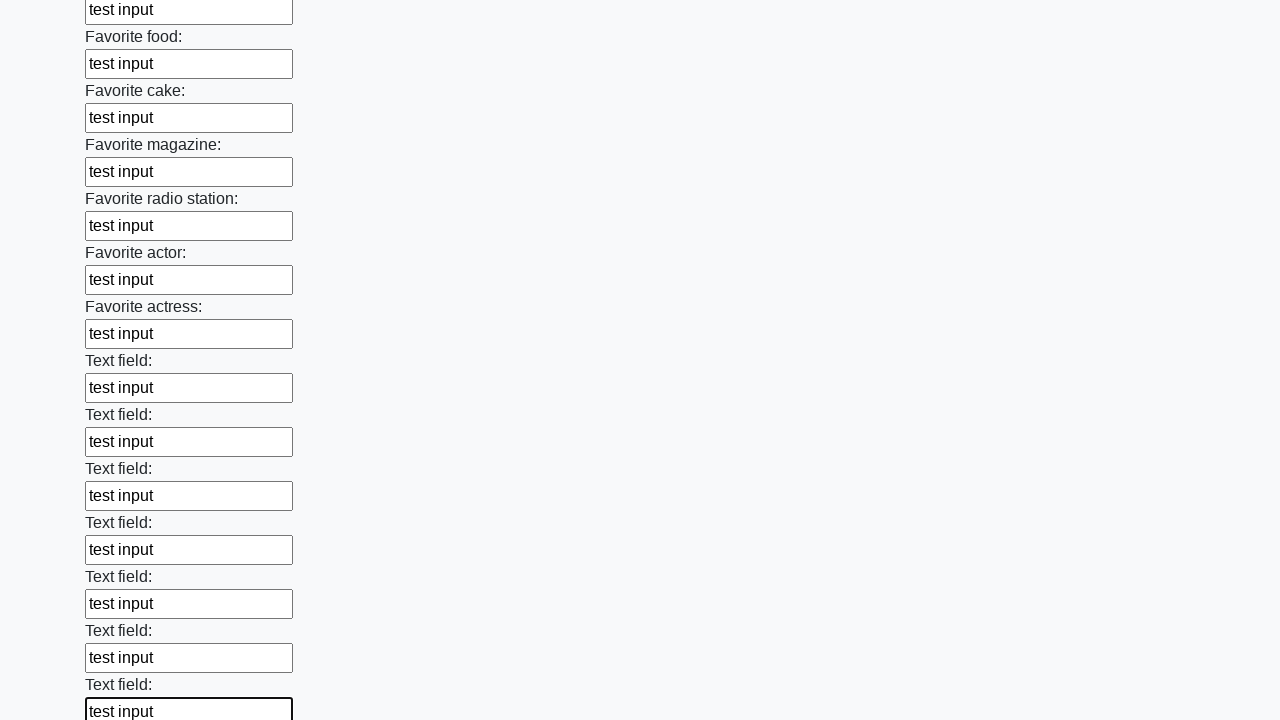

Filled input field with 'test input' on input >> nth=33
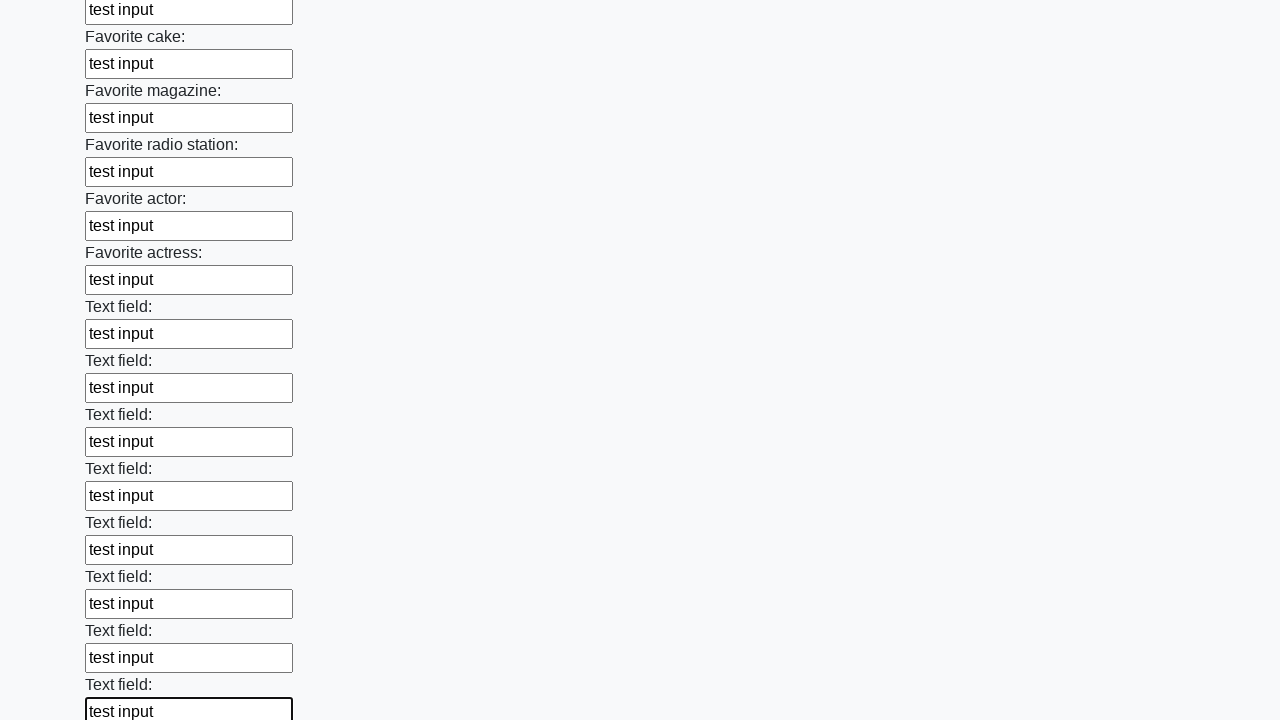

Filled input field with 'test input' on input >> nth=34
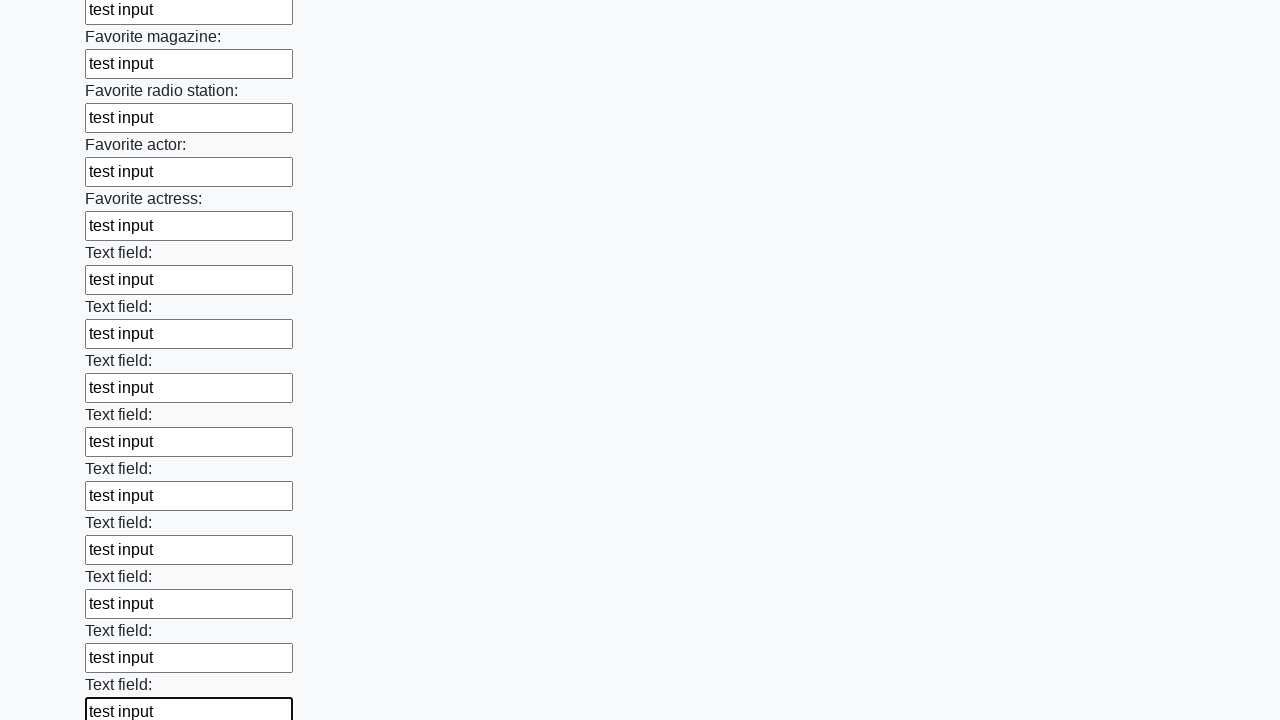

Filled input field with 'test input' on input >> nth=35
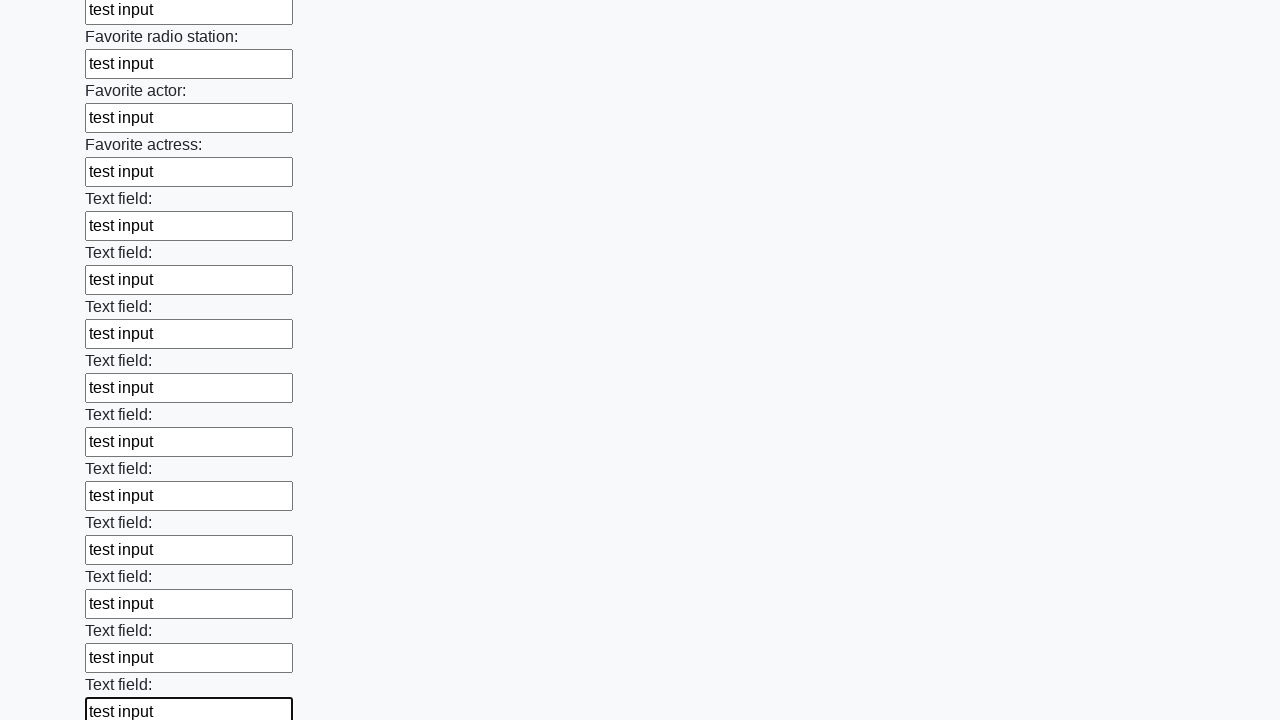

Filled input field with 'test input' on input >> nth=36
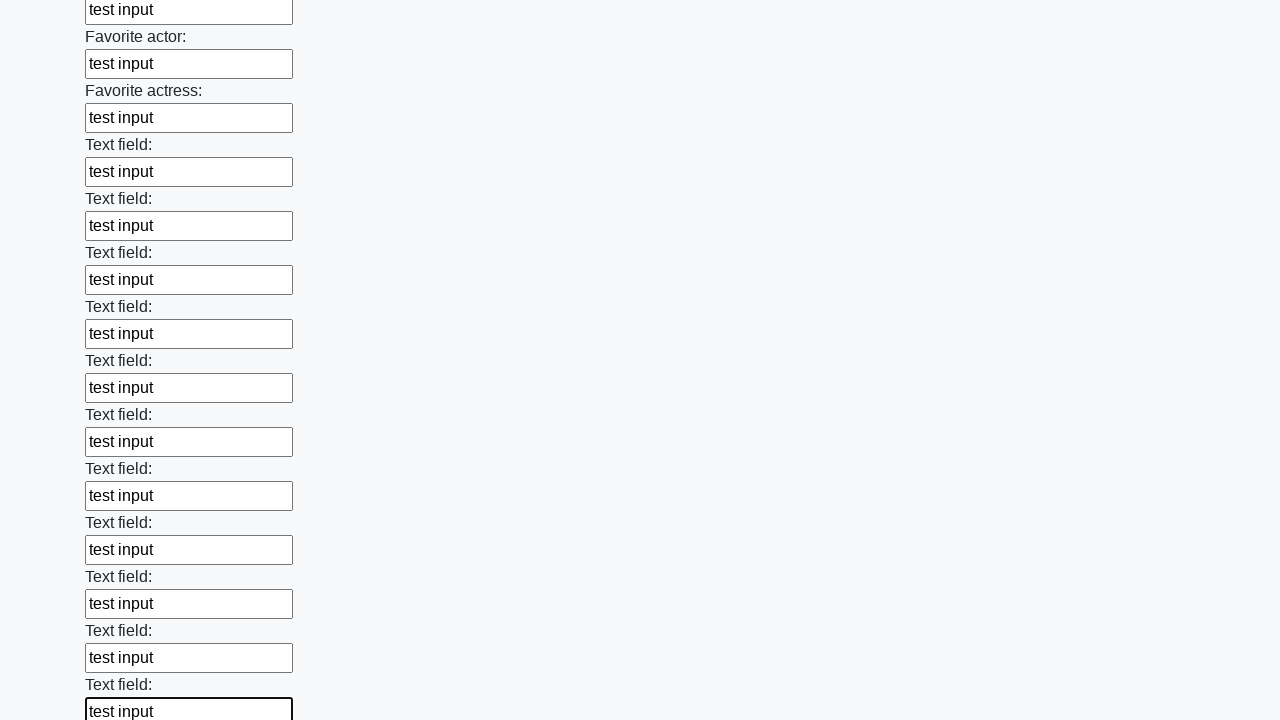

Filled input field with 'test input' on input >> nth=37
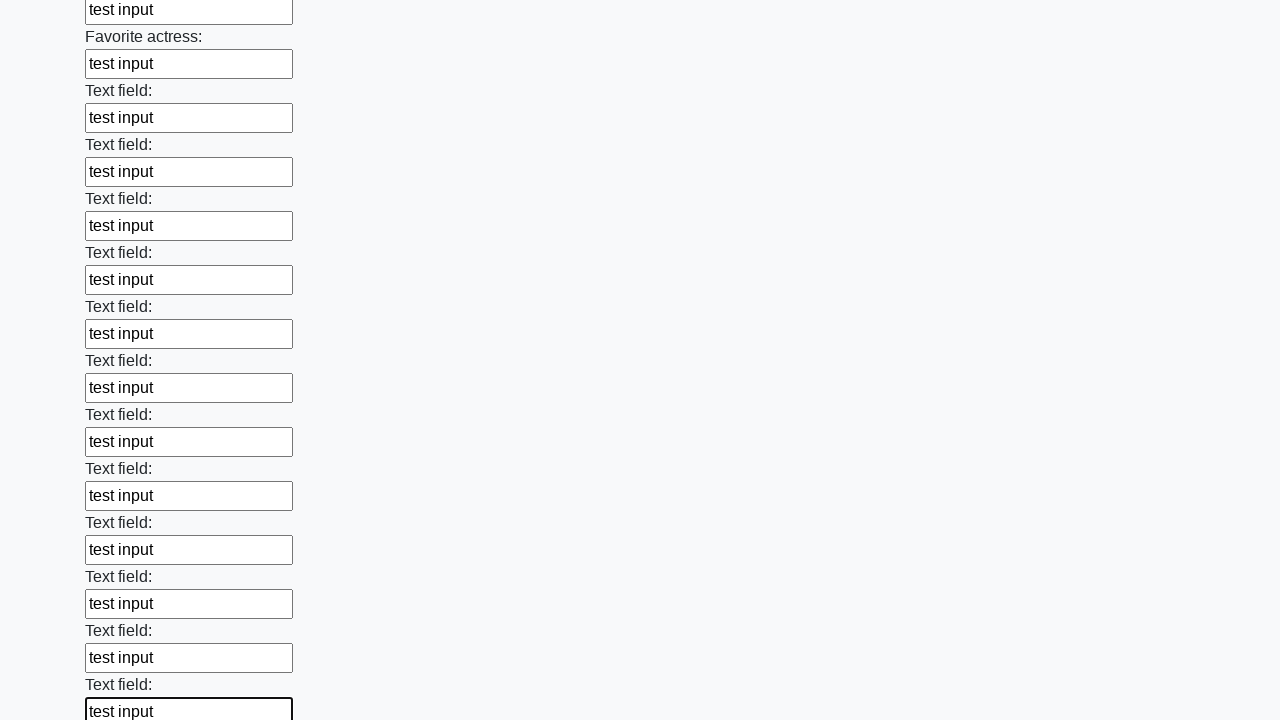

Filled input field with 'test input' on input >> nth=38
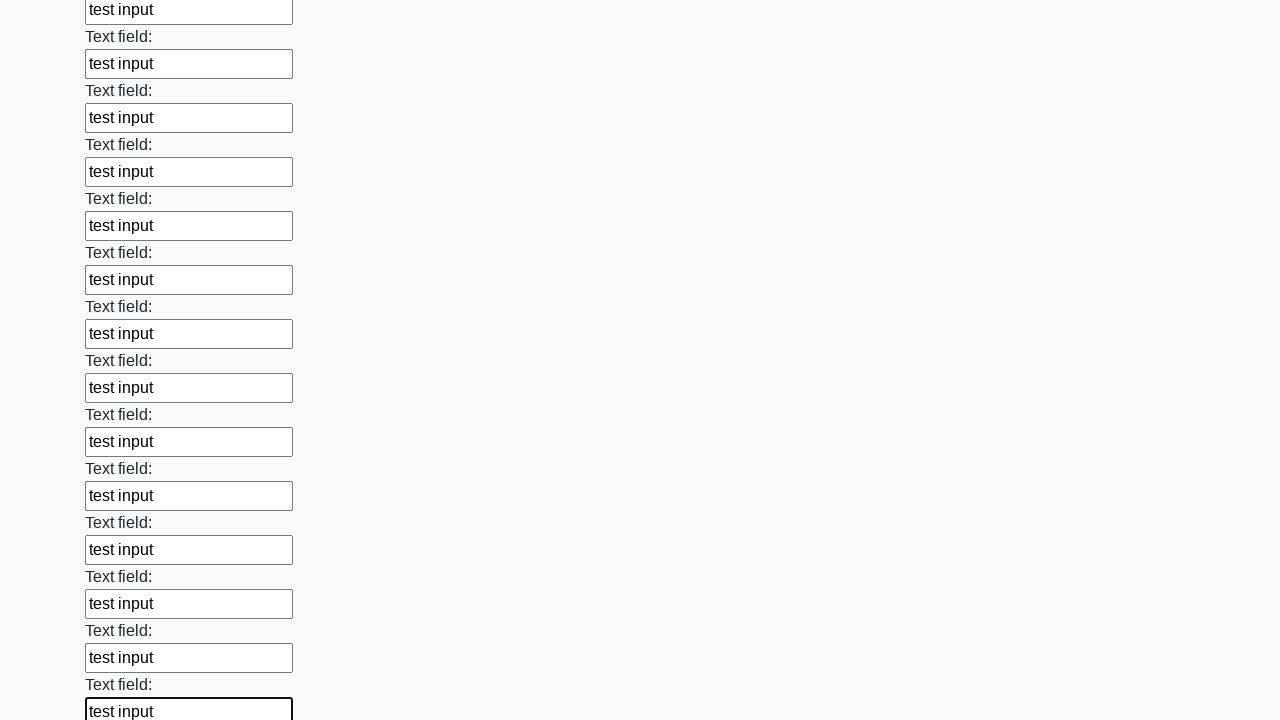

Filled input field with 'test input' on input >> nth=39
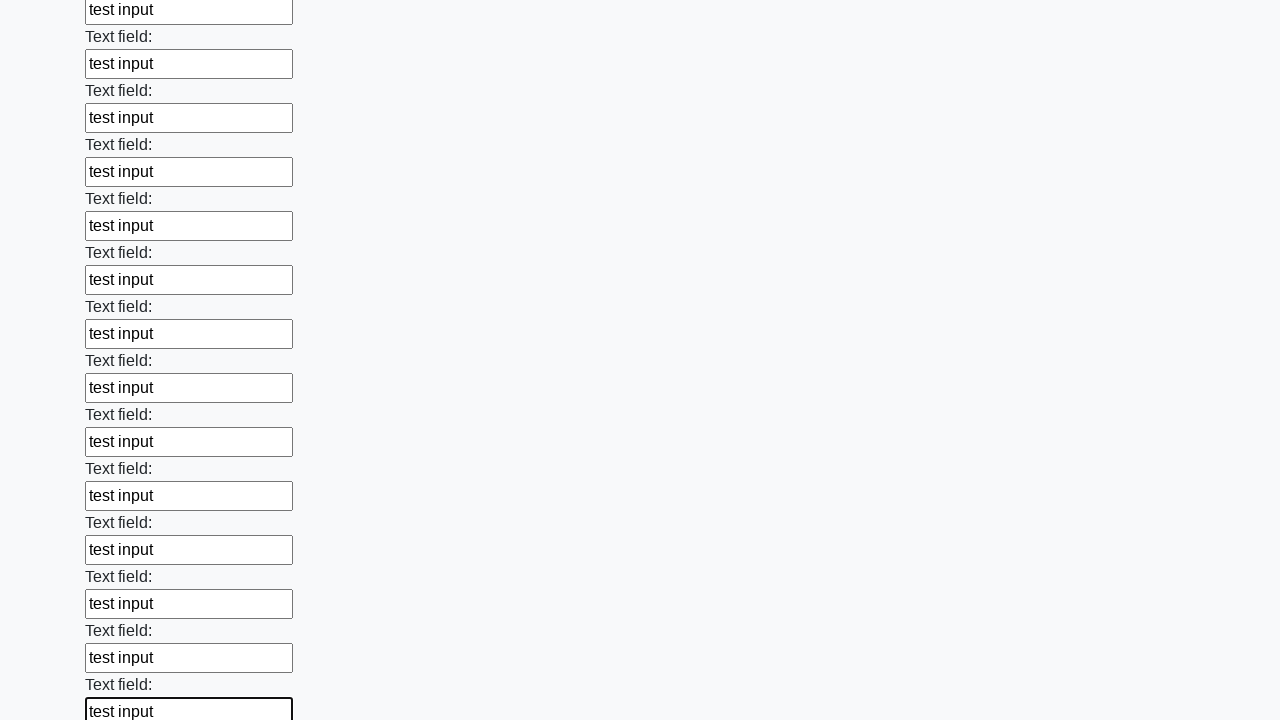

Filled input field with 'test input' on input >> nth=40
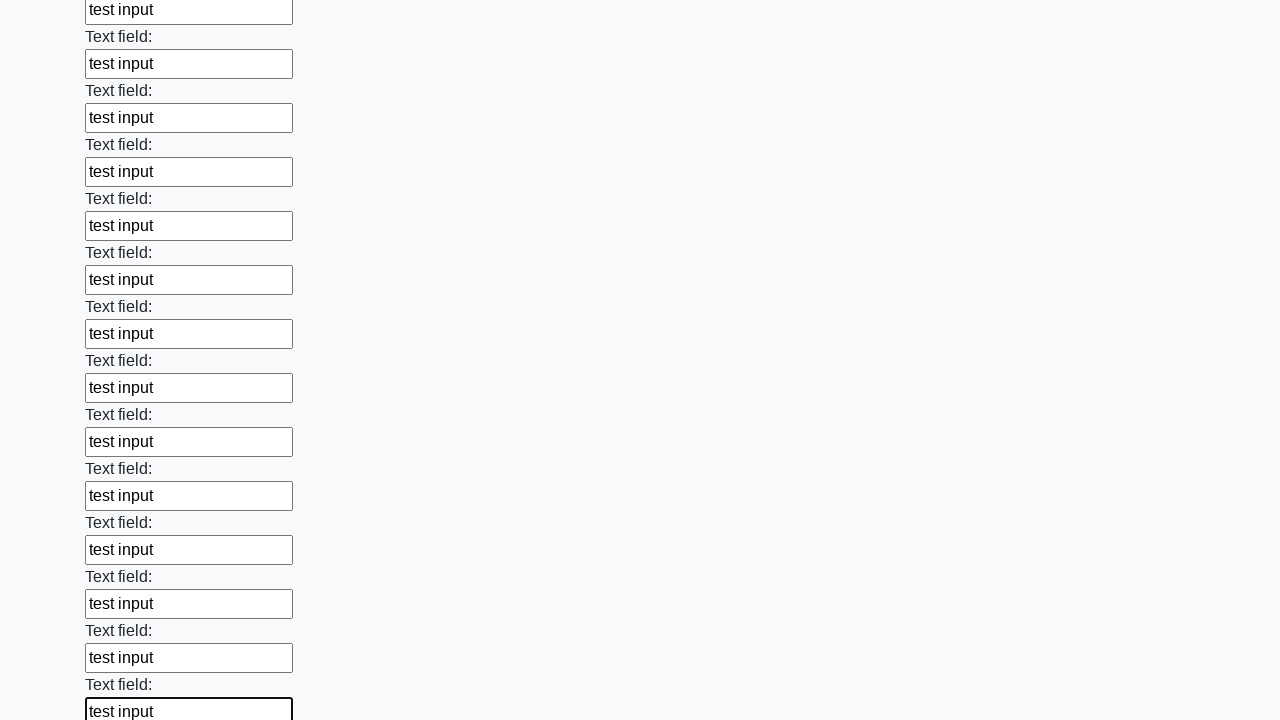

Filled input field with 'test input' on input >> nth=41
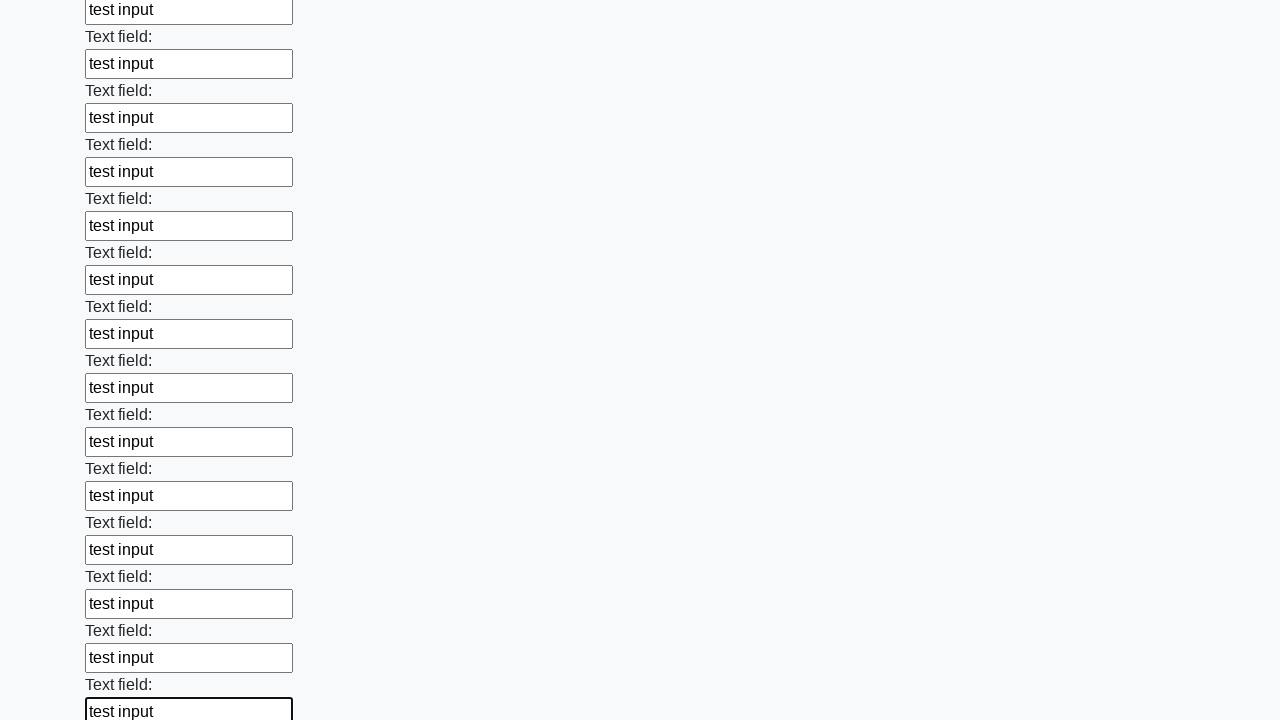

Filled input field with 'test input' on input >> nth=42
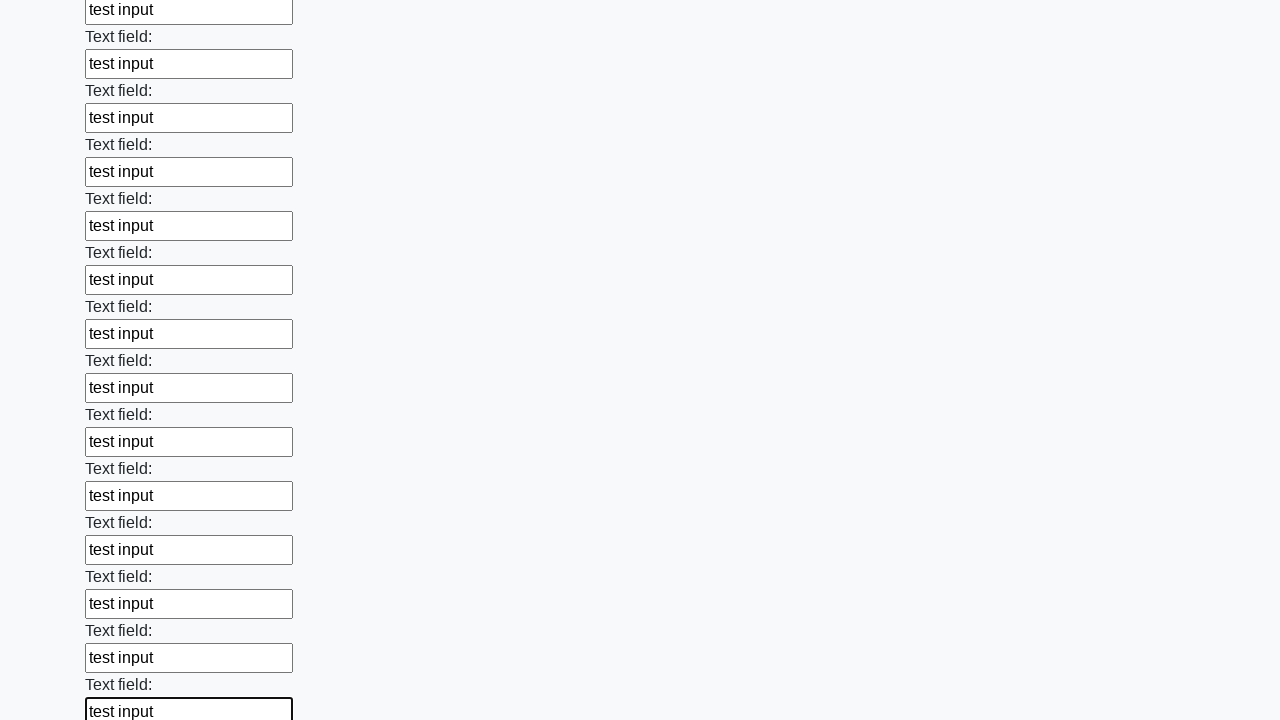

Filled input field with 'test input' on input >> nth=43
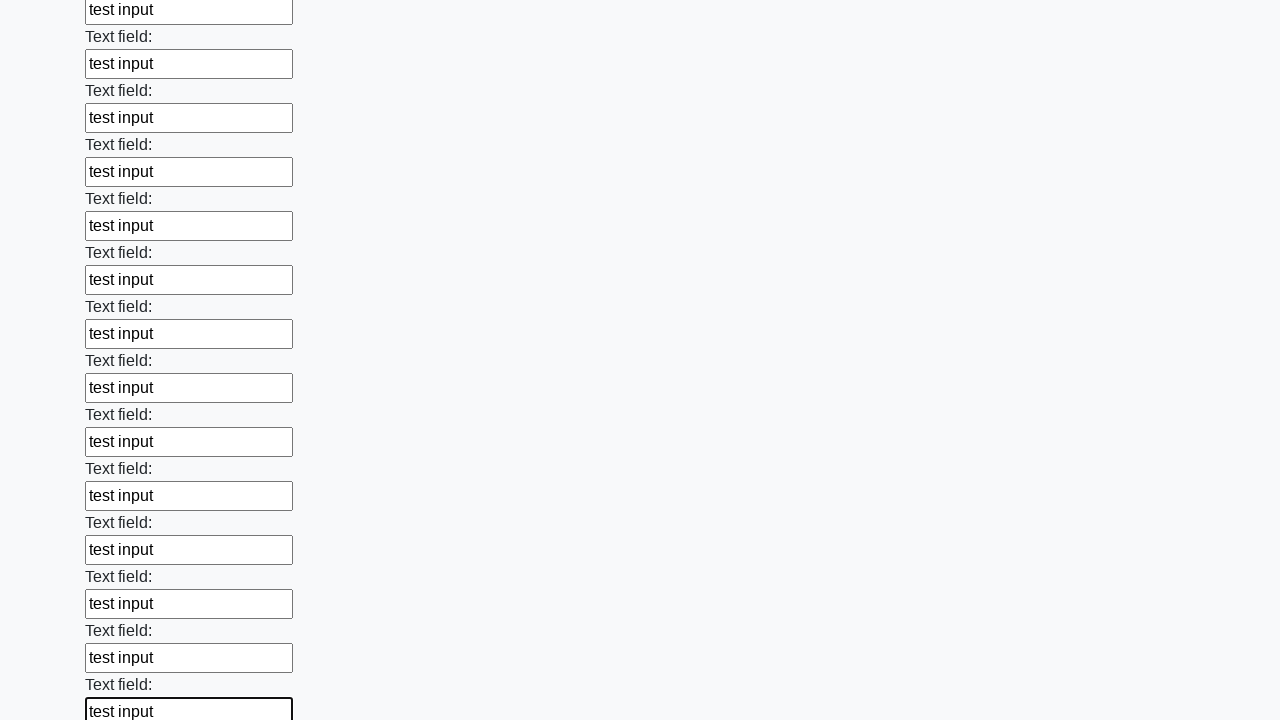

Filled input field with 'test input' on input >> nth=44
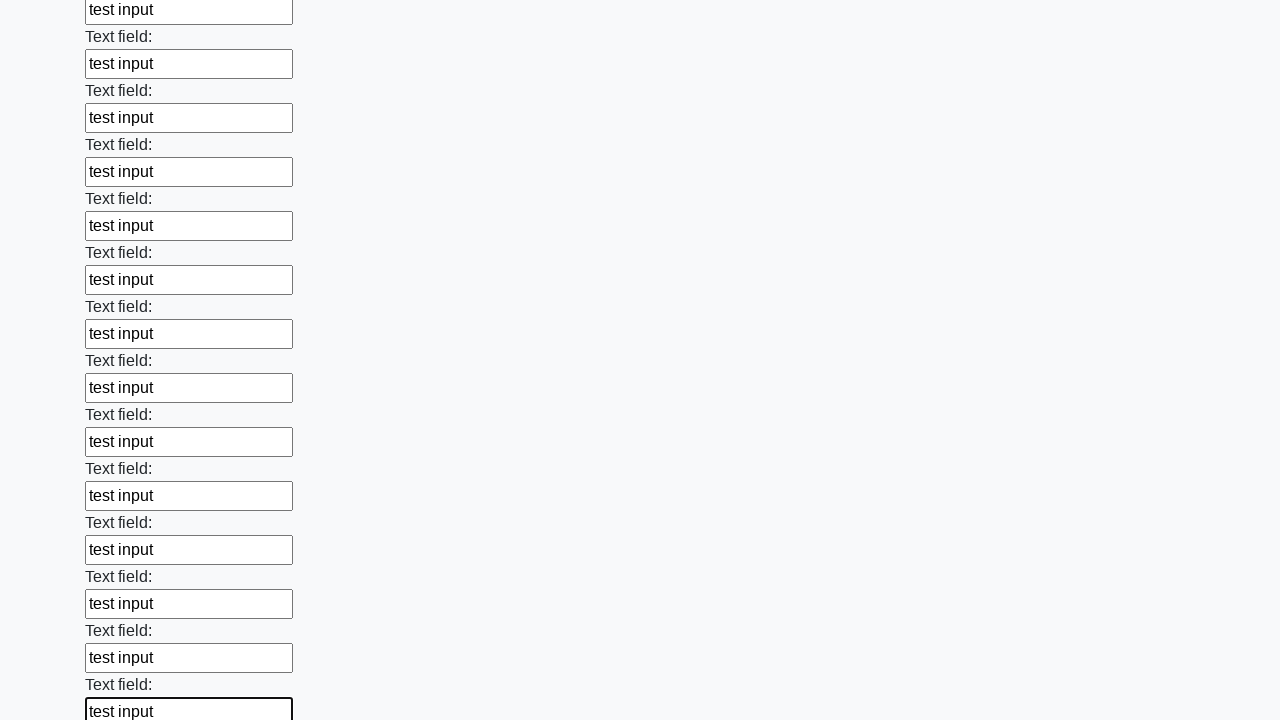

Filled input field with 'test input' on input >> nth=45
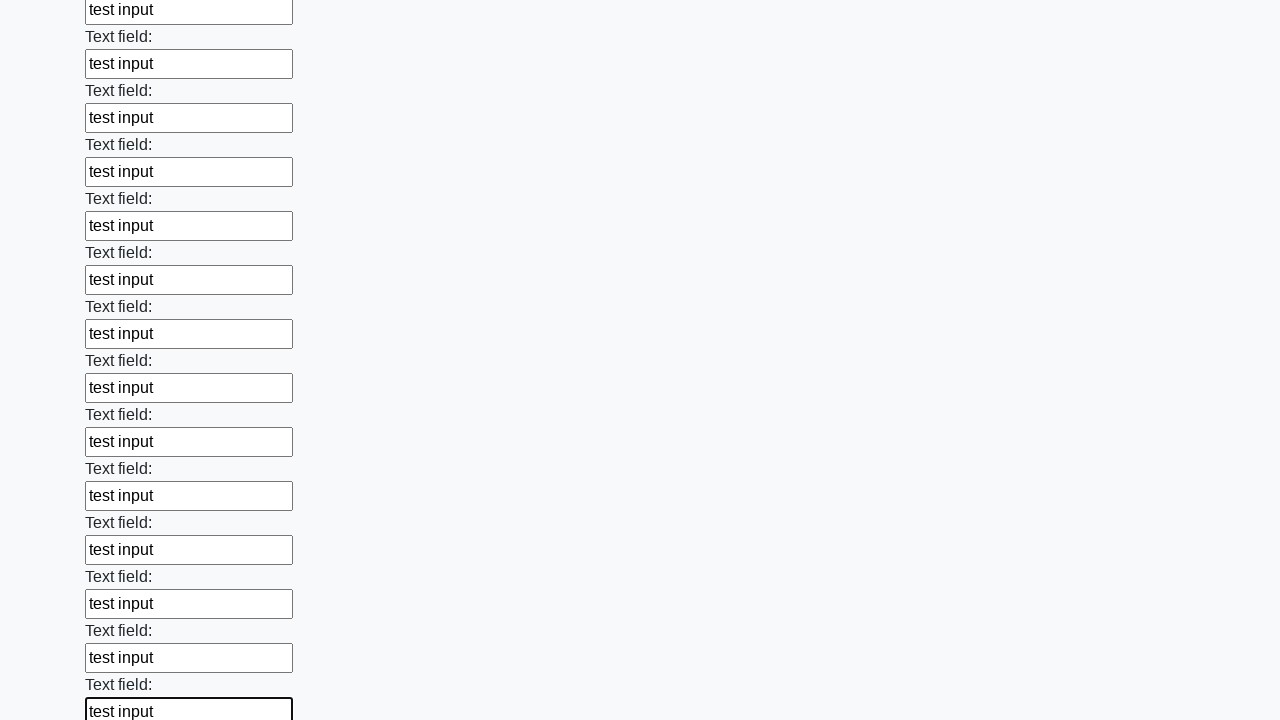

Filled input field with 'test input' on input >> nth=46
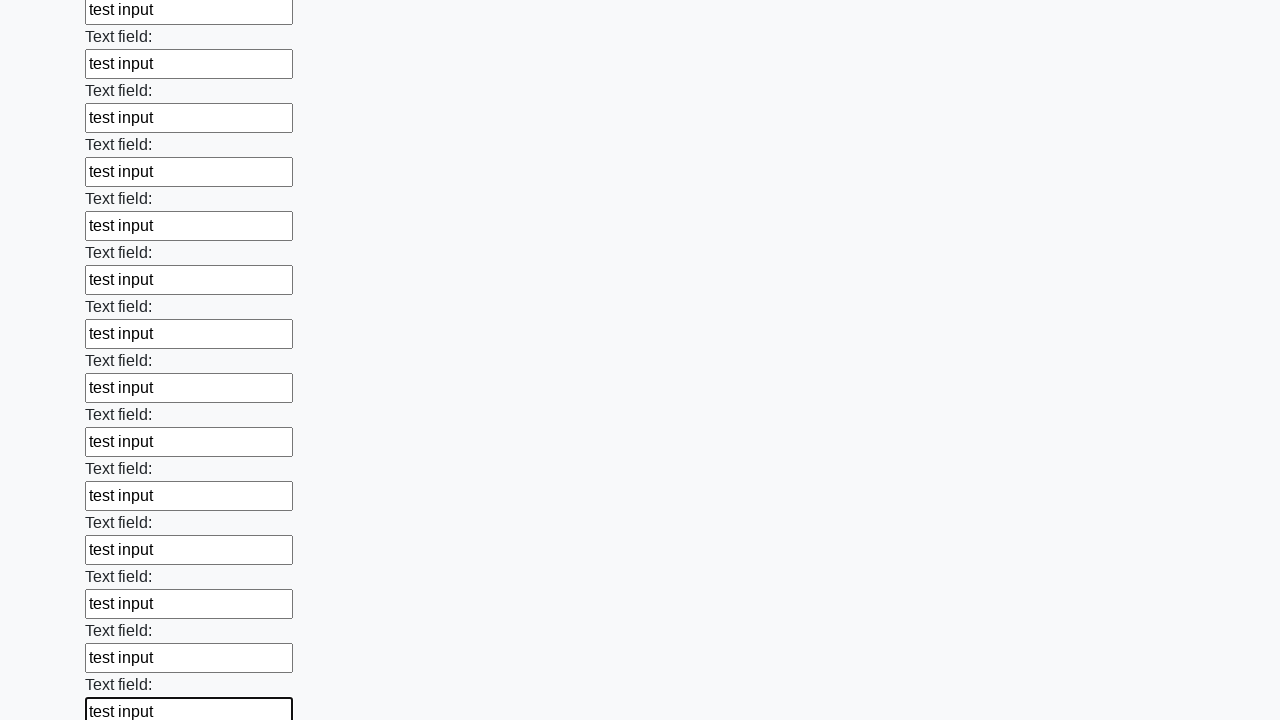

Filled input field with 'test input' on input >> nth=47
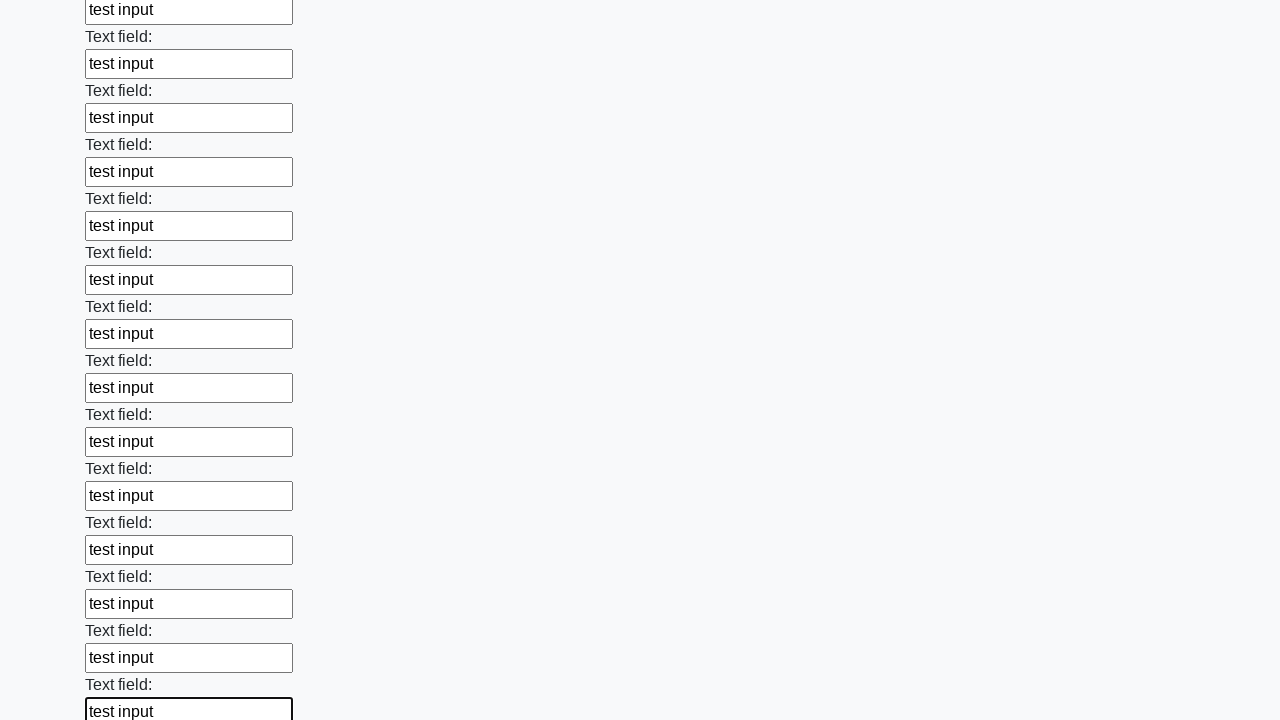

Filled input field with 'test input' on input >> nth=48
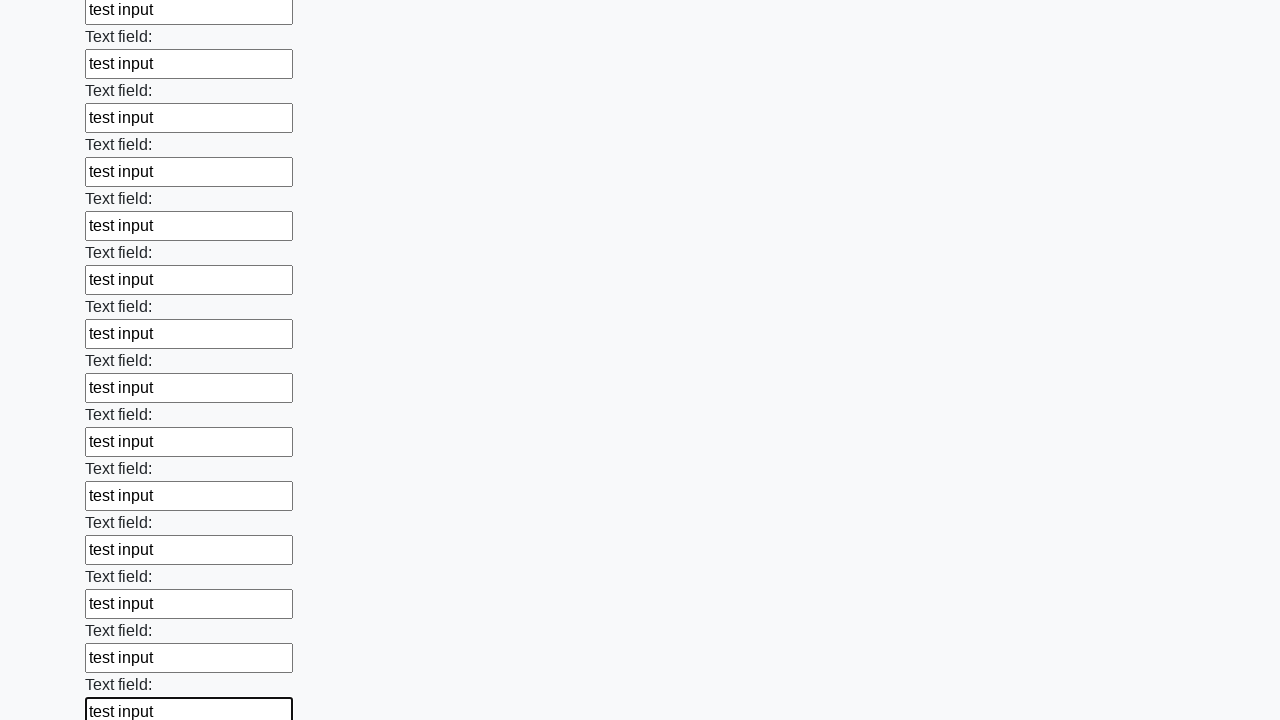

Filled input field with 'test input' on input >> nth=49
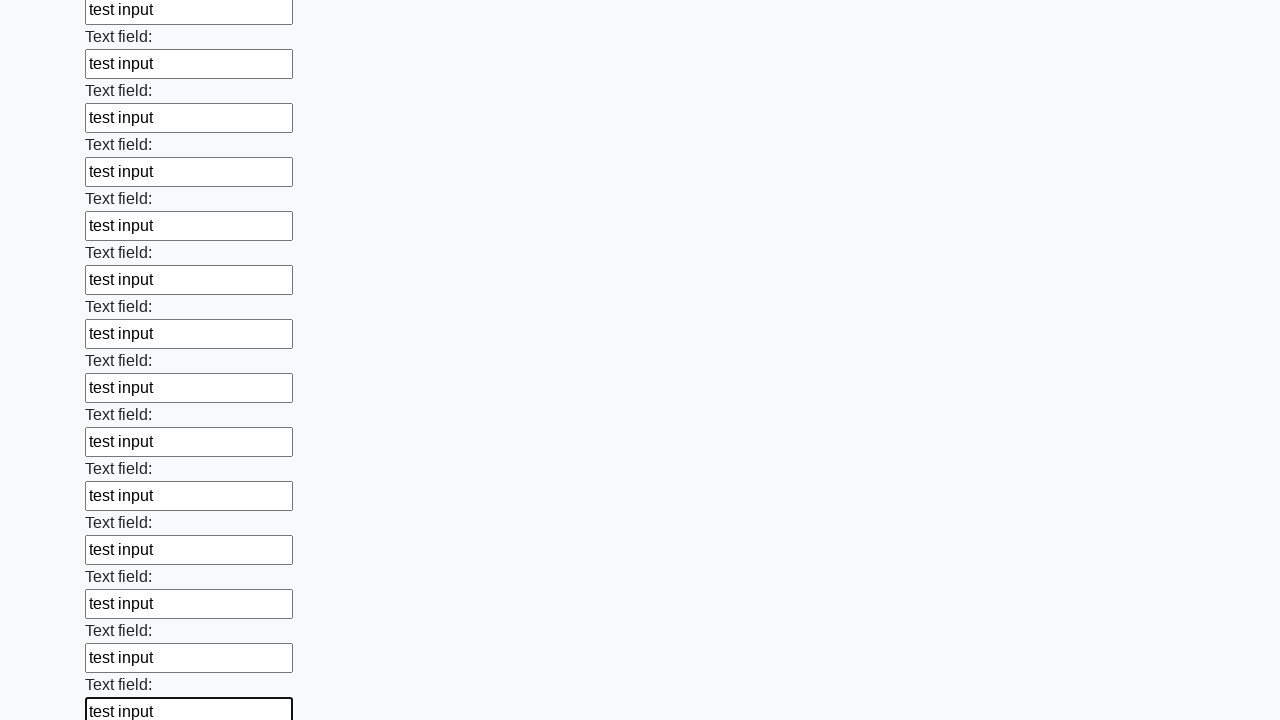

Filled input field with 'test input' on input >> nth=50
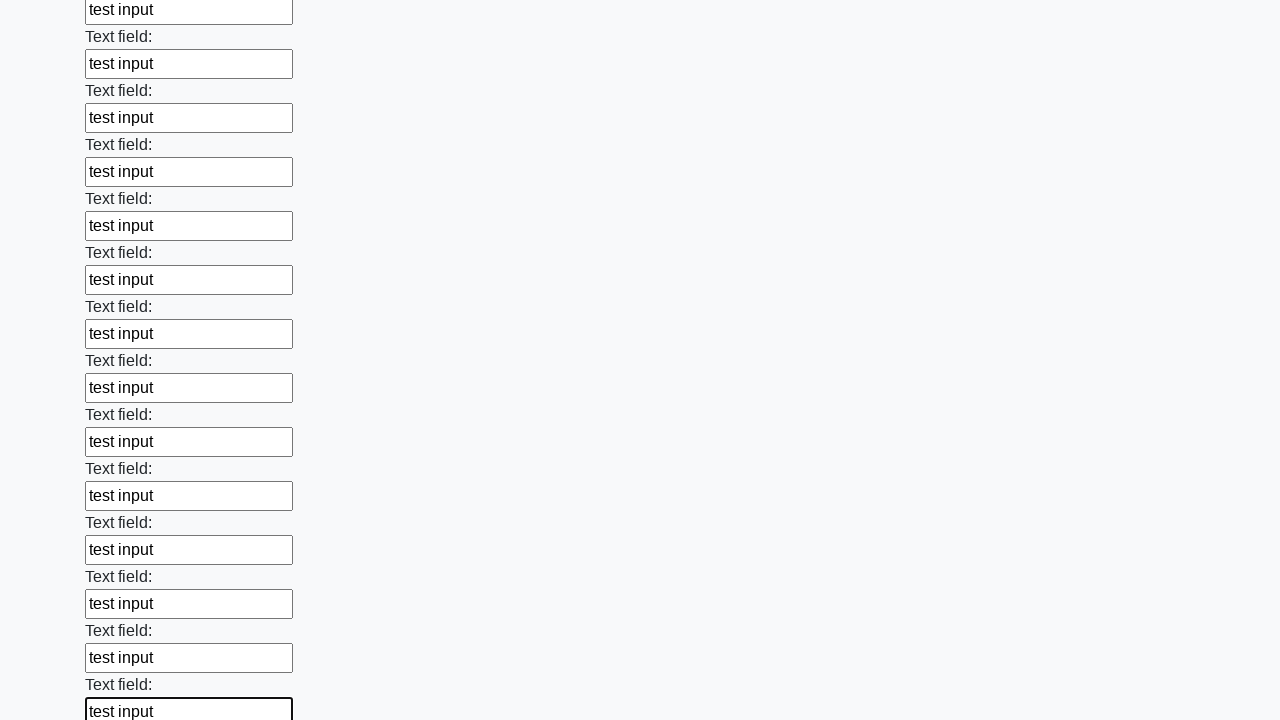

Filled input field with 'test input' on input >> nth=51
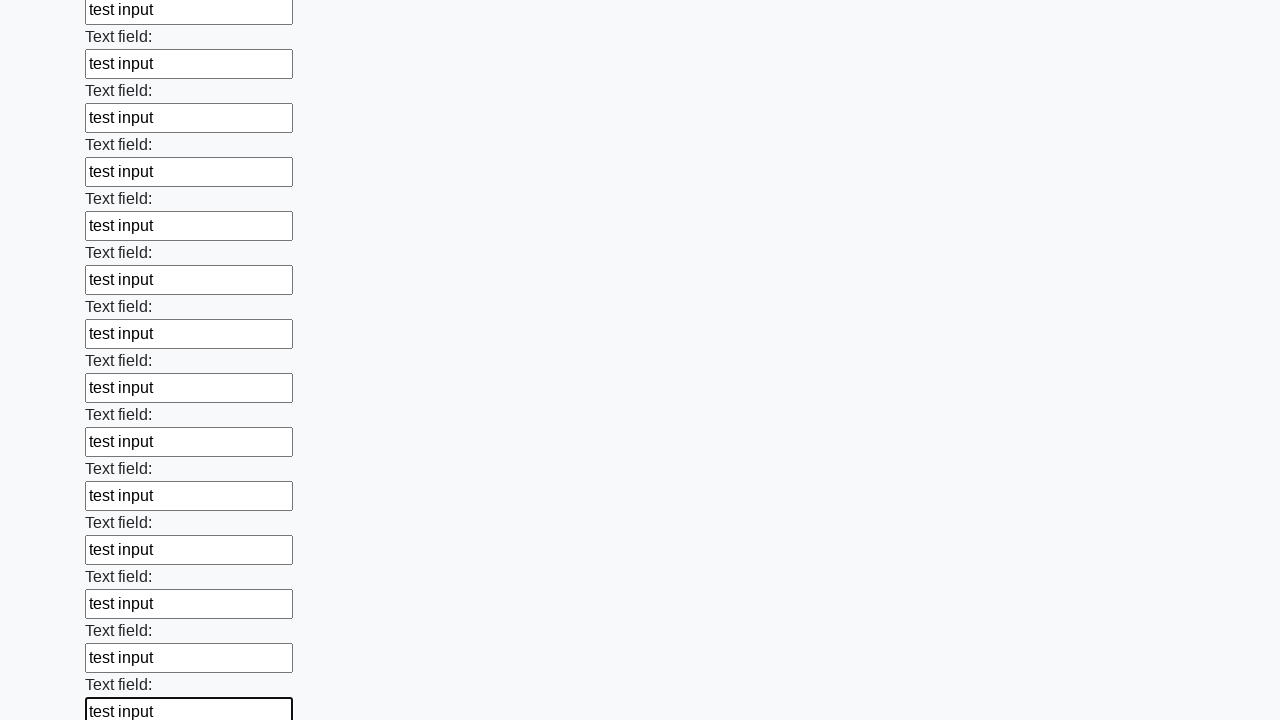

Filled input field with 'test input' on input >> nth=52
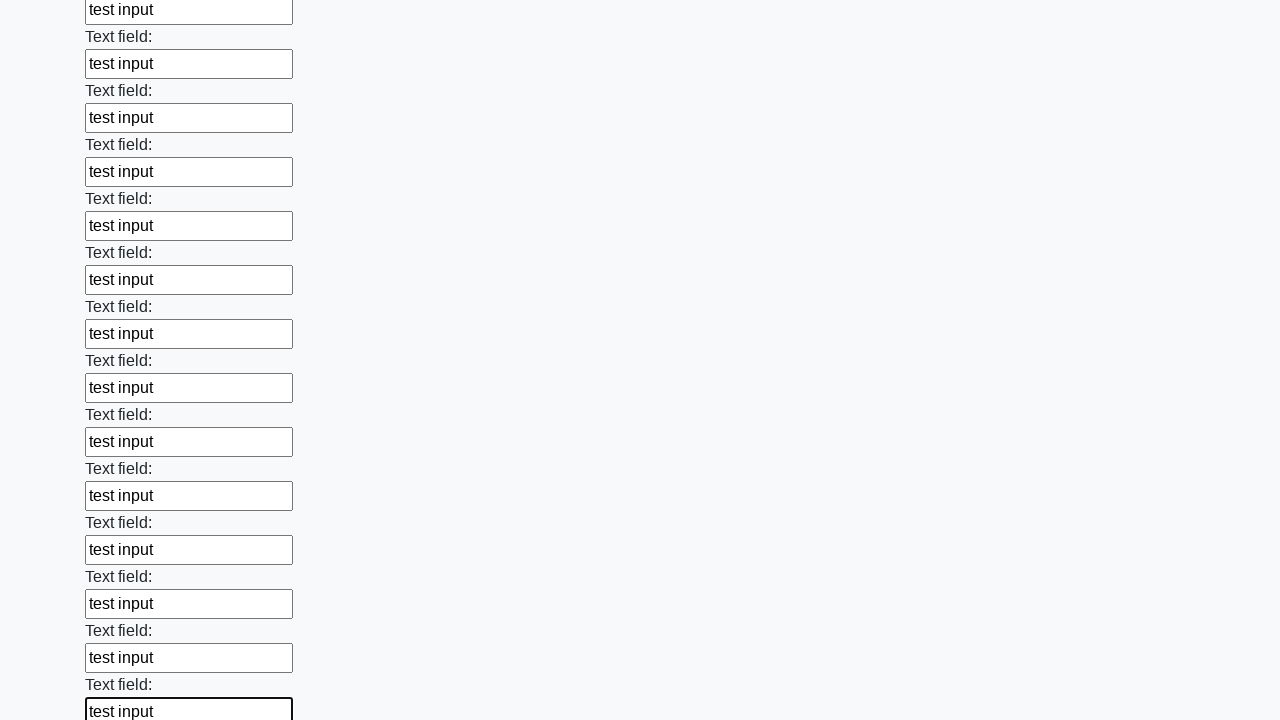

Filled input field with 'test input' on input >> nth=53
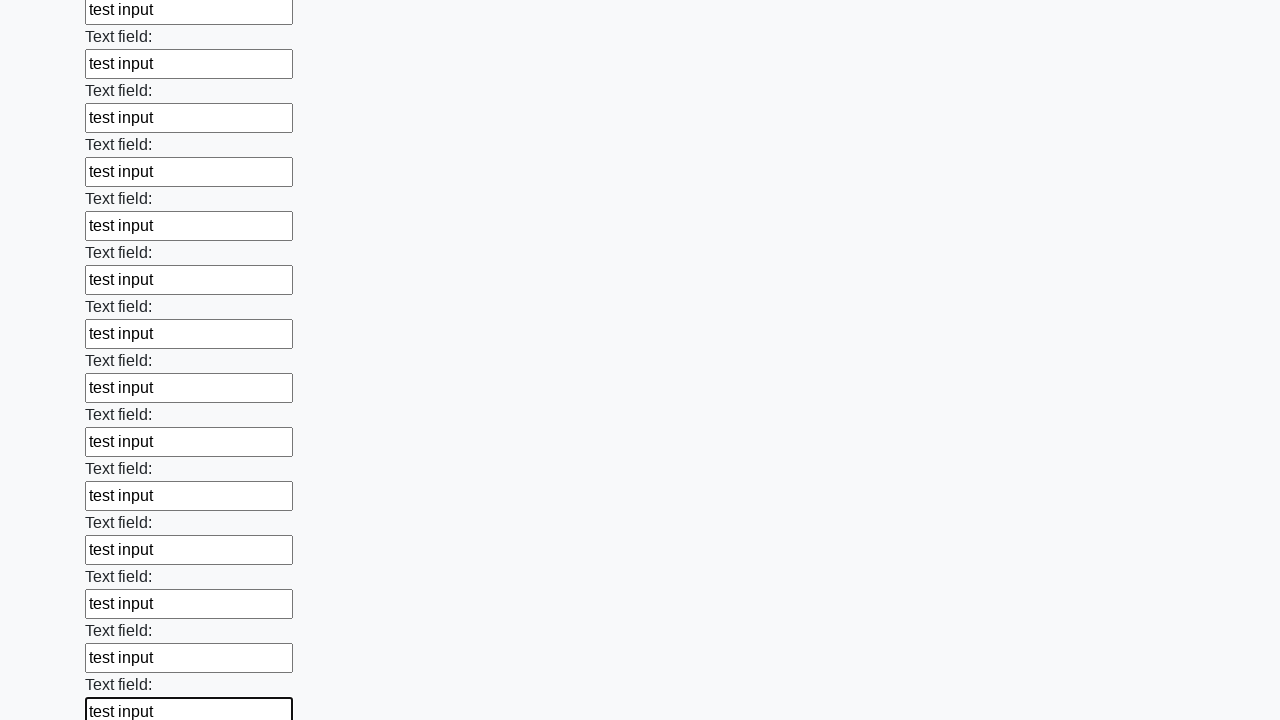

Filled input field with 'test input' on input >> nth=54
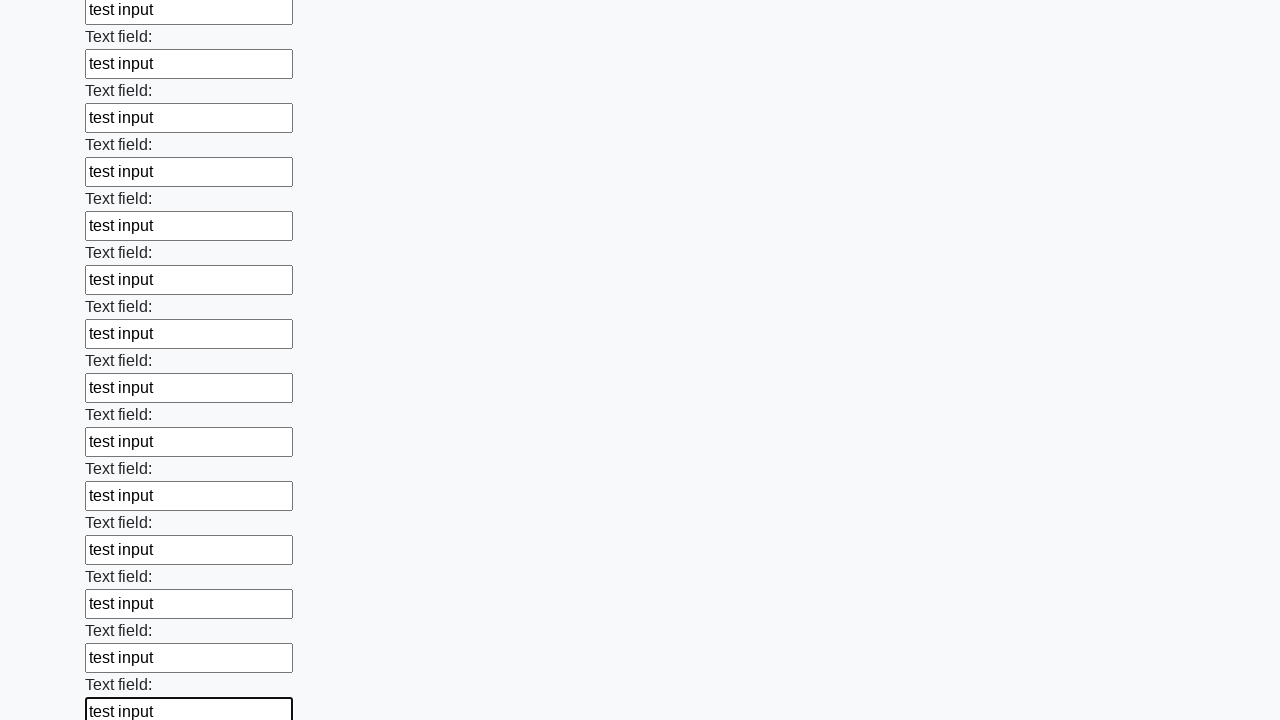

Filled input field with 'test input' on input >> nth=55
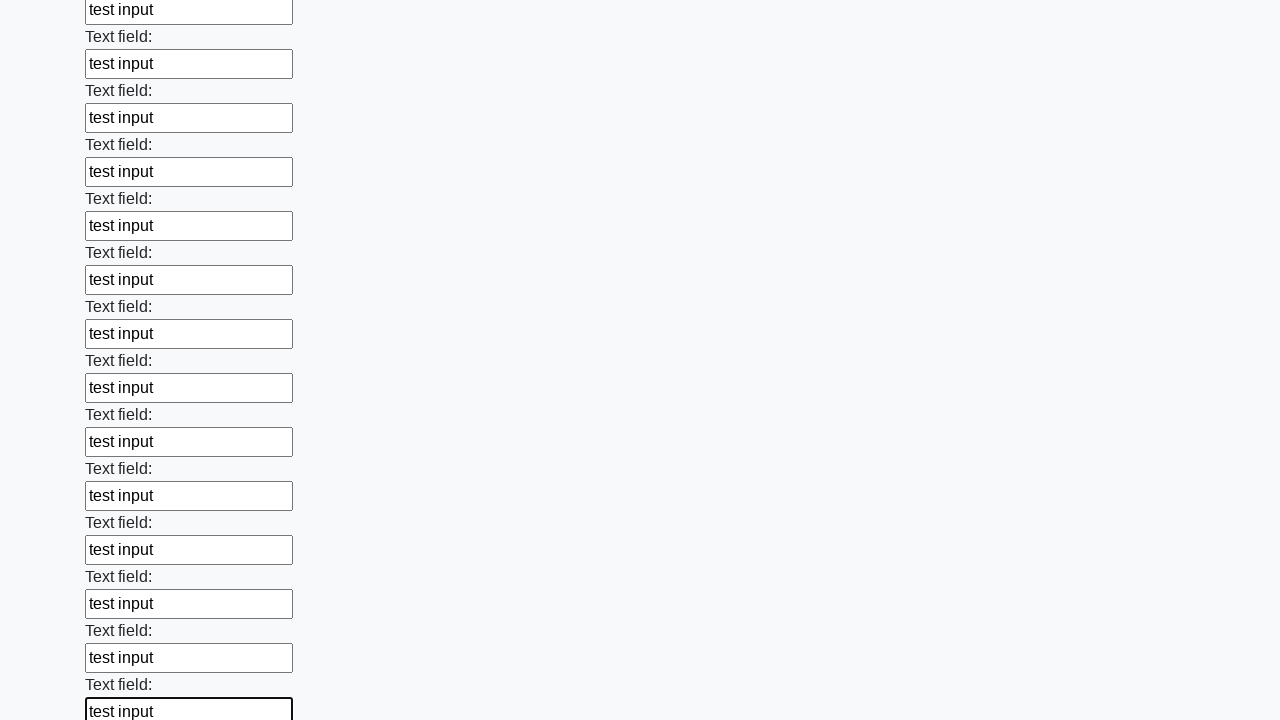

Filled input field with 'test input' on input >> nth=56
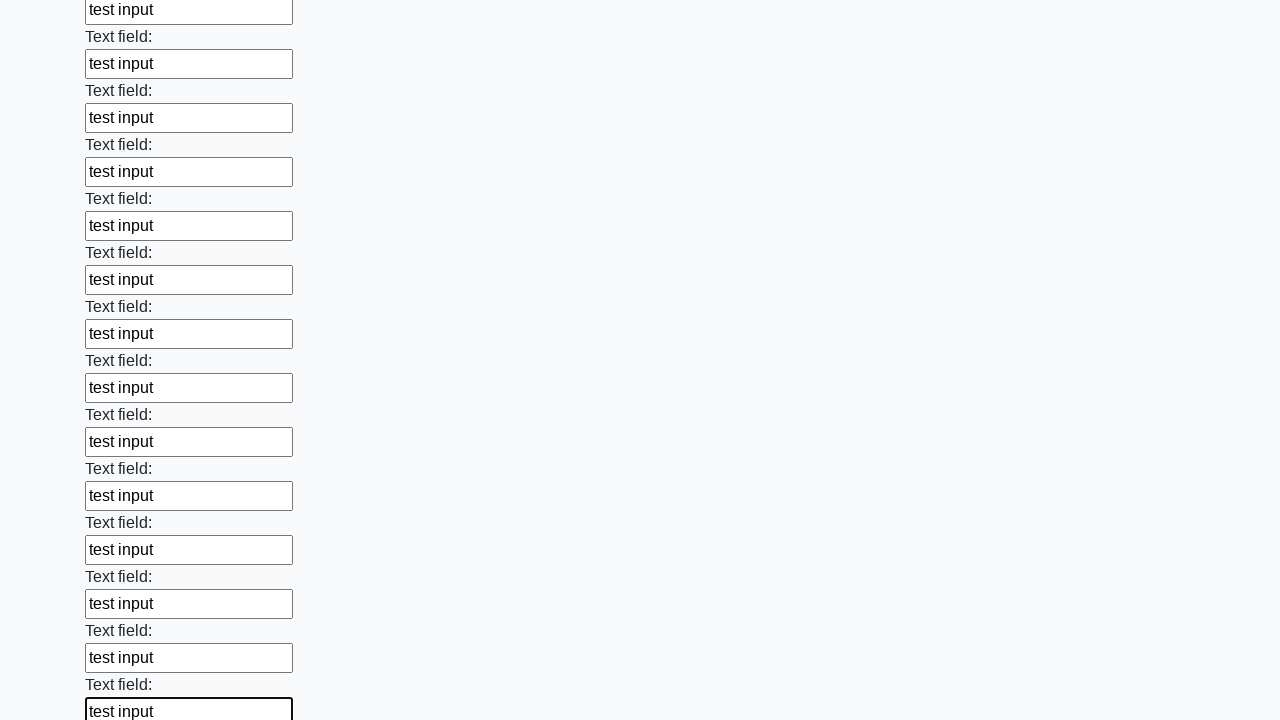

Filled input field with 'test input' on input >> nth=57
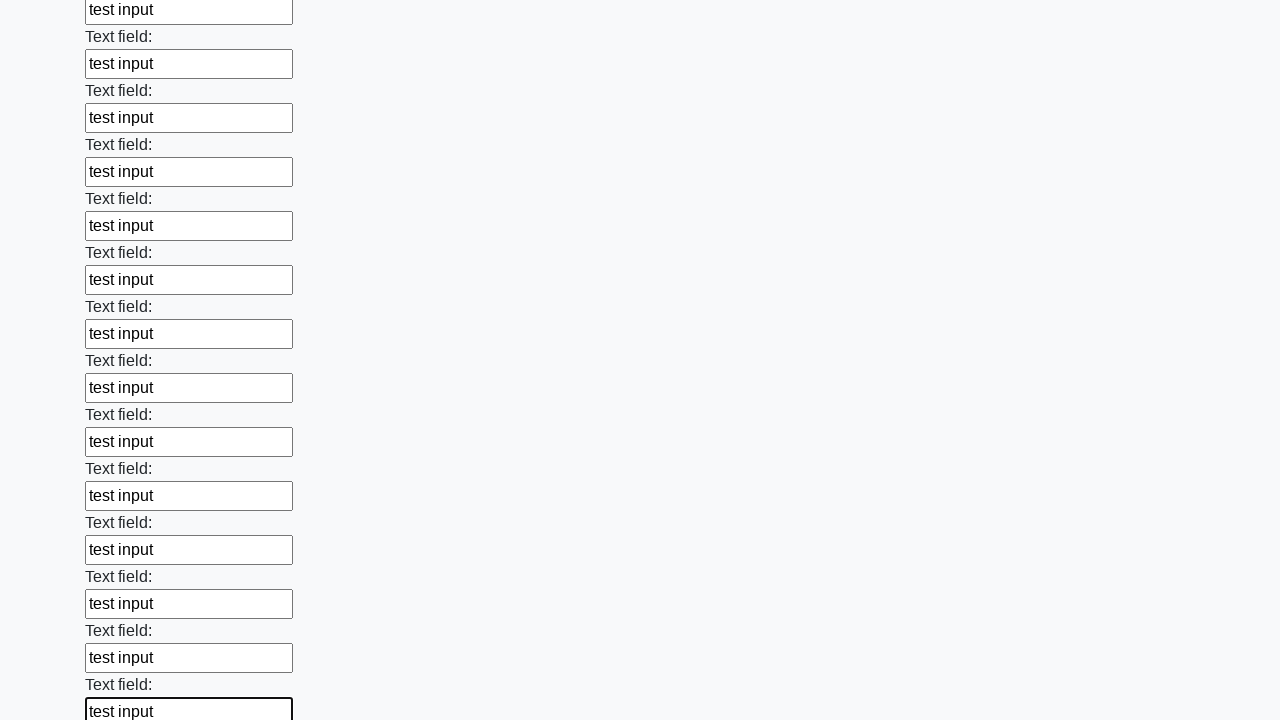

Filled input field with 'test input' on input >> nth=58
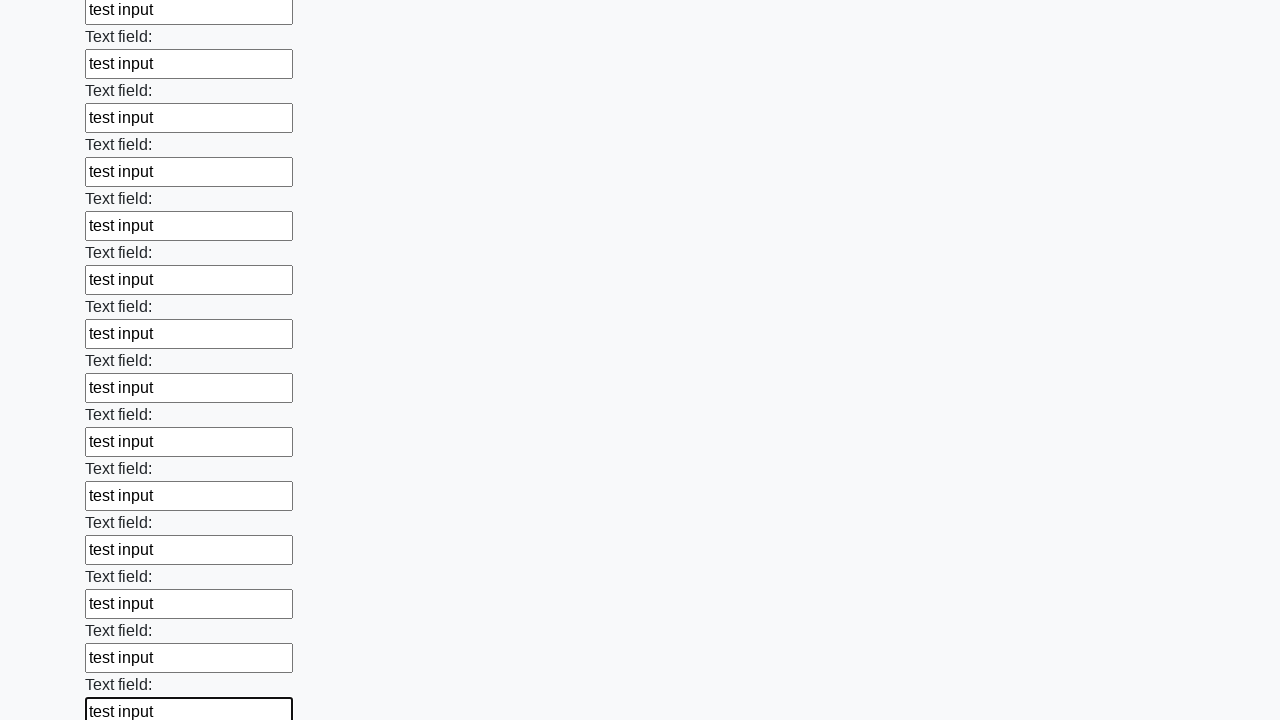

Filled input field with 'test input' on input >> nth=59
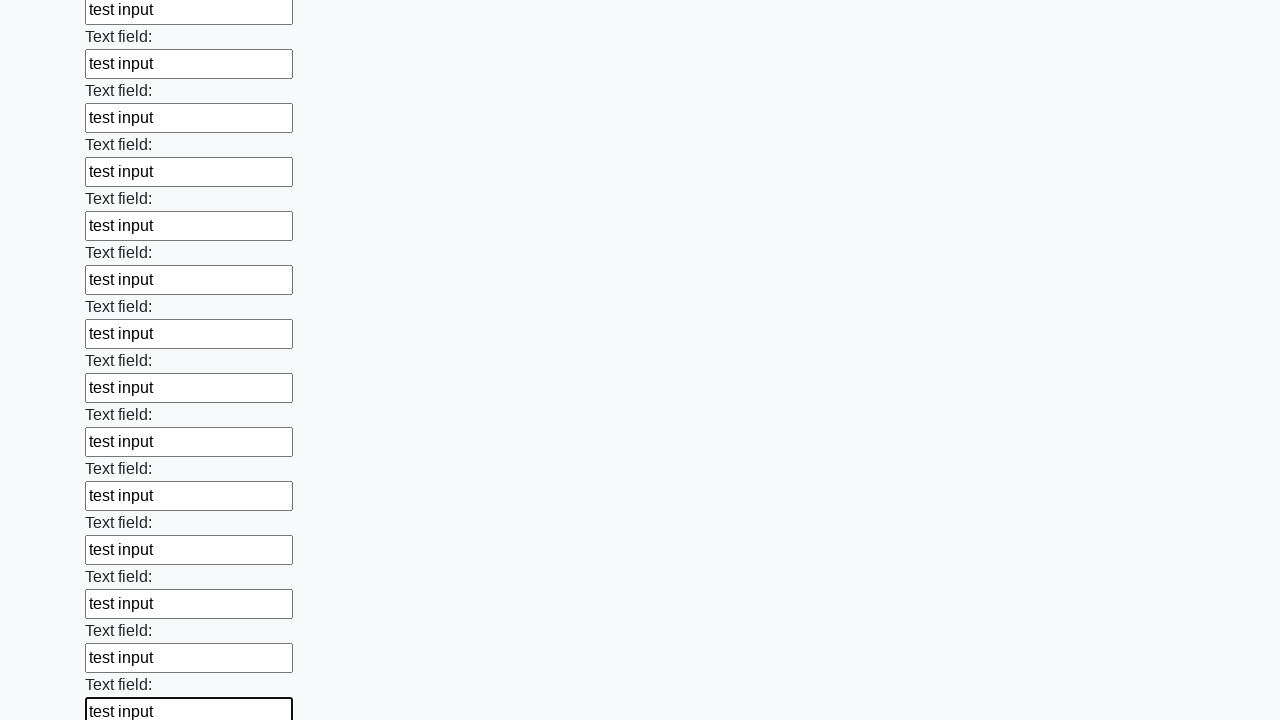

Filled input field with 'test input' on input >> nth=60
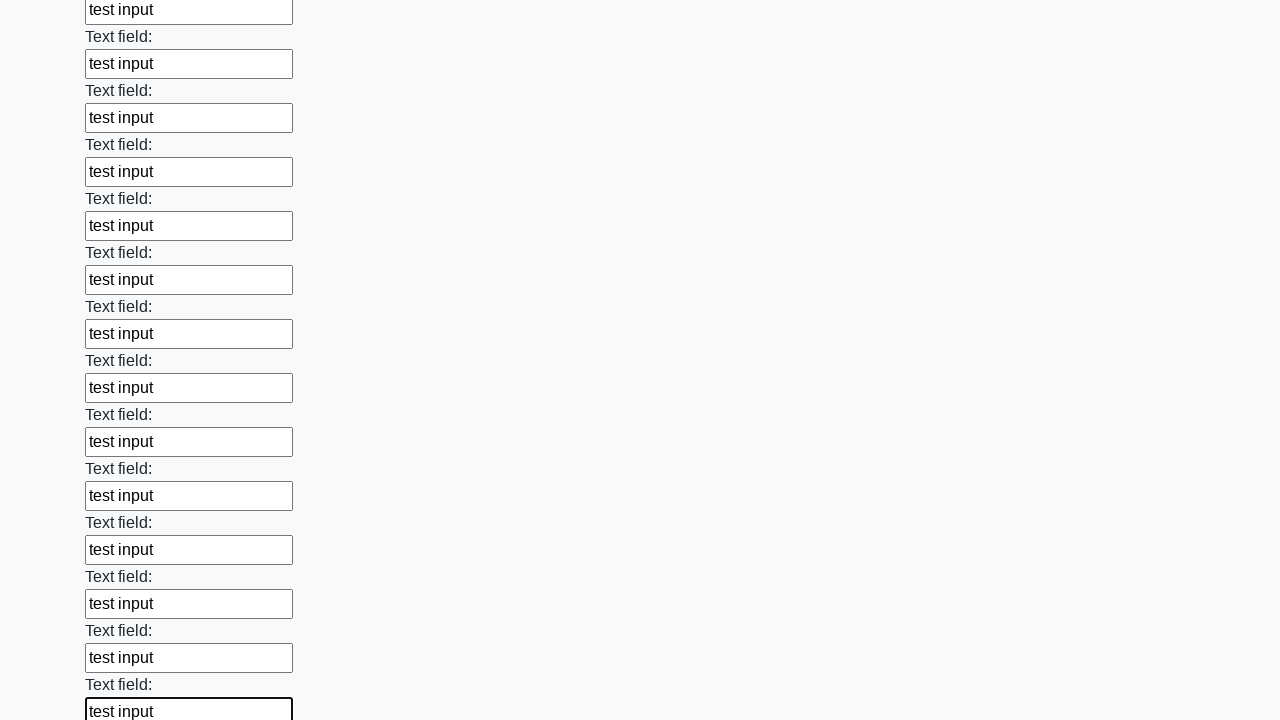

Filled input field with 'test input' on input >> nth=61
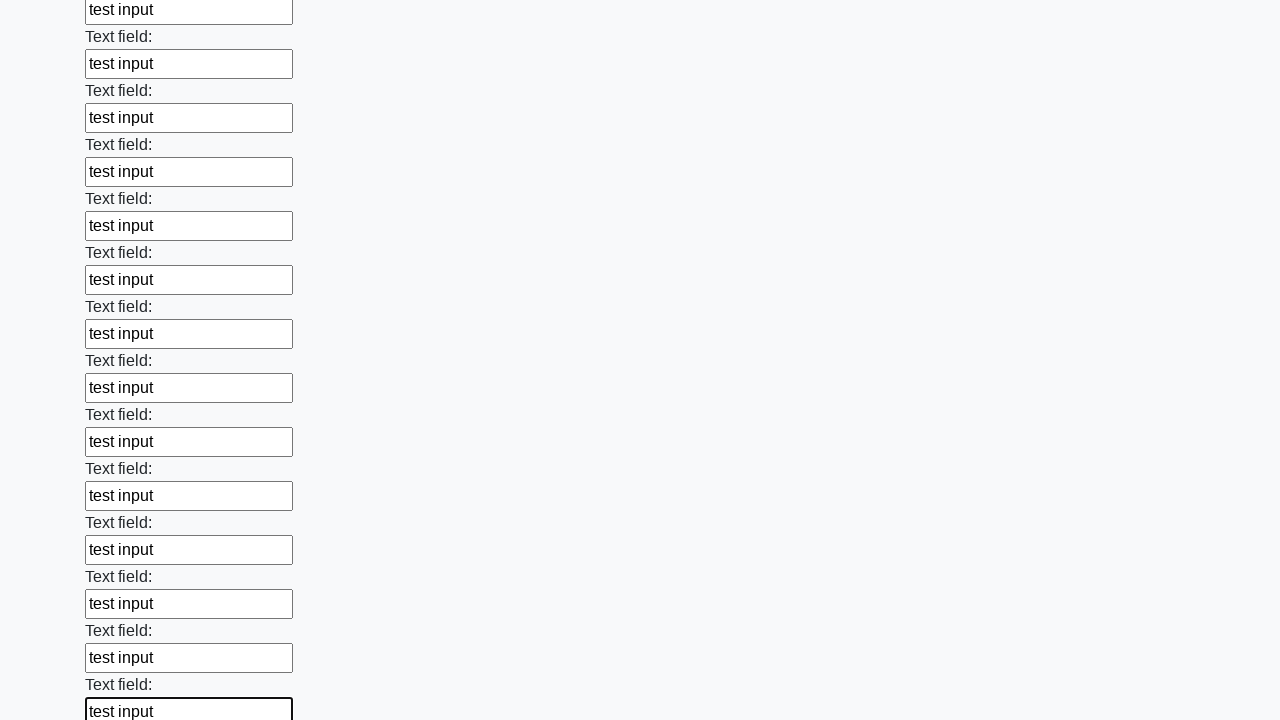

Filled input field with 'test input' on input >> nth=62
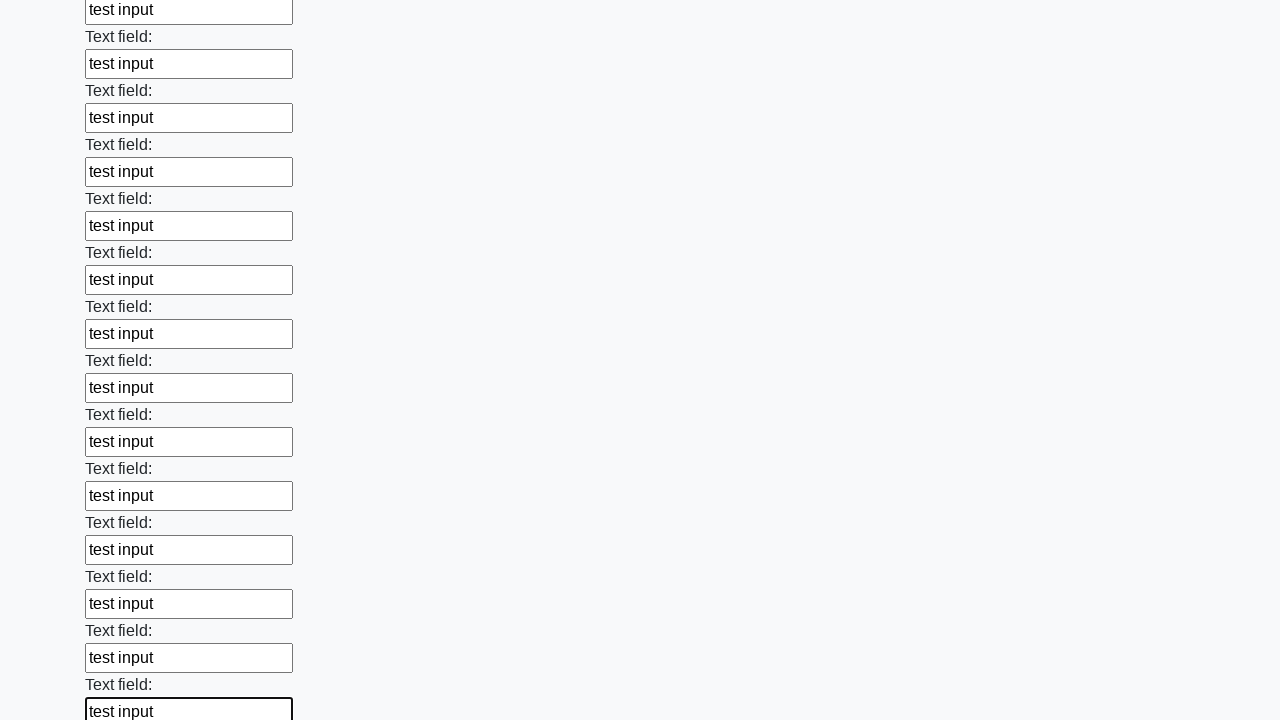

Filled input field with 'test input' on input >> nth=63
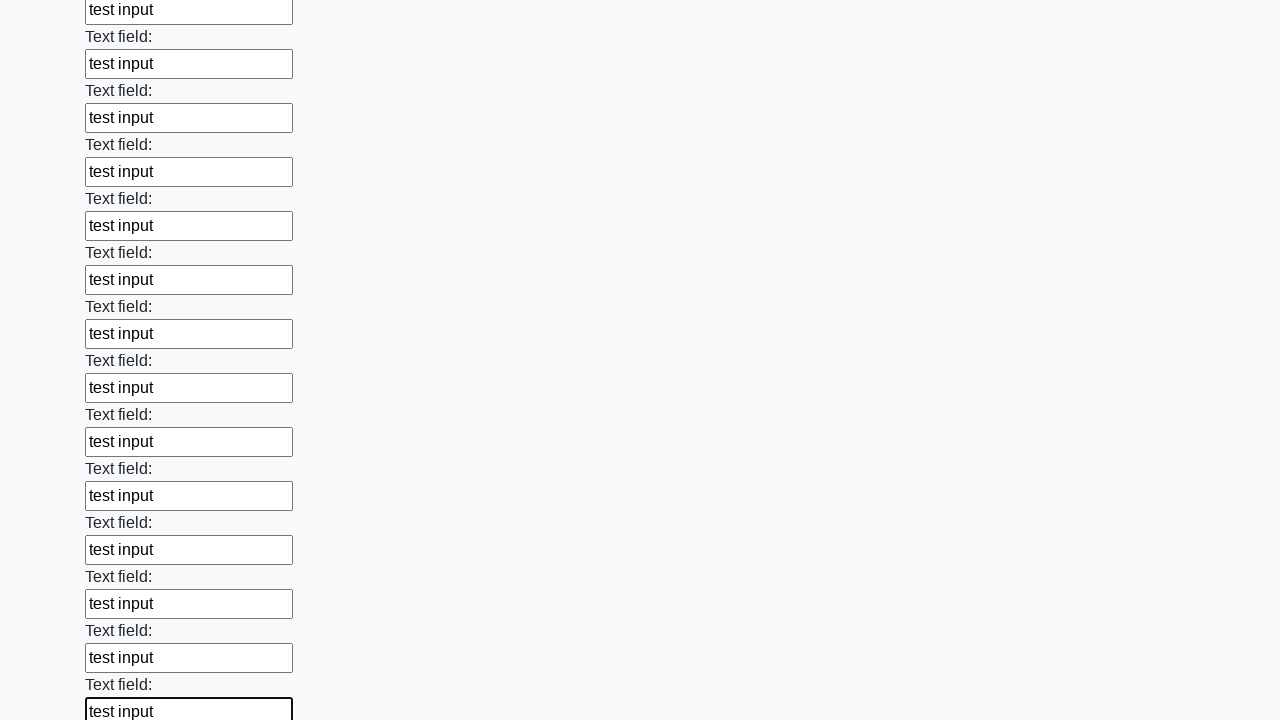

Filled input field with 'test input' on input >> nth=64
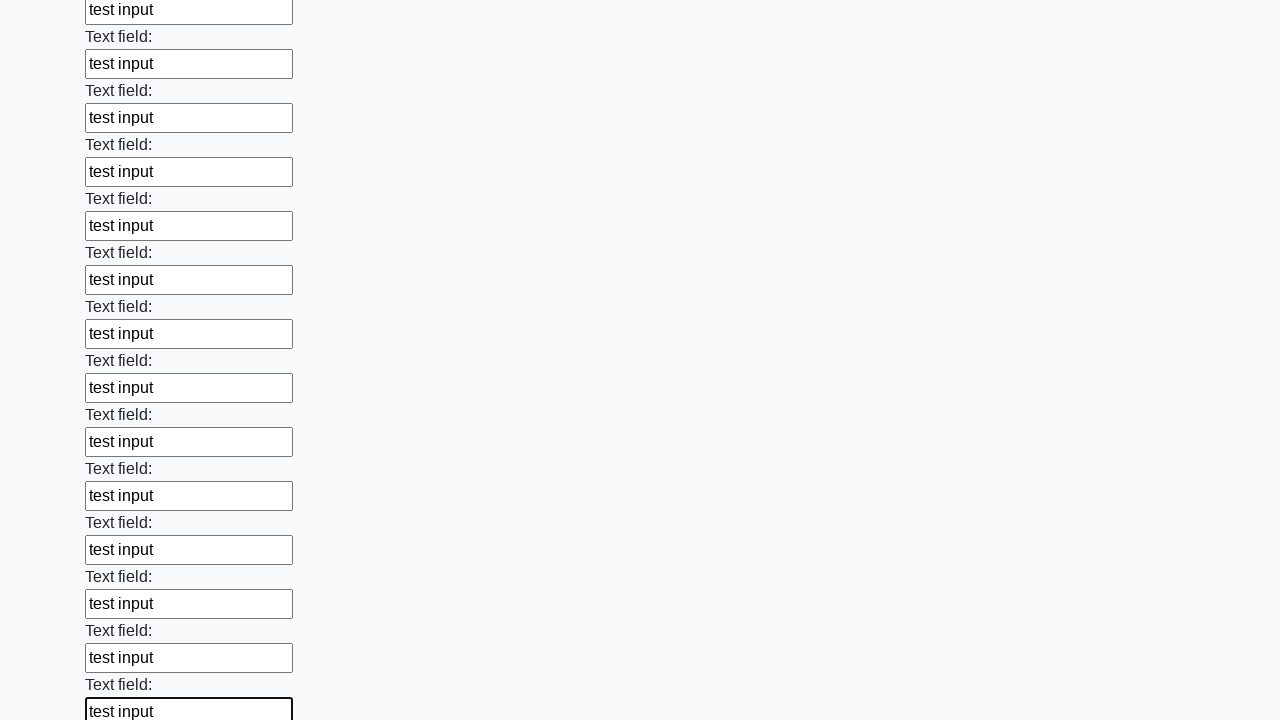

Filled input field with 'test input' on input >> nth=65
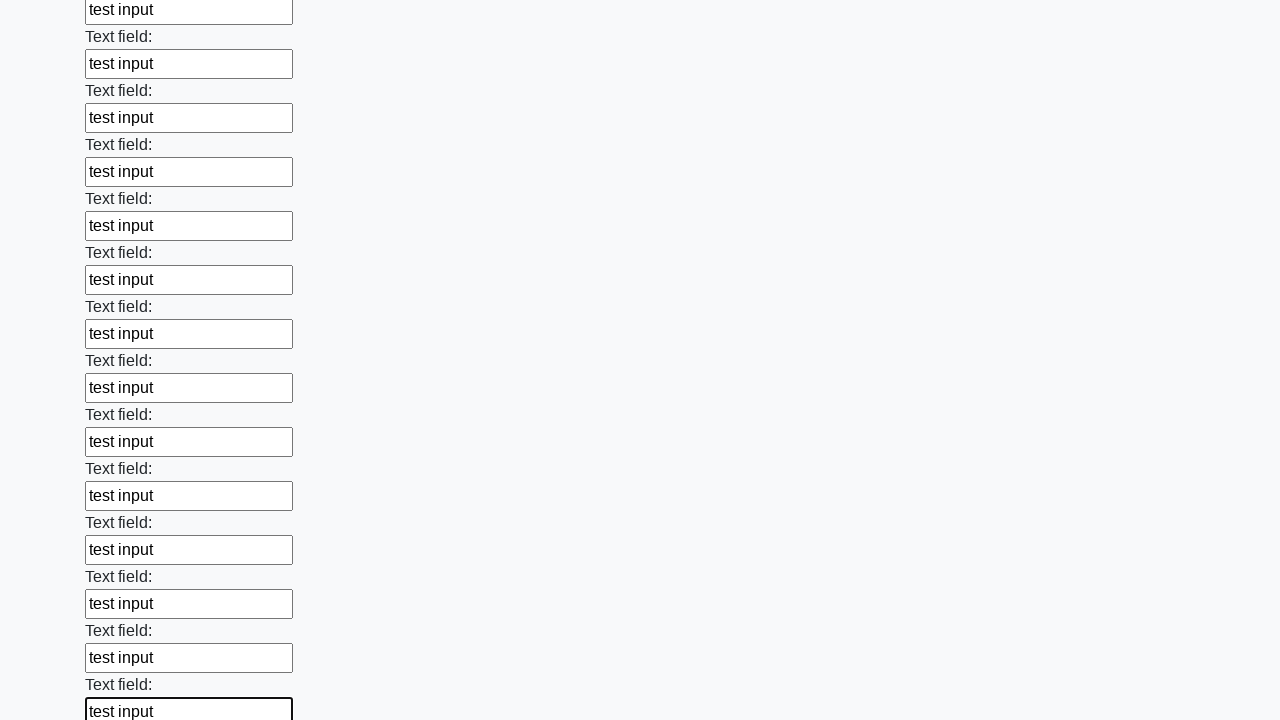

Filled input field with 'test input' on input >> nth=66
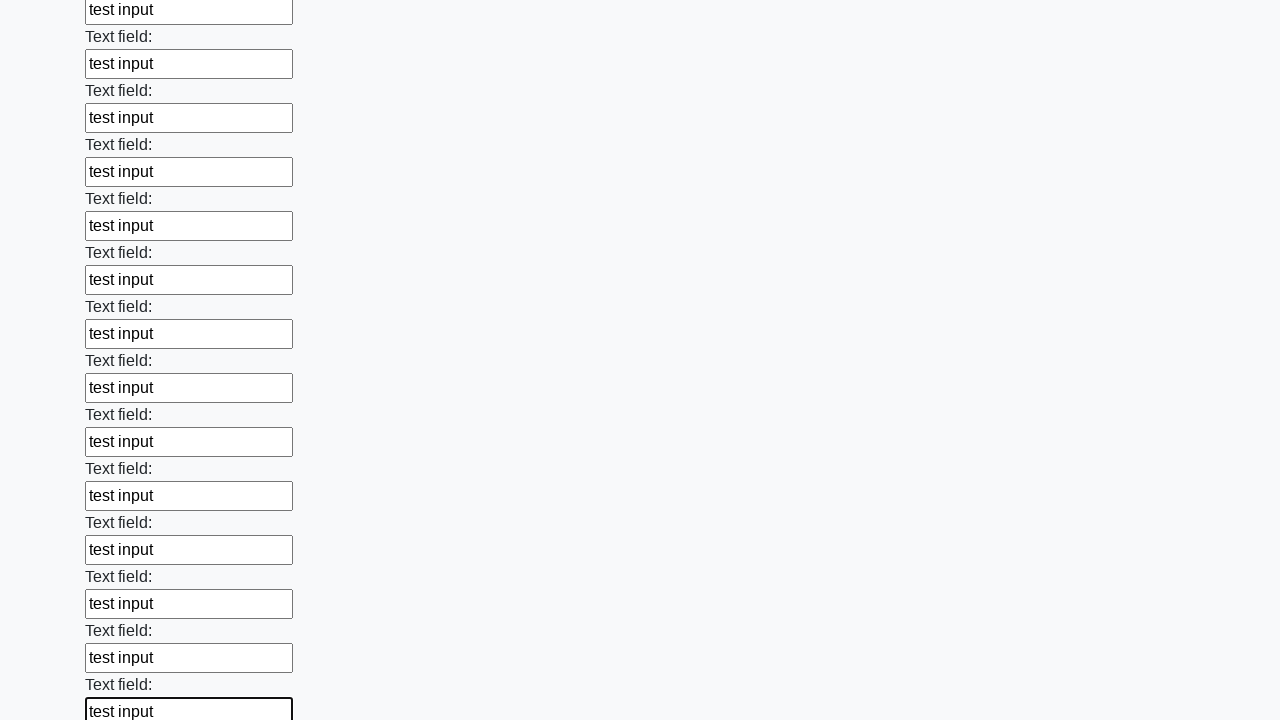

Filled input field with 'test input' on input >> nth=67
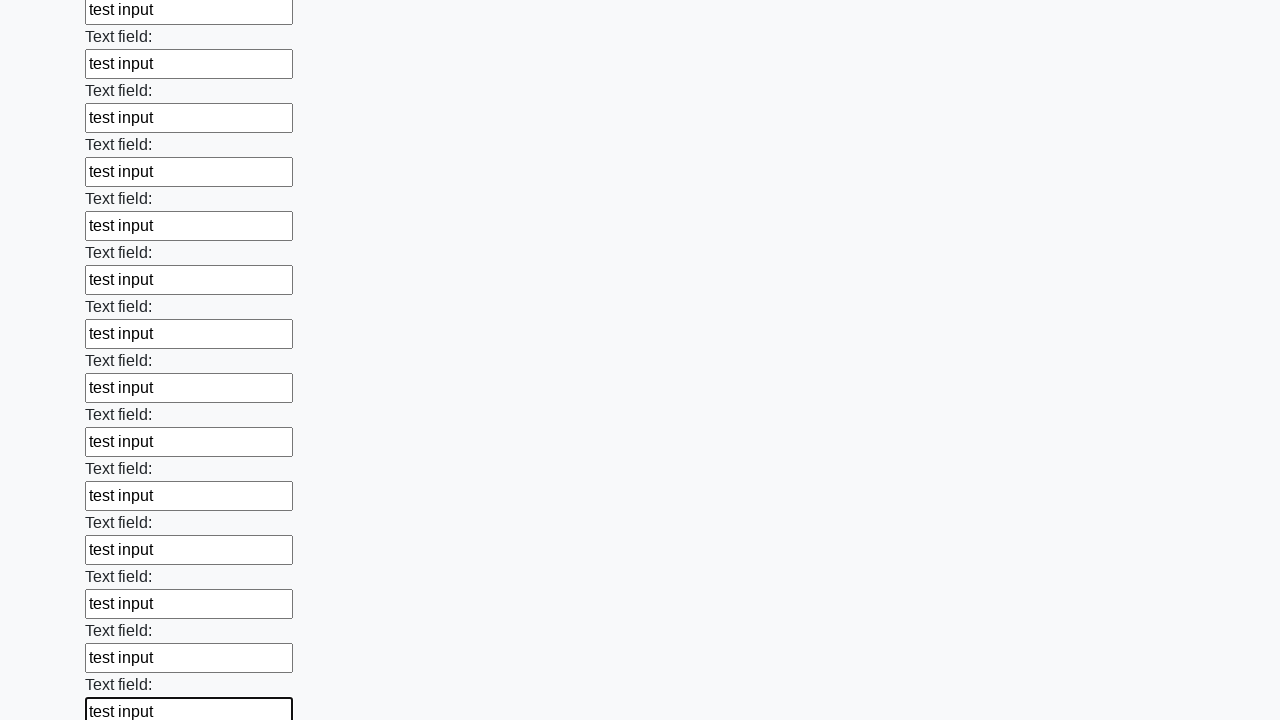

Filled input field with 'test input' on input >> nth=68
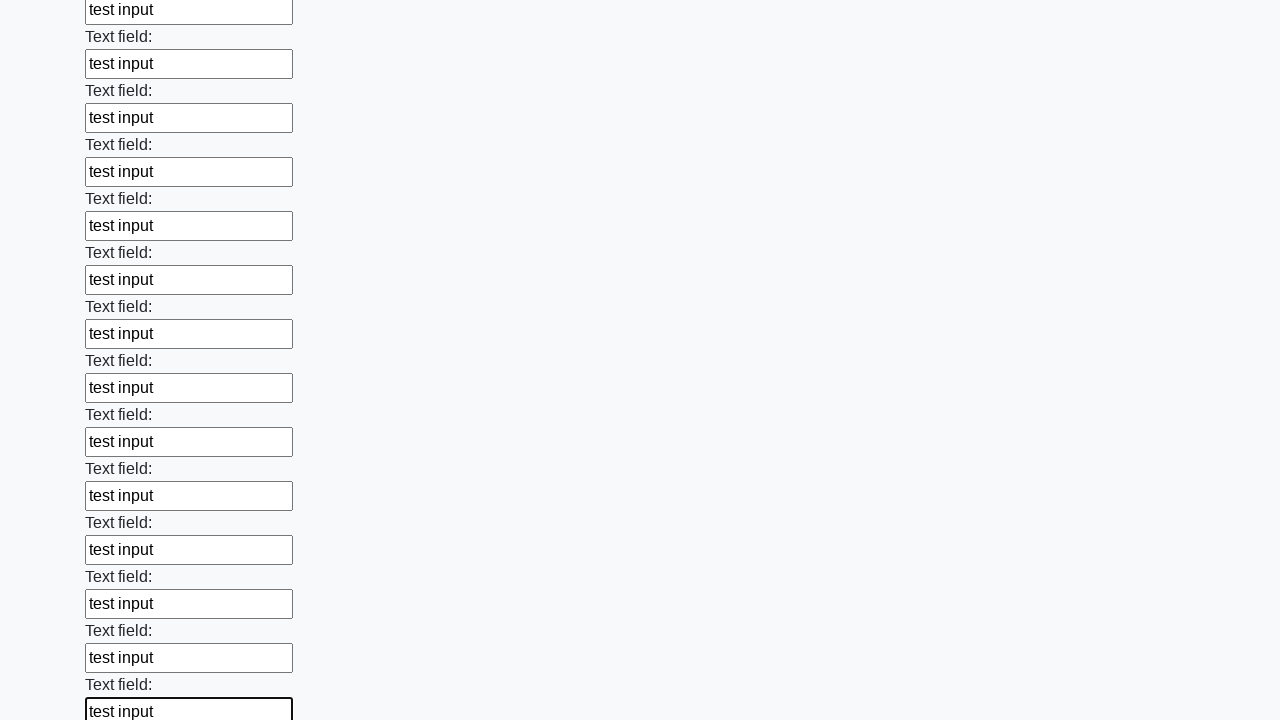

Filled input field with 'test input' on input >> nth=69
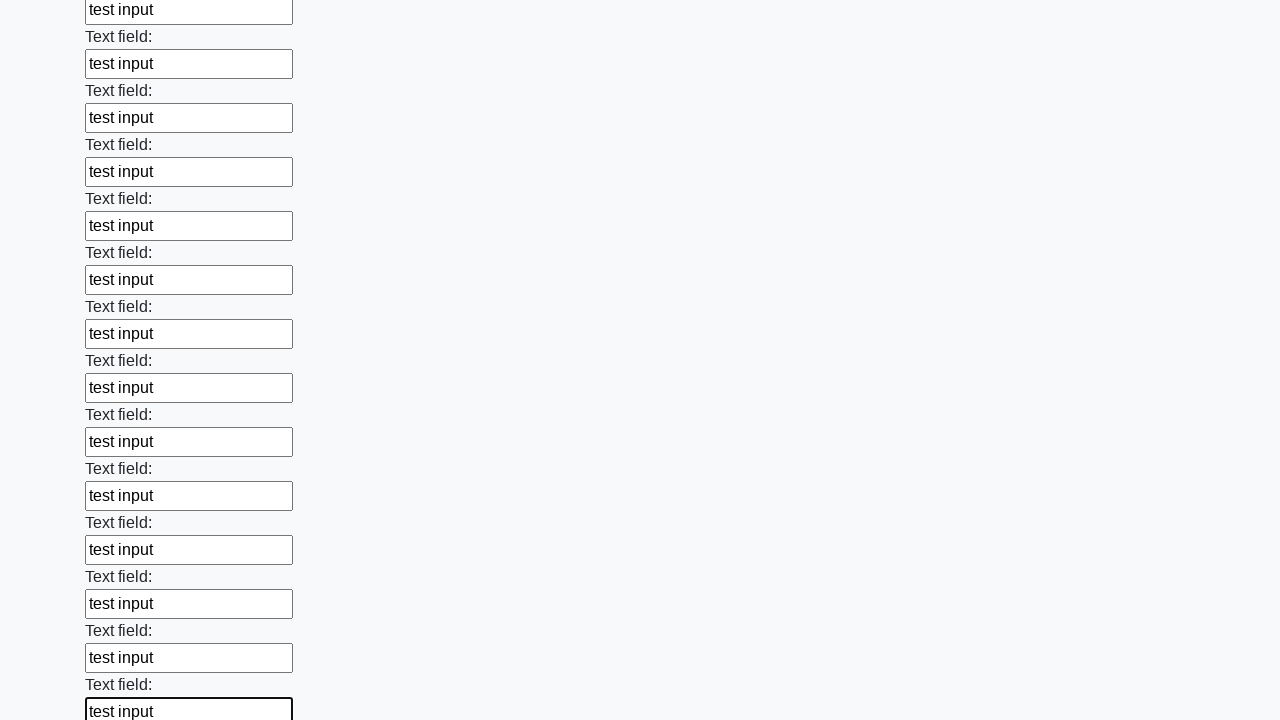

Filled input field with 'test input' on input >> nth=70
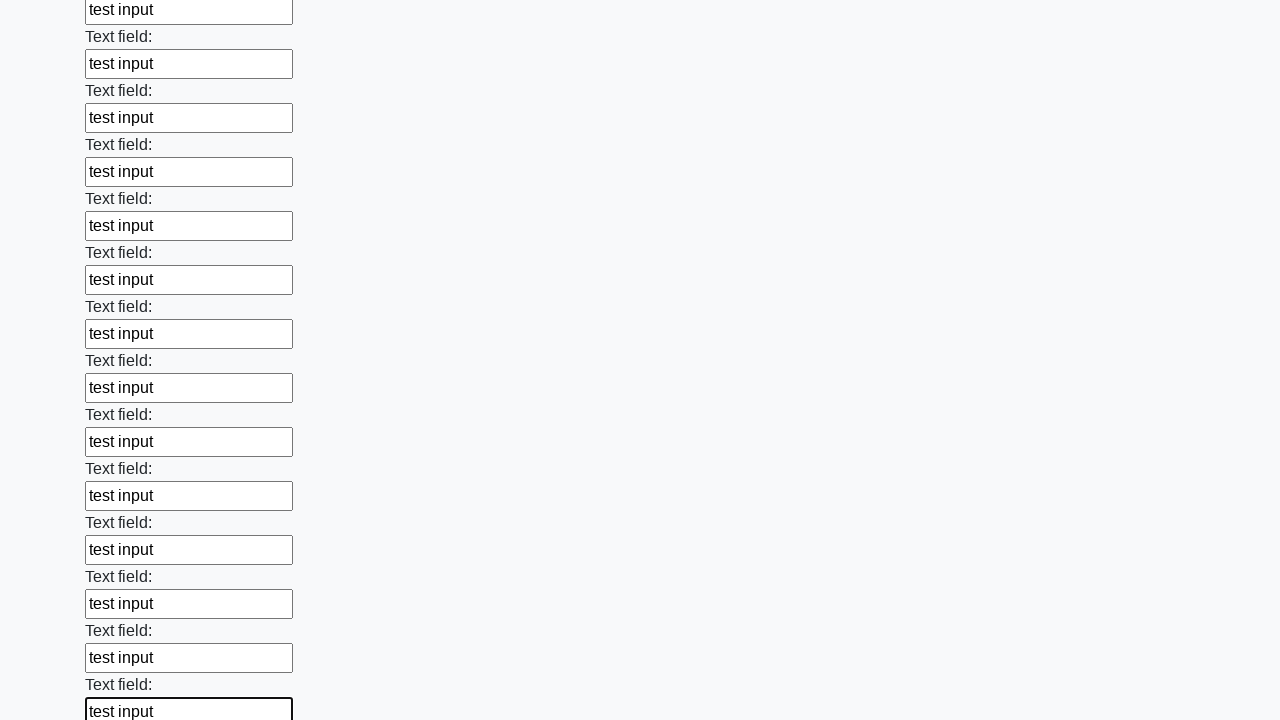

Filled input field with 'test input' on input >> nth=71
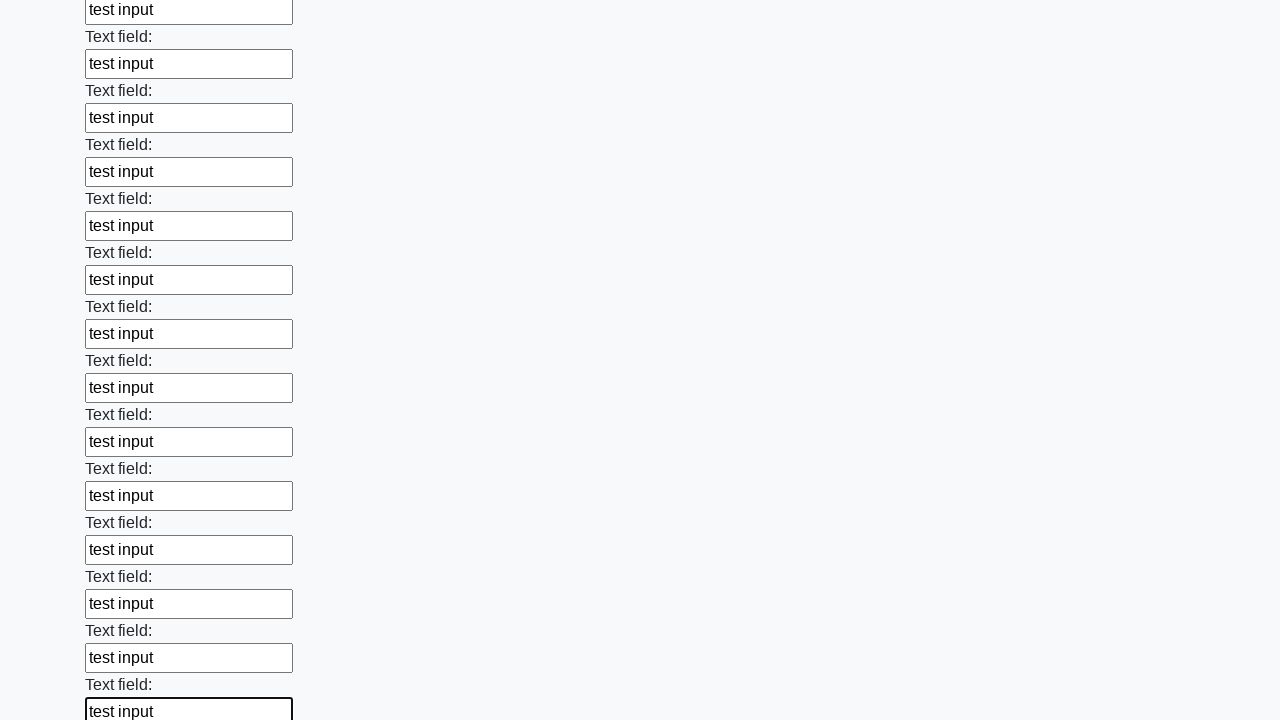

Filled input field with 'test input' on input >> nth=72
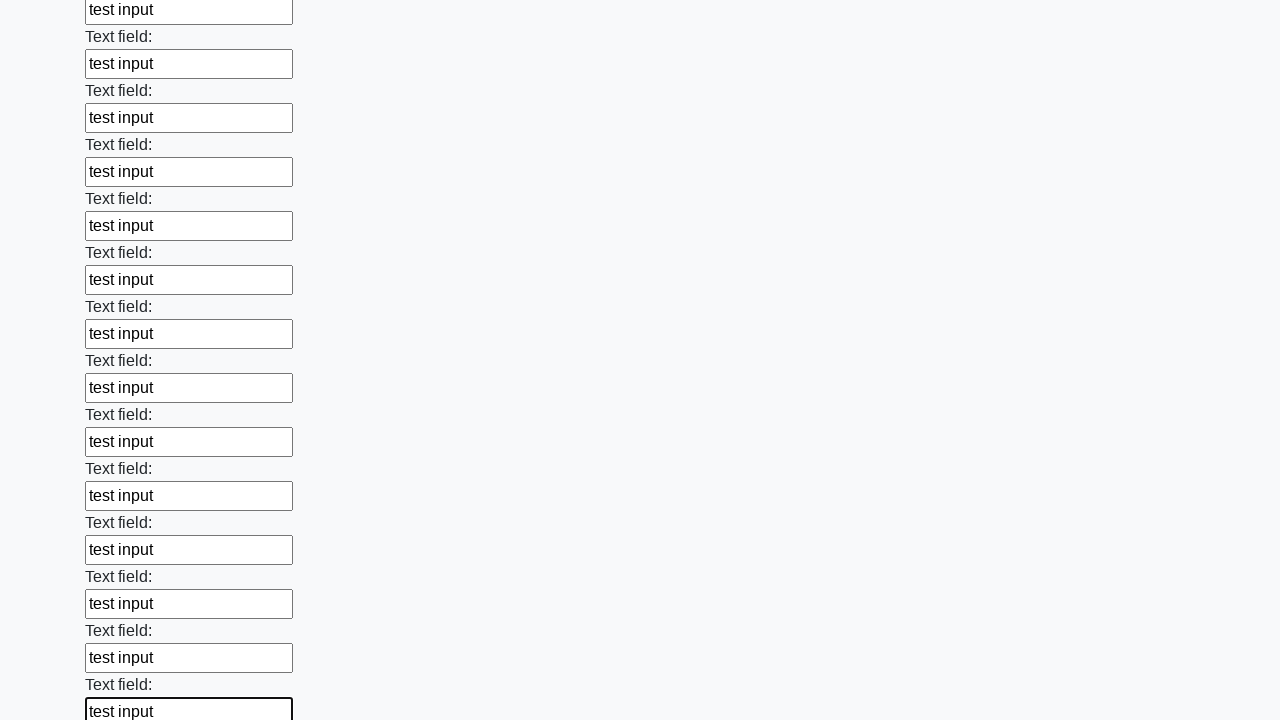

Filled input field with 'test input' on input >> nth=73
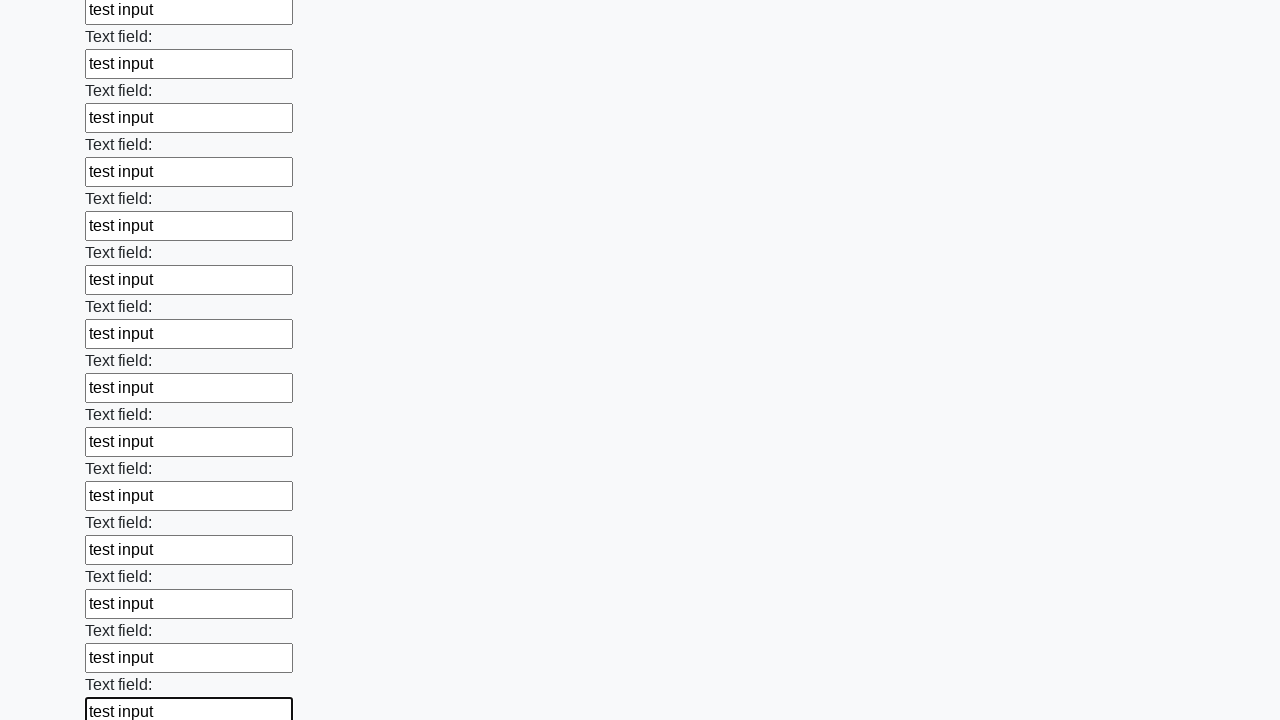

Filled input field with 'test input' on input >> nth=74
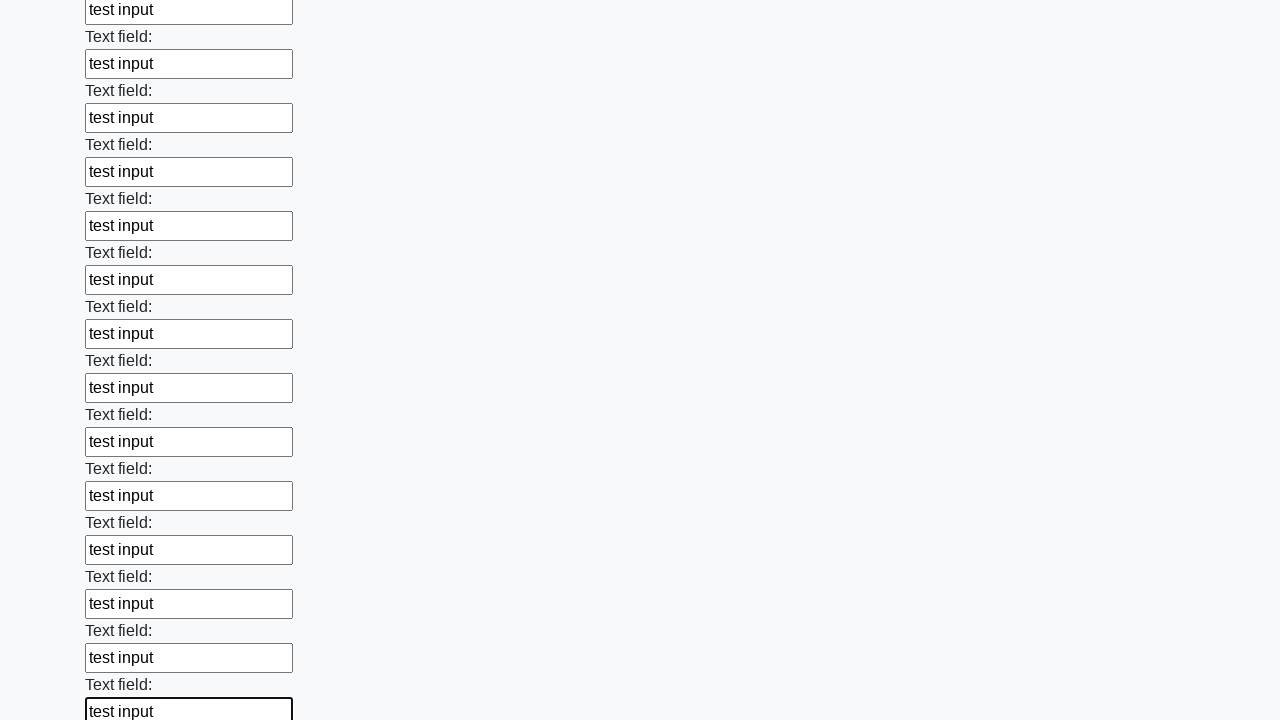

Filled input field with 'test input' on input >> nth=75
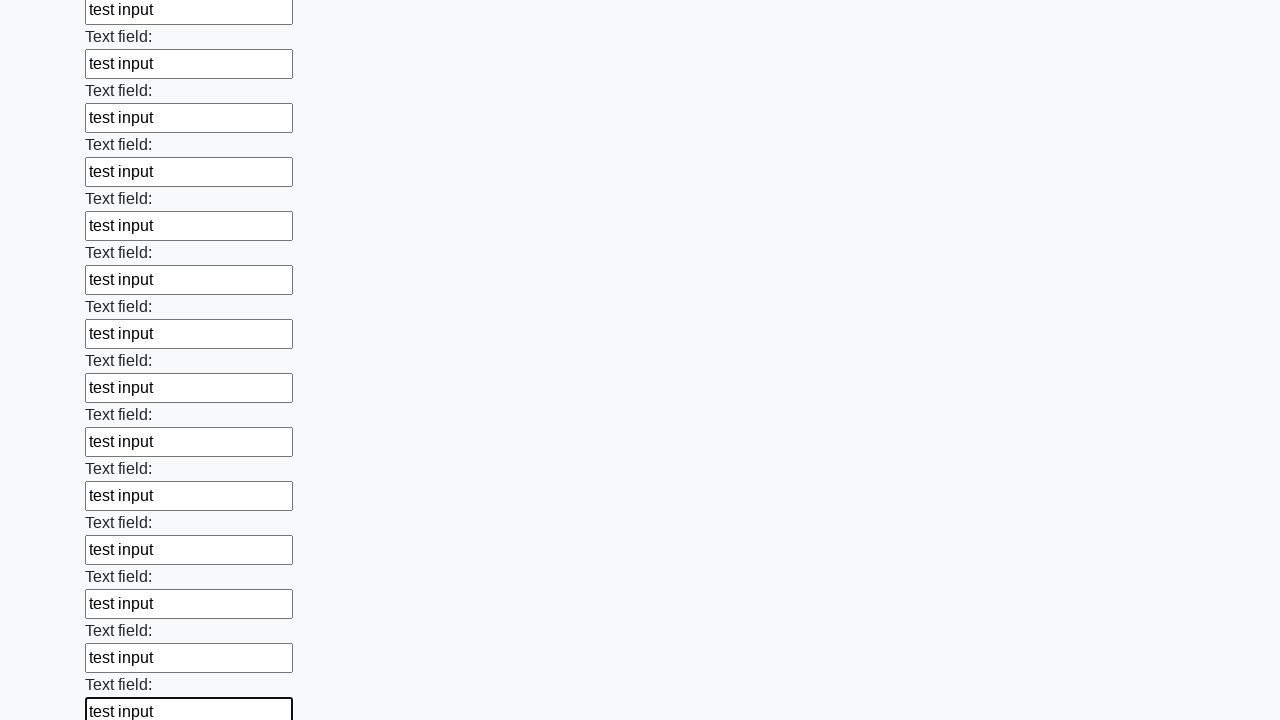

Filled input field with 'test input' on input >> nth=76
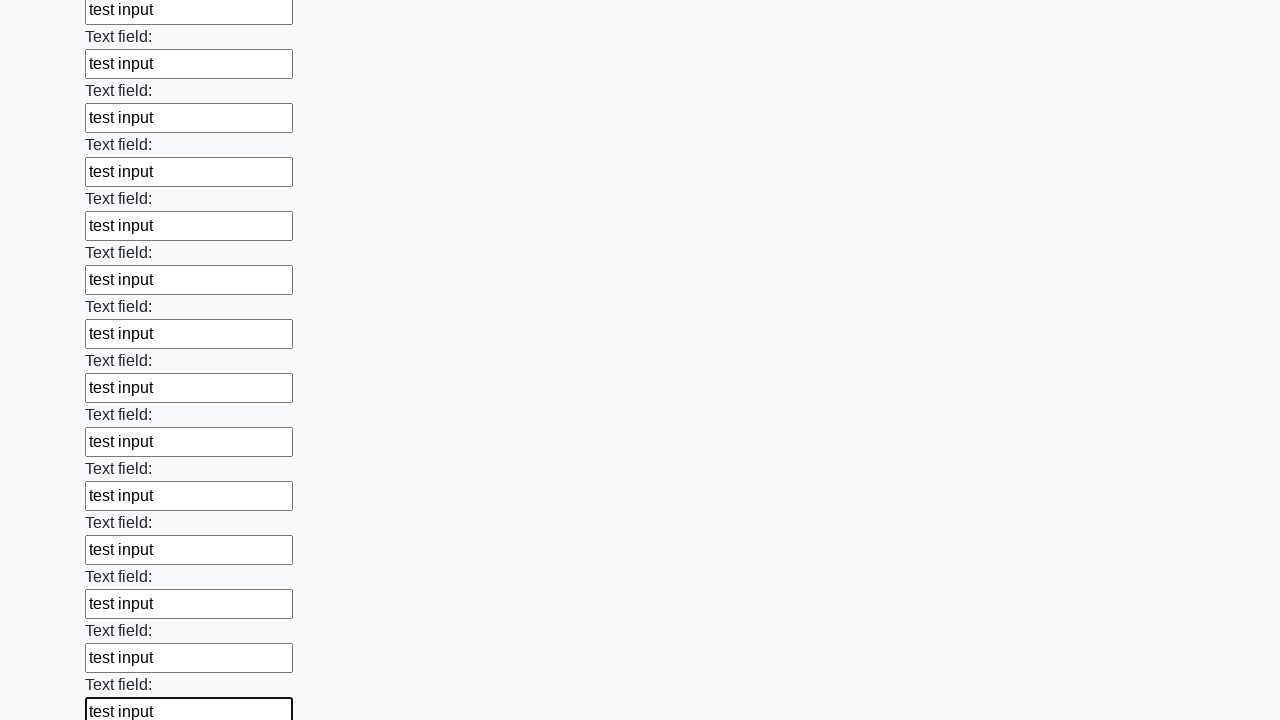

Filled input field with 'test input' on input >> nth=77
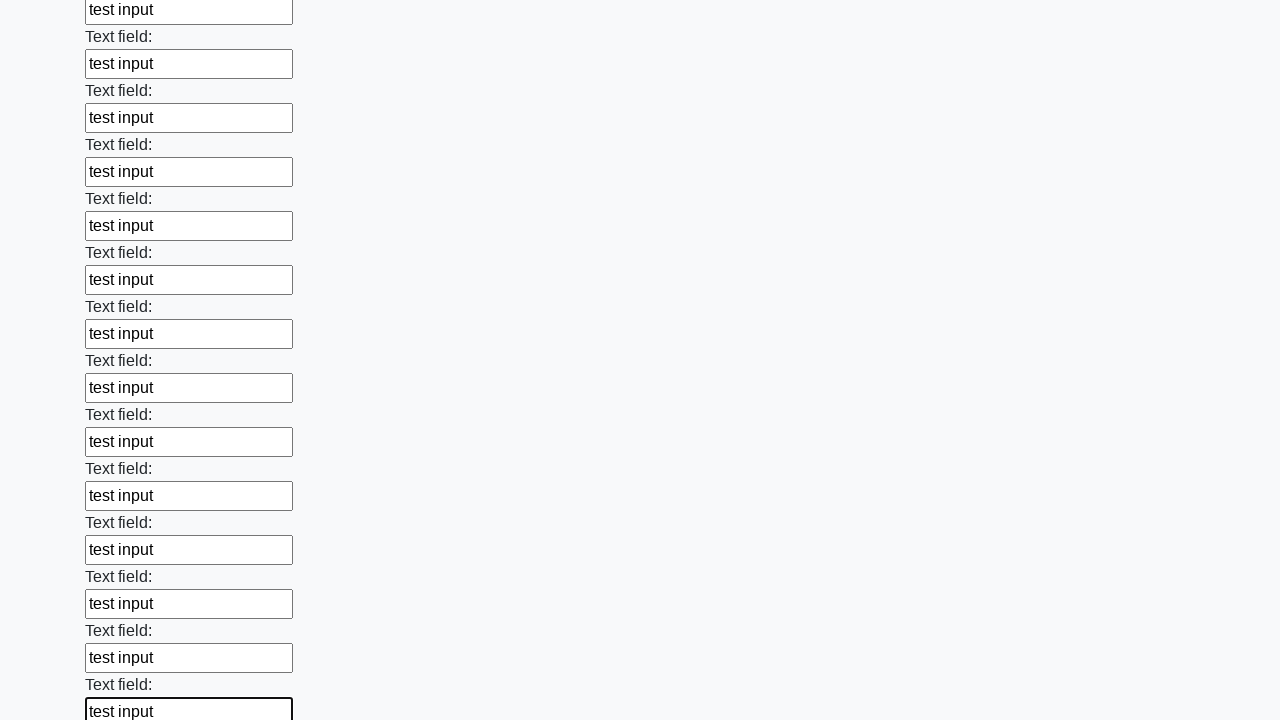

Filled input field with 'test input' on input >> nth=78
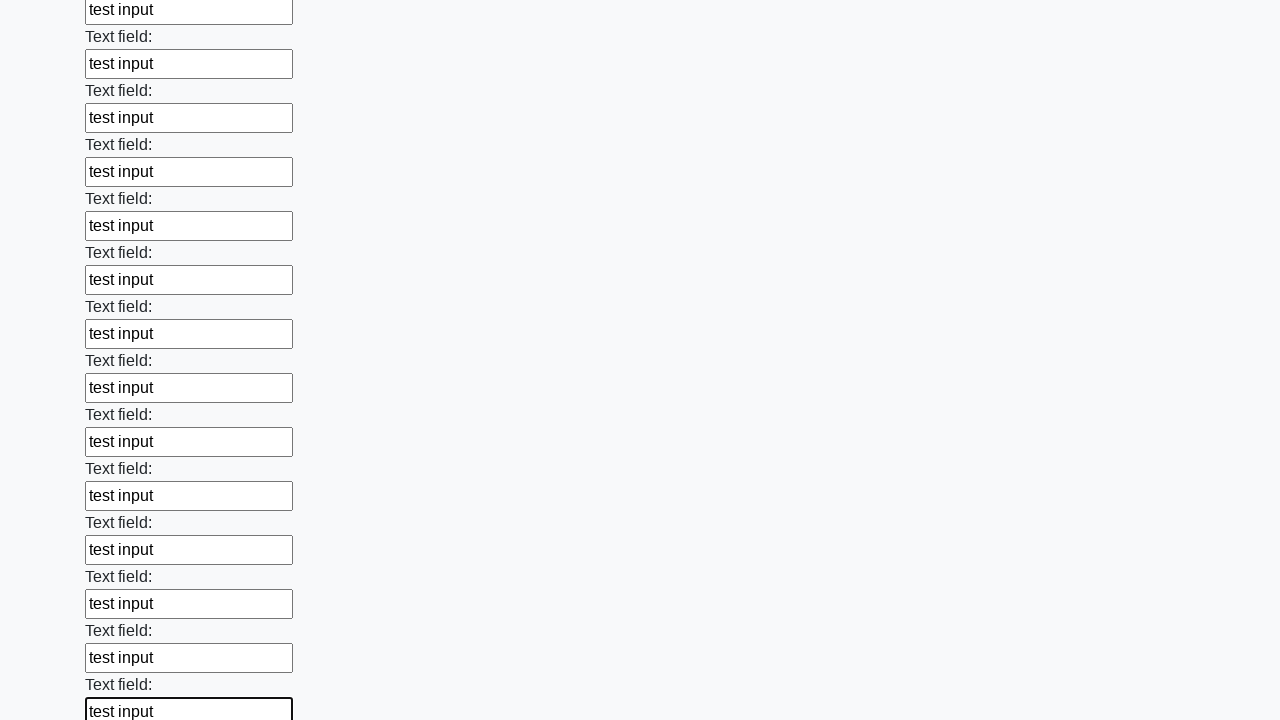

Filled input field with 'test input' on input >> nth=79
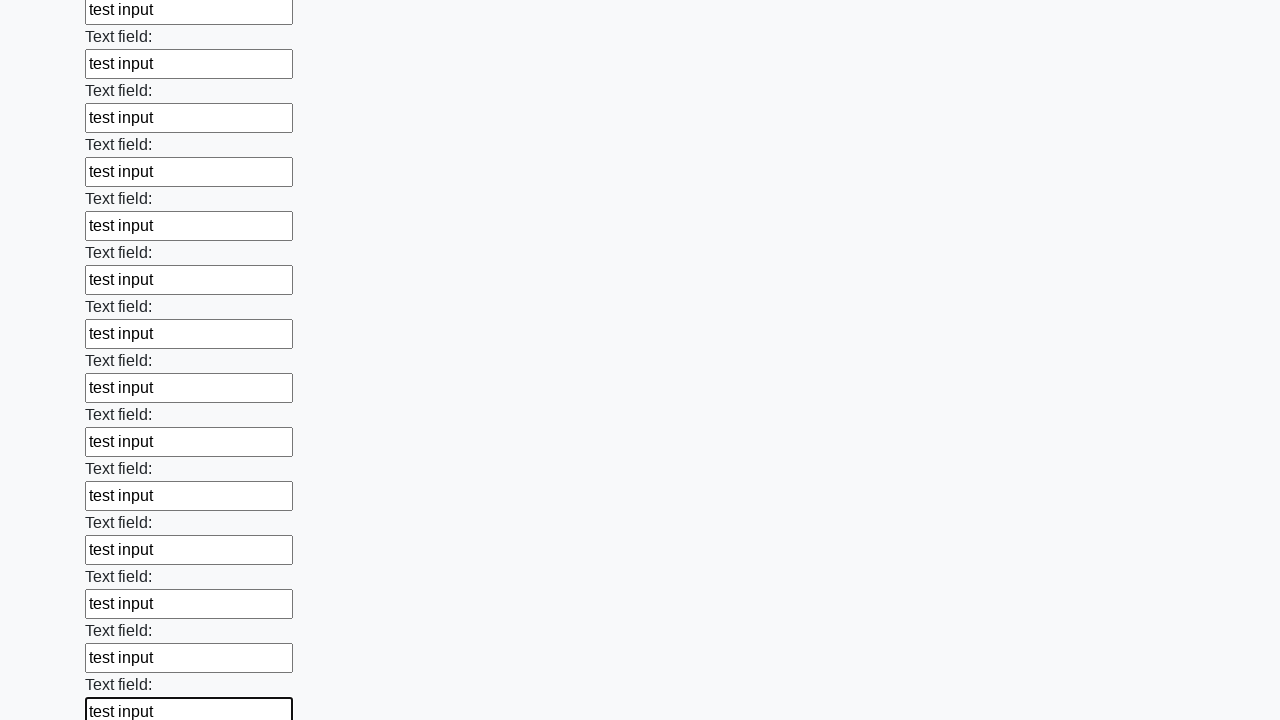

Filled input field with 'test input' on input >> nth=80
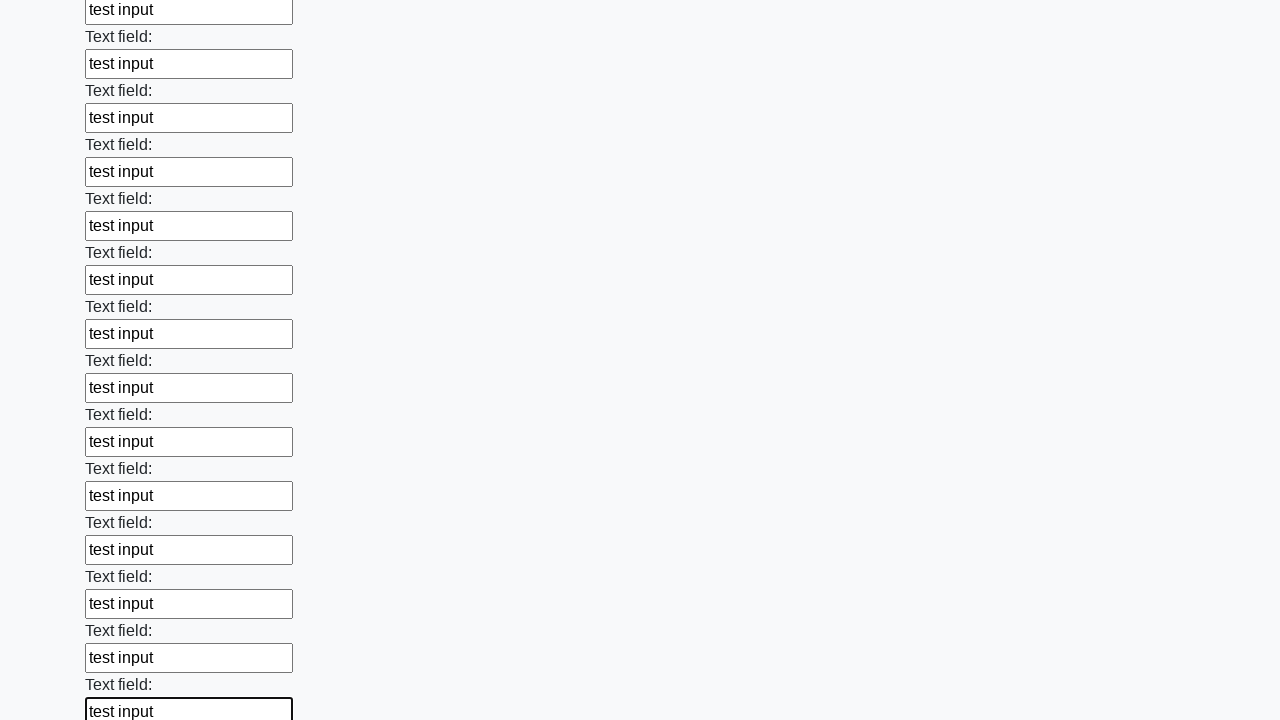

Filled input field with 'test input' on input >> nth=81
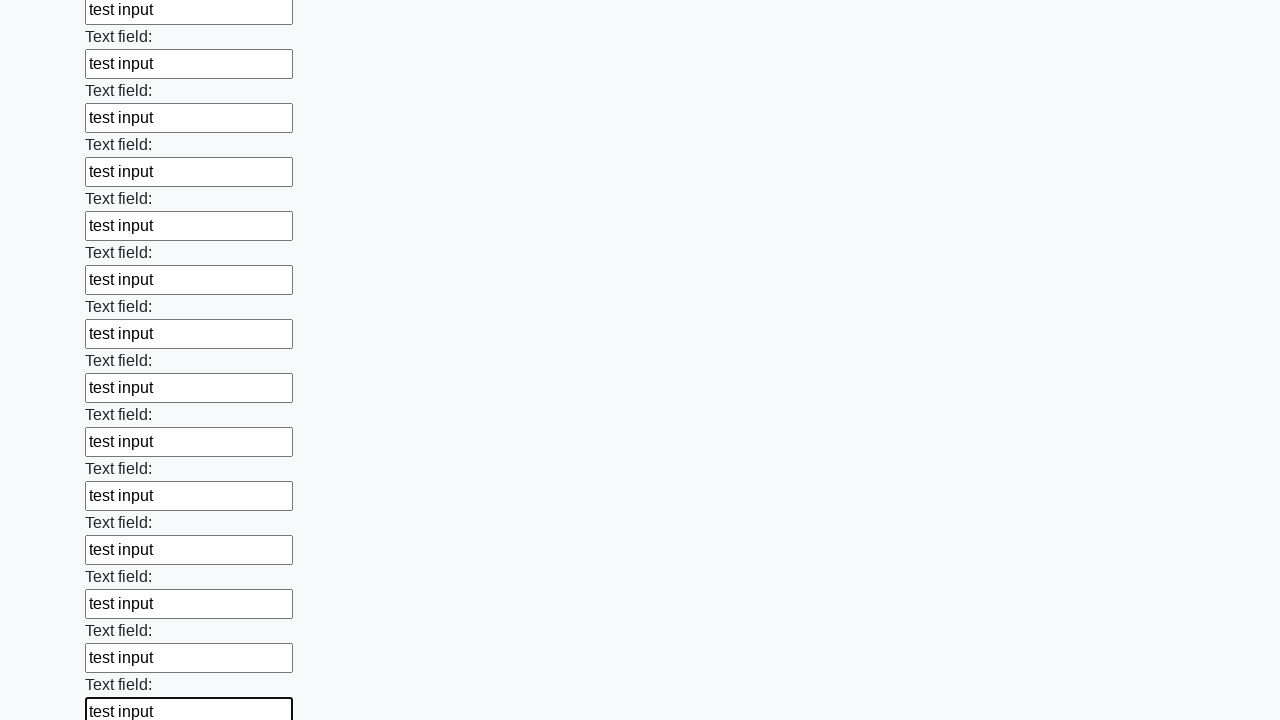

Filled input field with 'test input' on input >> nth=82
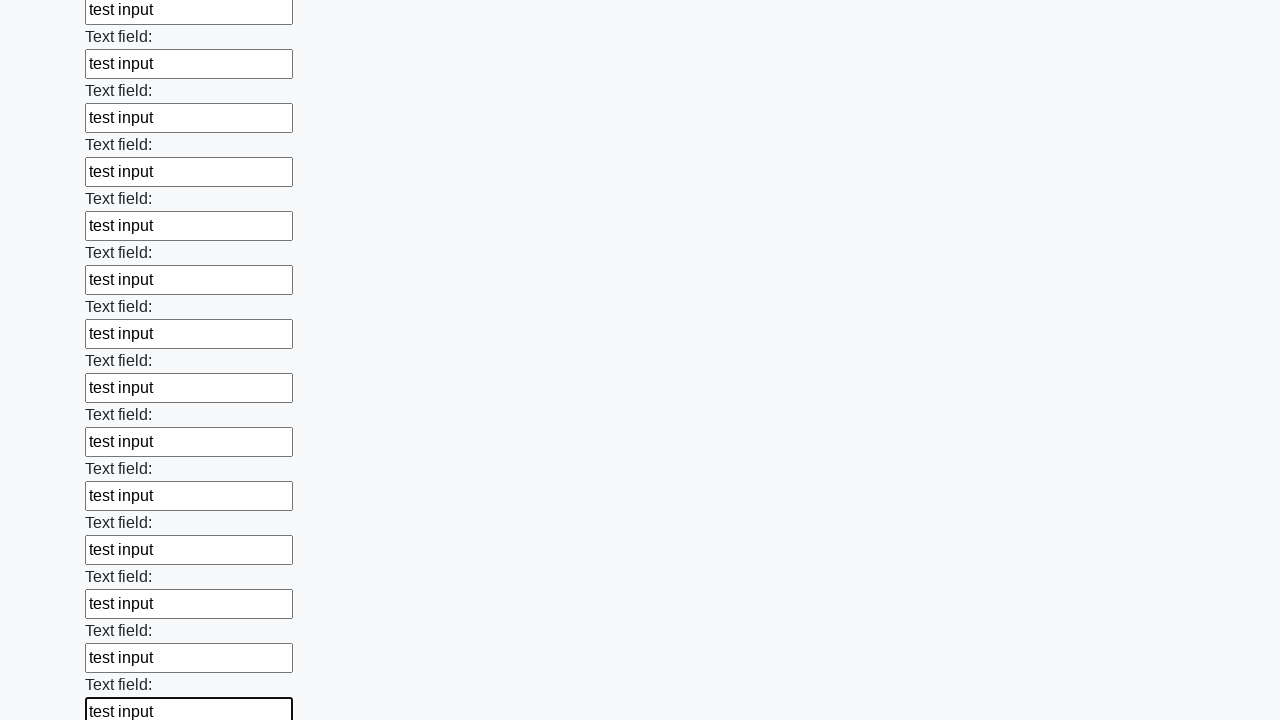

Filled input field with 'test input' on input >> nth=83
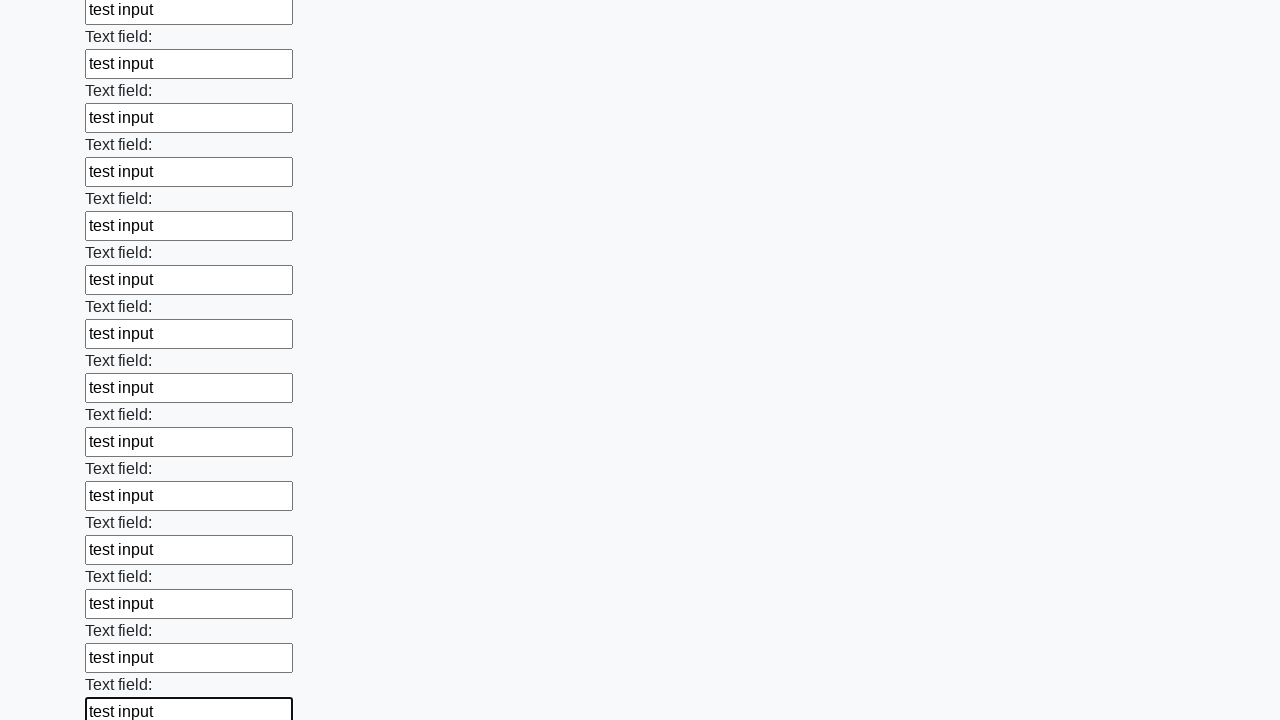

Filled input field with 'test input' on input >> nth=84
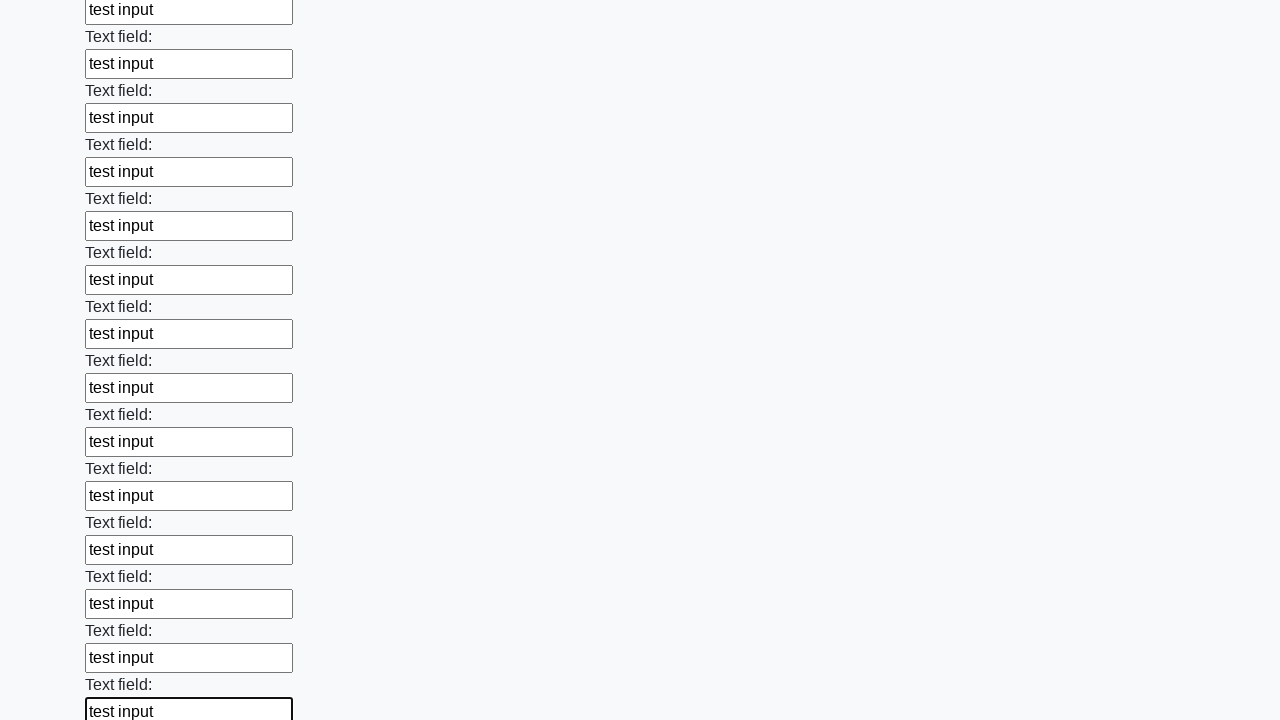

Filled input field with 'test input' on input >> nth=85
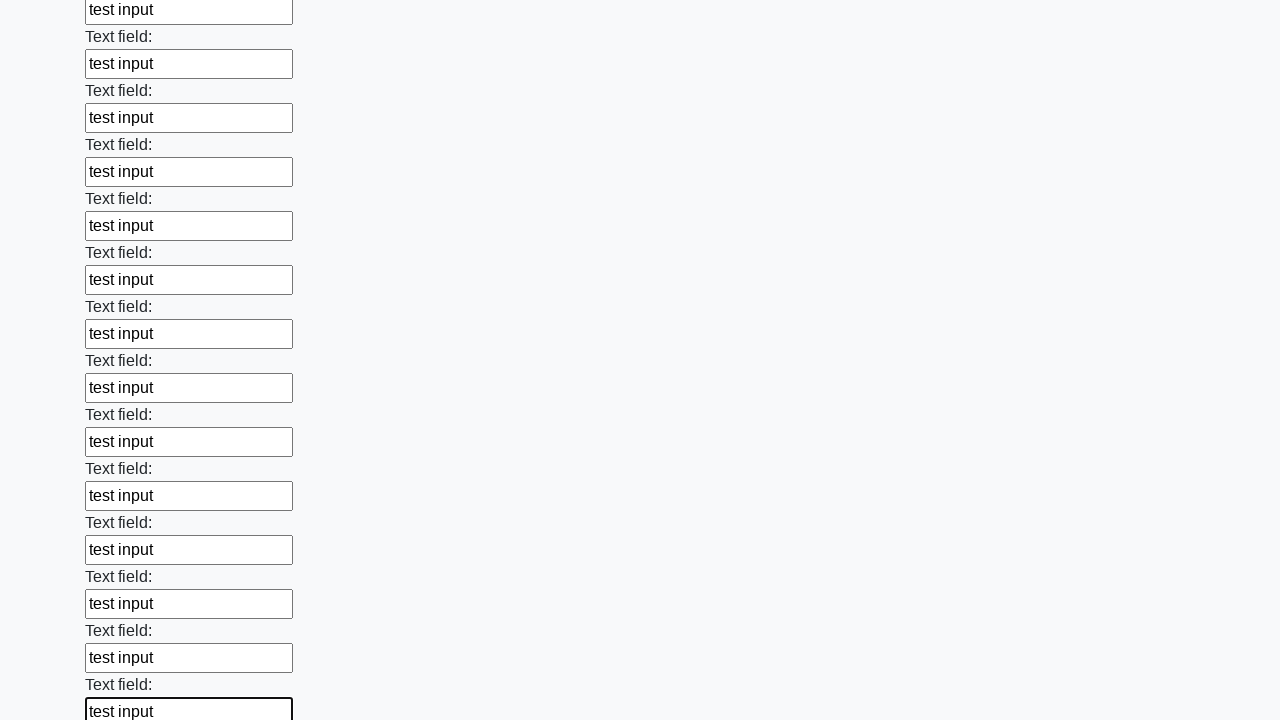

Filled input field with 'test input' on input >> nth=86
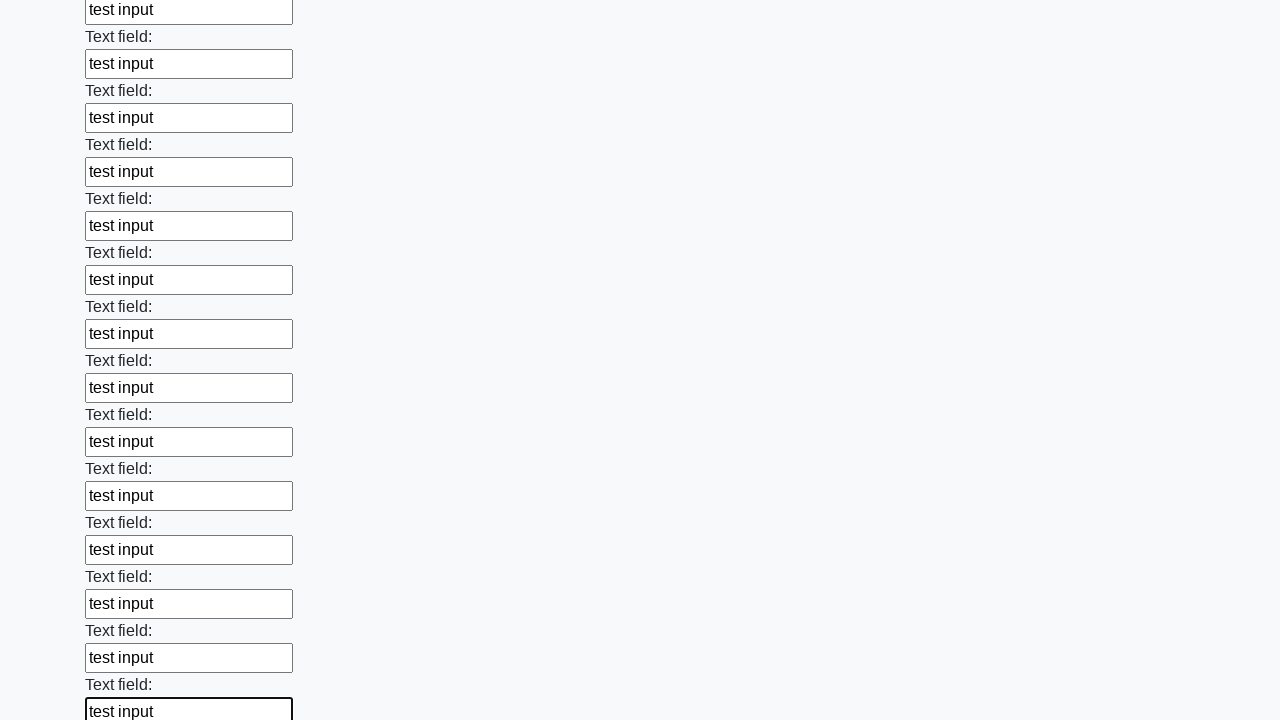

Filled input field with 'test input' on input >> nth=87
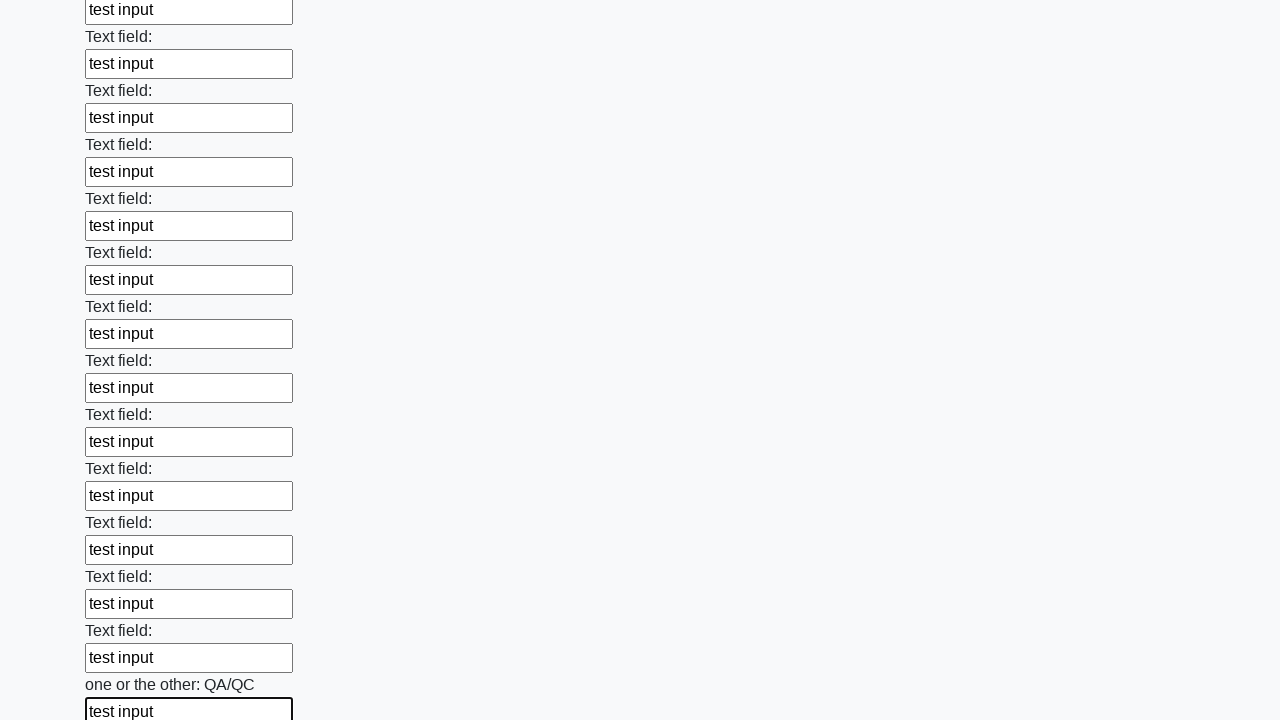

Filled input field with 'test input' on input >> nth=88
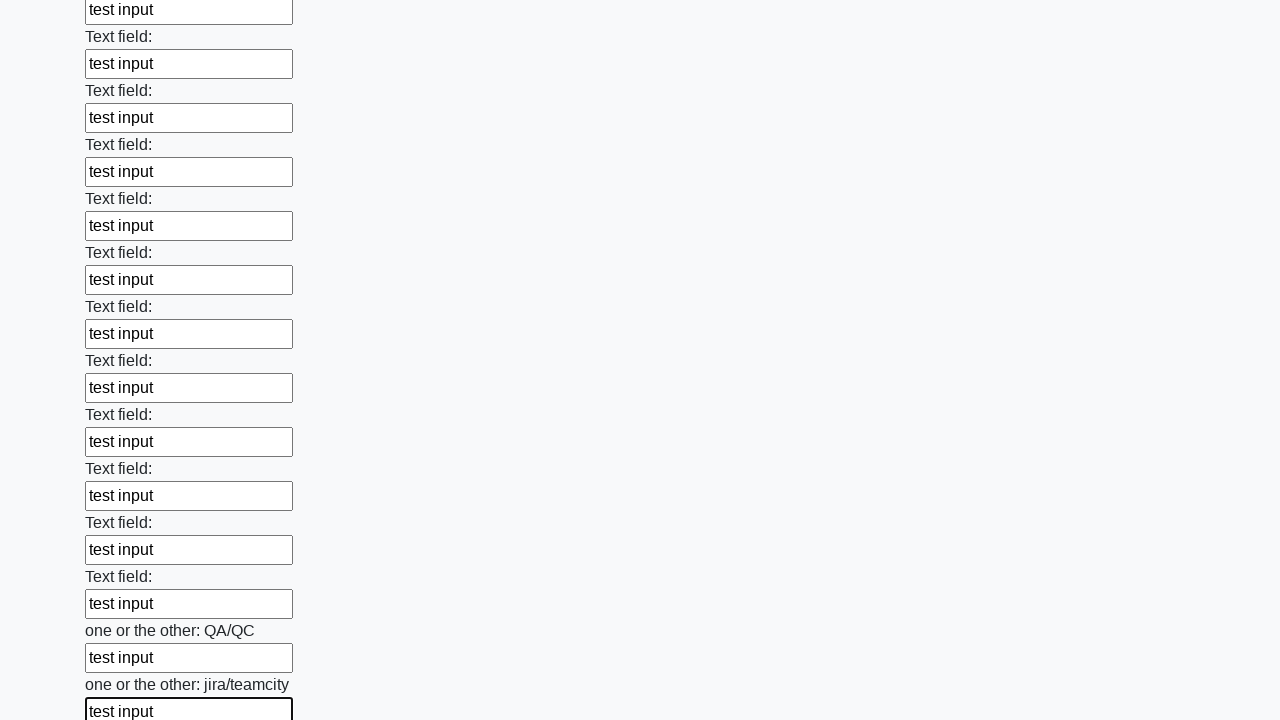

Filled input field with 'test input' on input >> nth=89
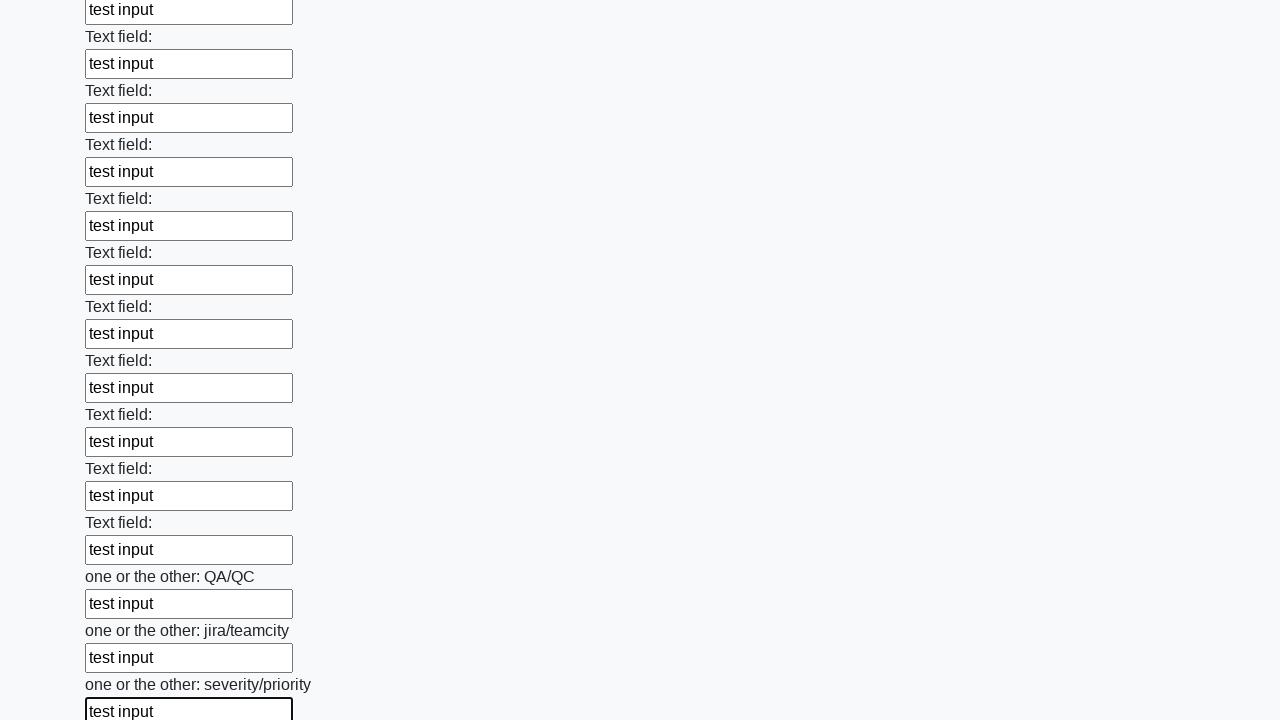

Filled input field with 'test input' on input >> nth=90
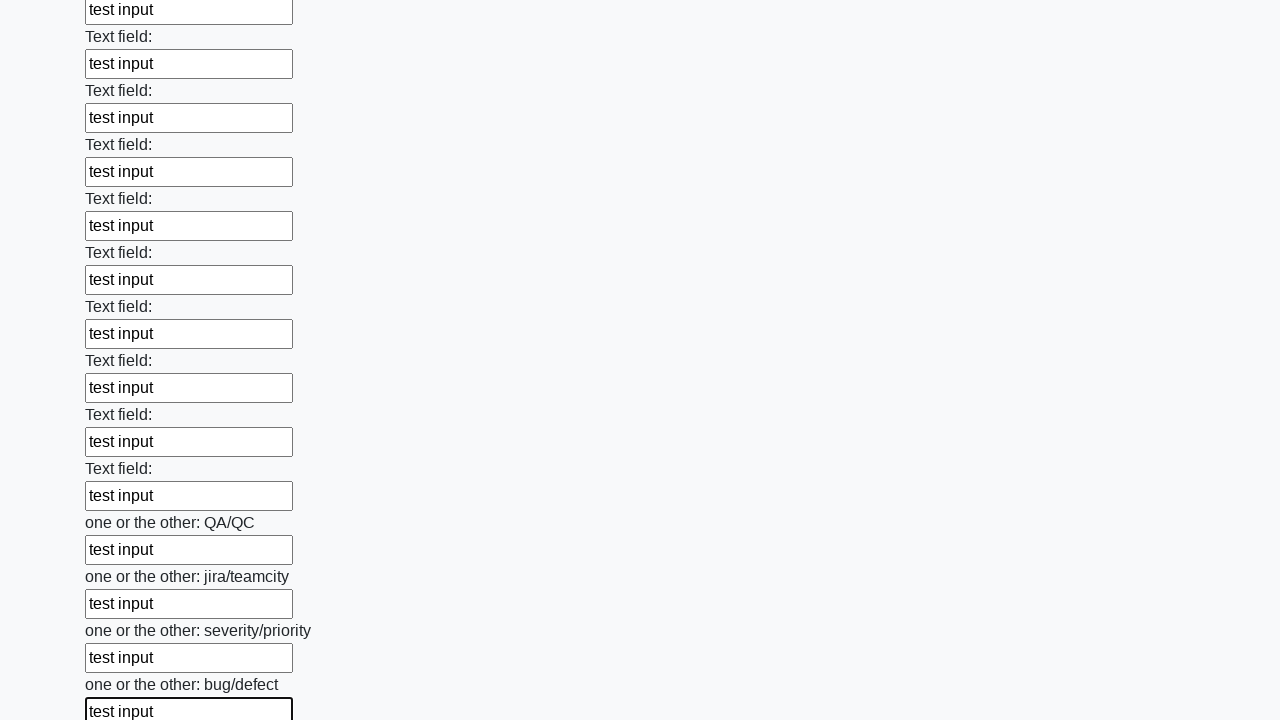

Filled input field with 'test input' on input >> nth=91
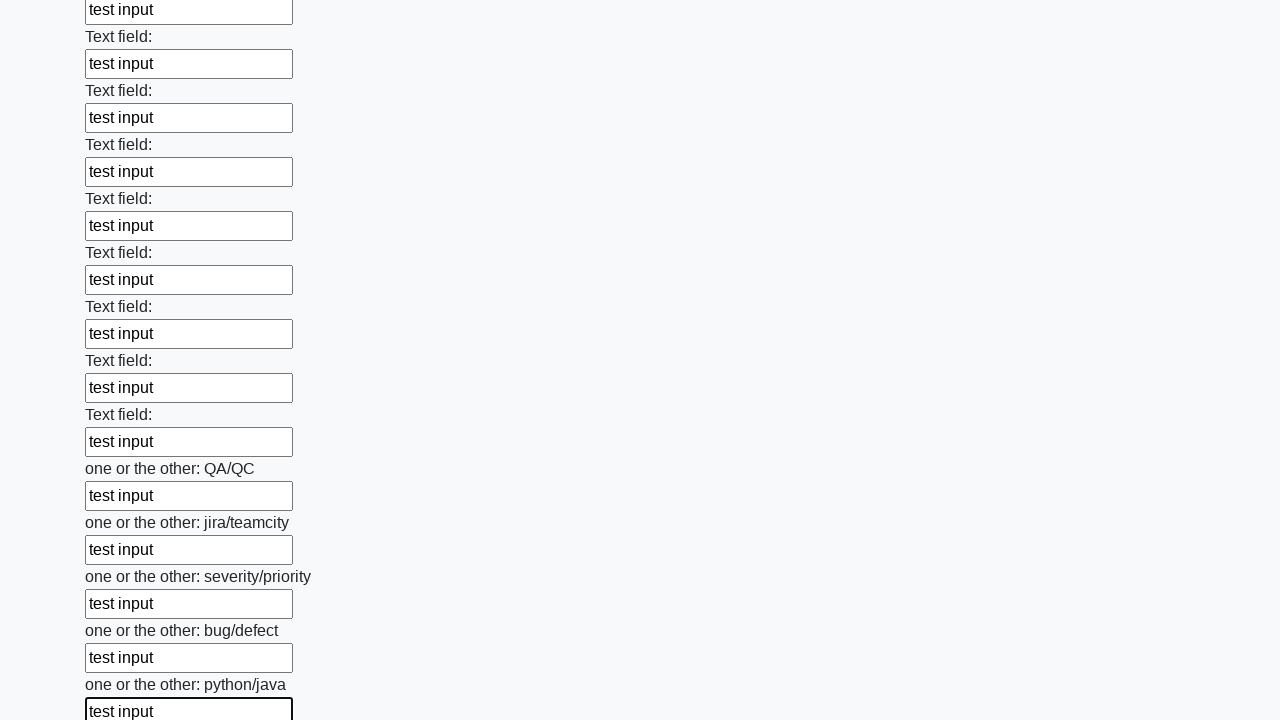

Filled input field with 'test input' on input >> nth=92
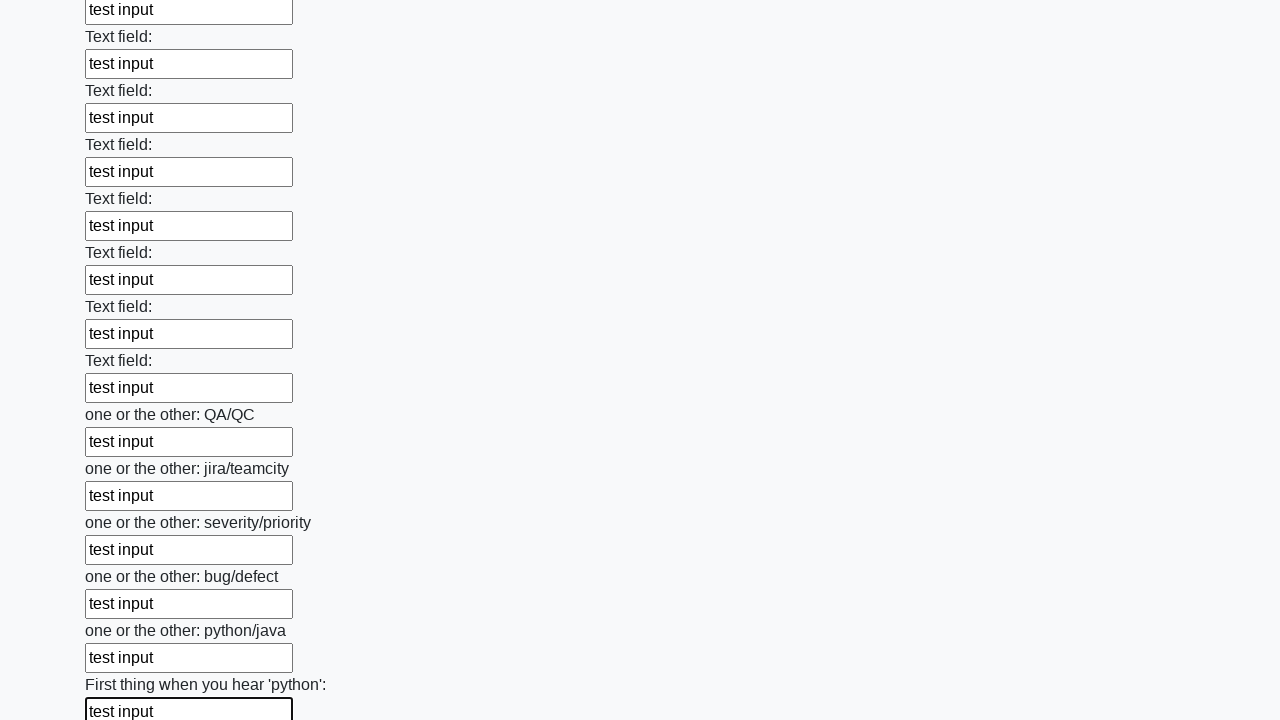

Filled input field with 'test input' on input >> nth=93
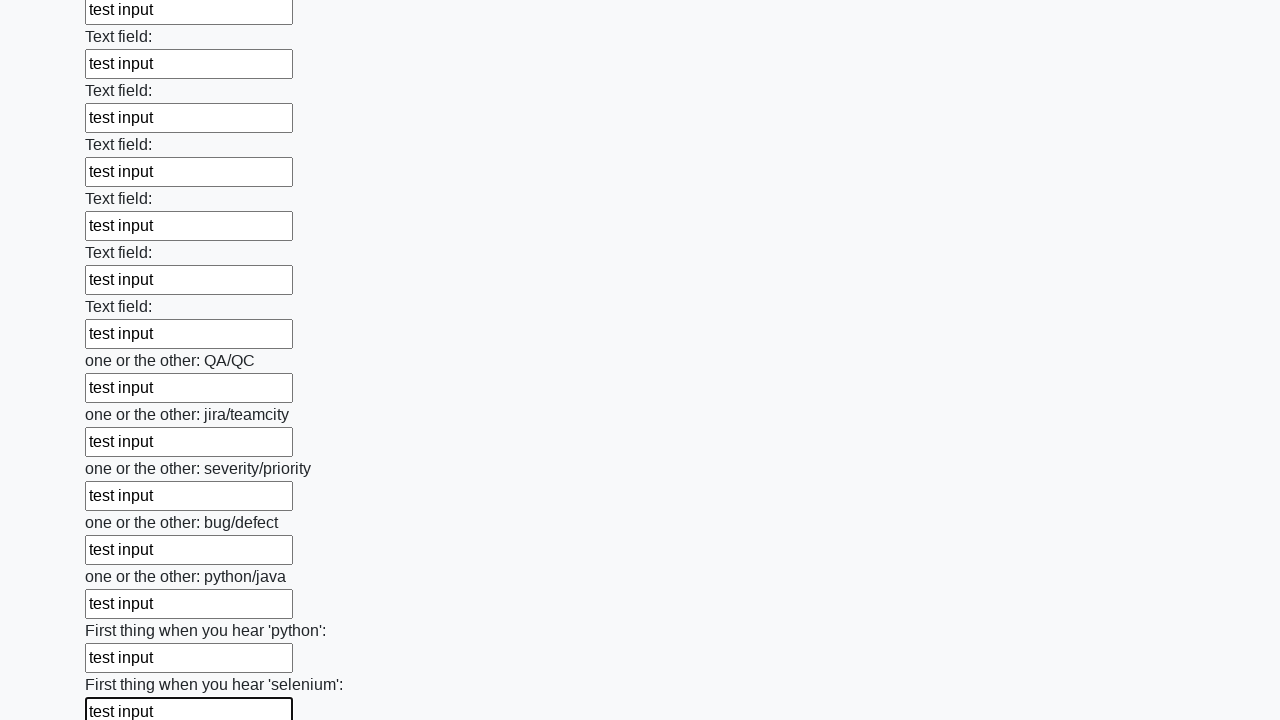

Filled input field with 'test input' on input >> nth=94
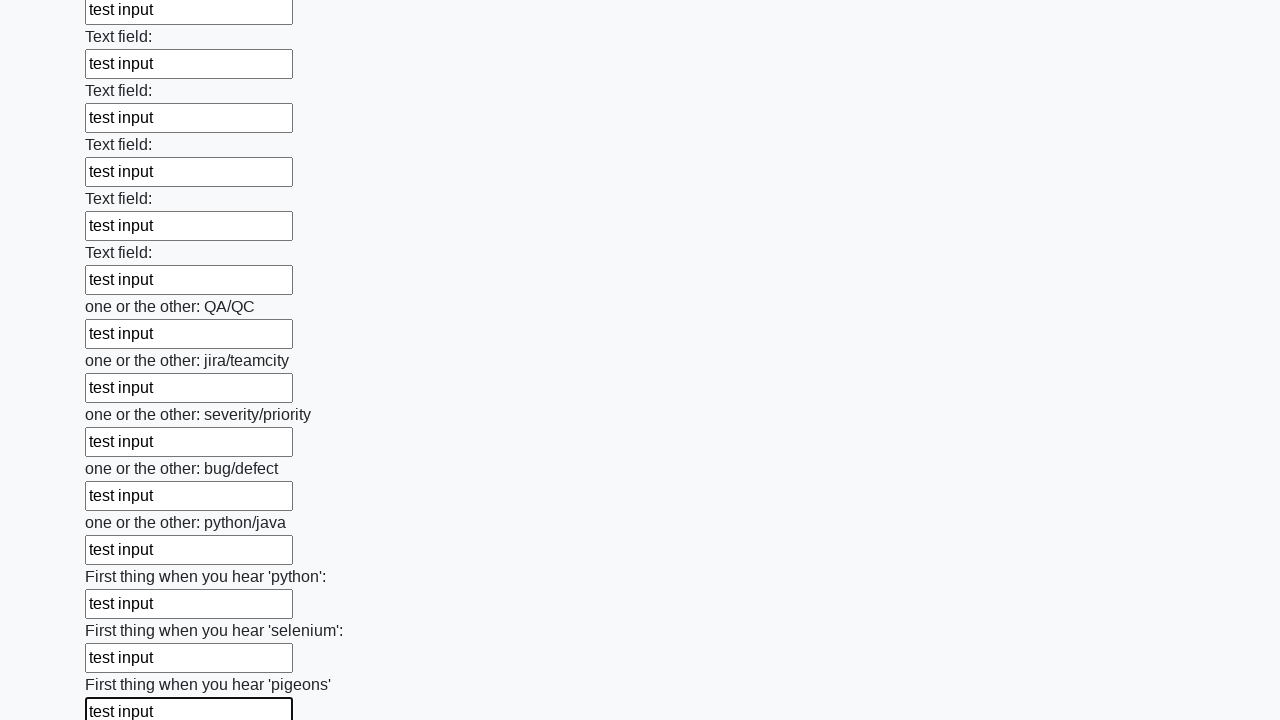

Filled input field with 'test input' on input >> nth=95
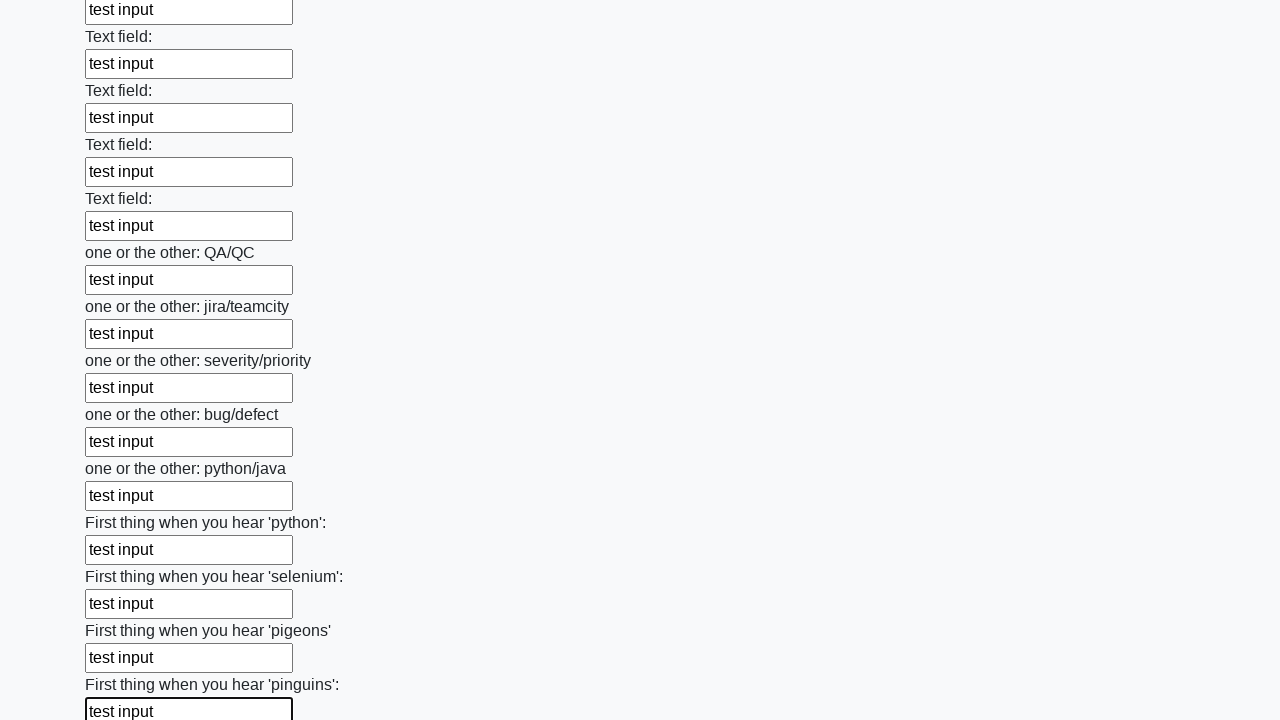

Filled input field with 'test input' on input >> nth=96
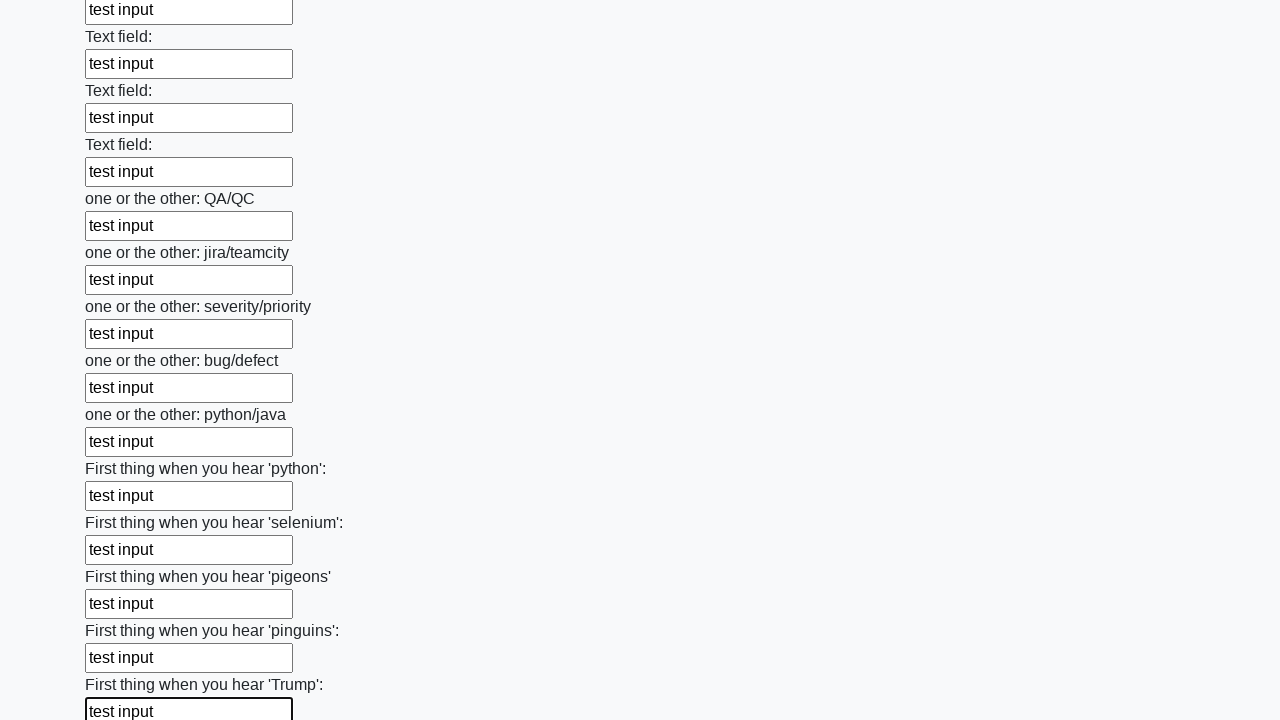

Filled input field with 'test input' on input >> nth=97
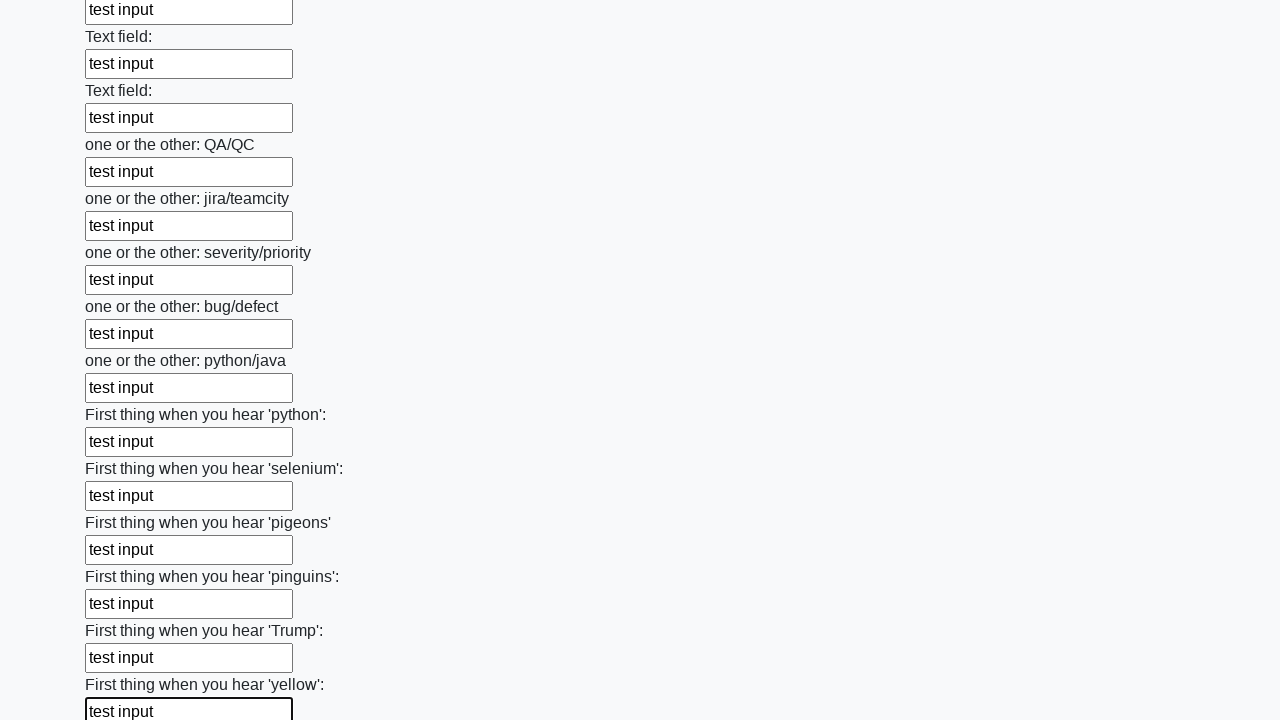

Filled input field with 'test input' on input >> nth=98
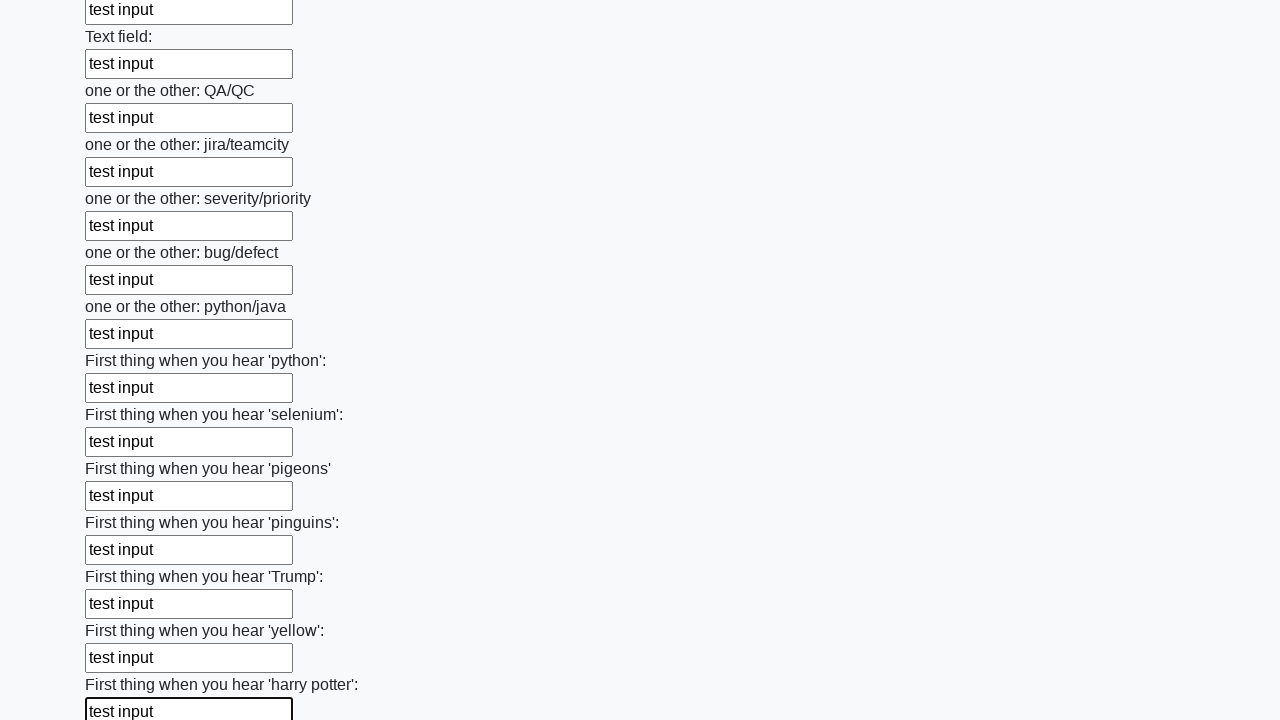

Filled input field with 'test input' on input >> nth=99
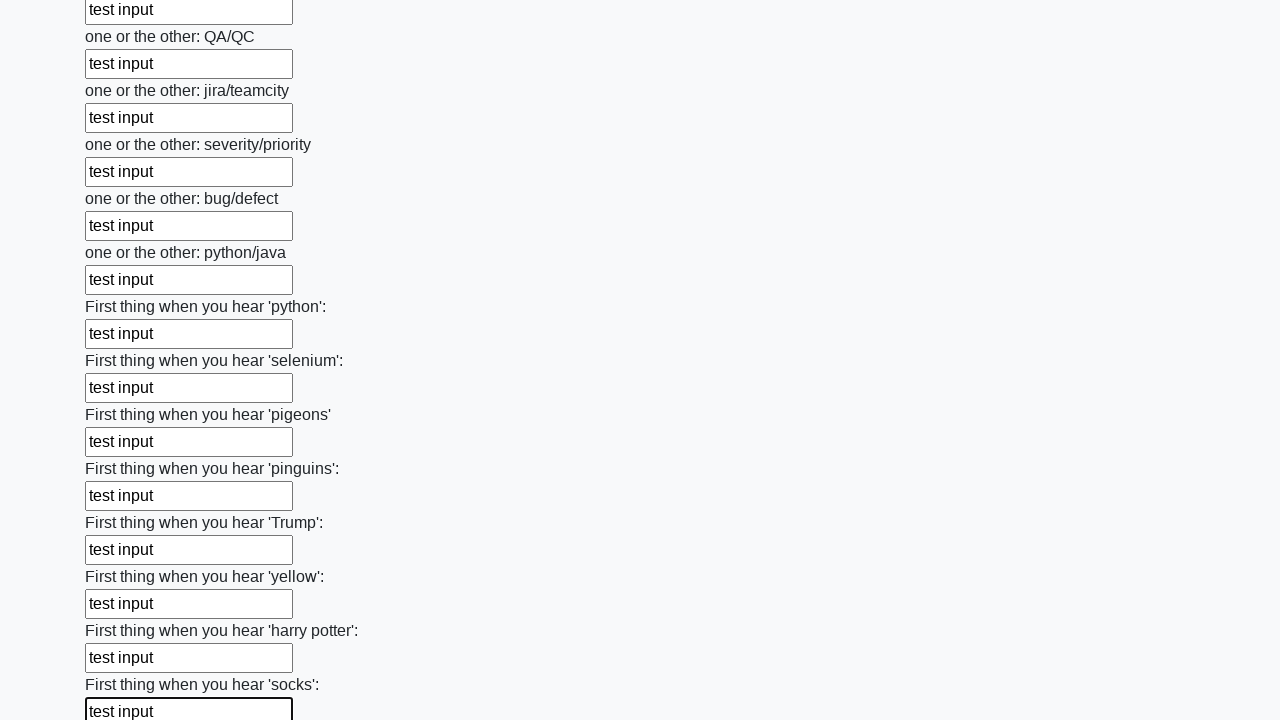

Clicked the submit button at (123, 611) on button.btn
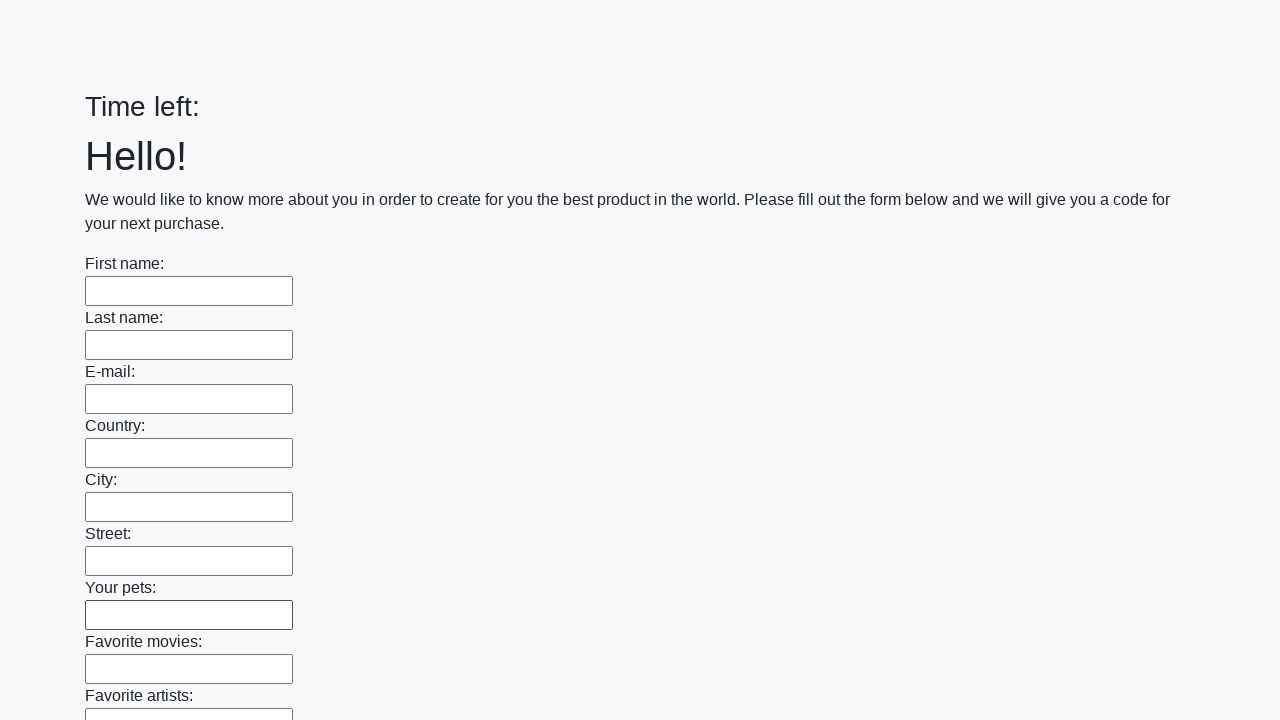

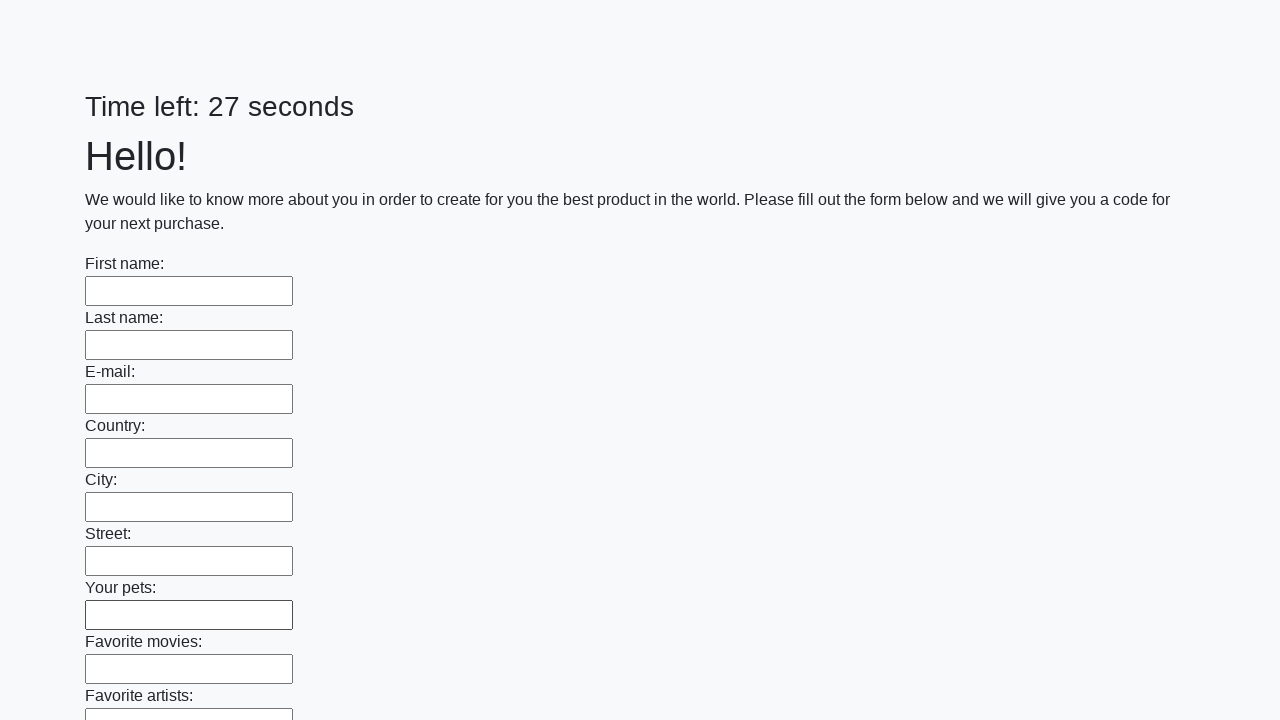